Tests a large form by filling all text input fields with a sample value and submitting the form by clicking the button.

Starting URL: http://suninjuly.github.io/huge_form.html

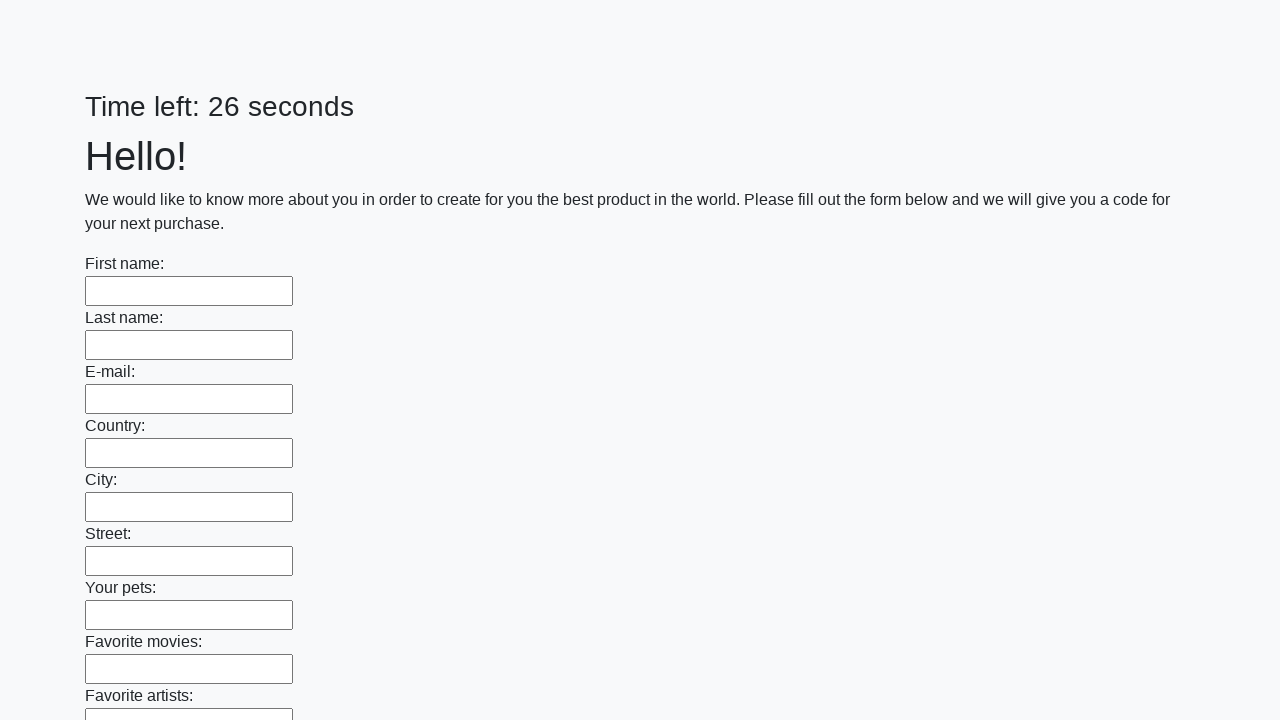

Located all text input fields on the form
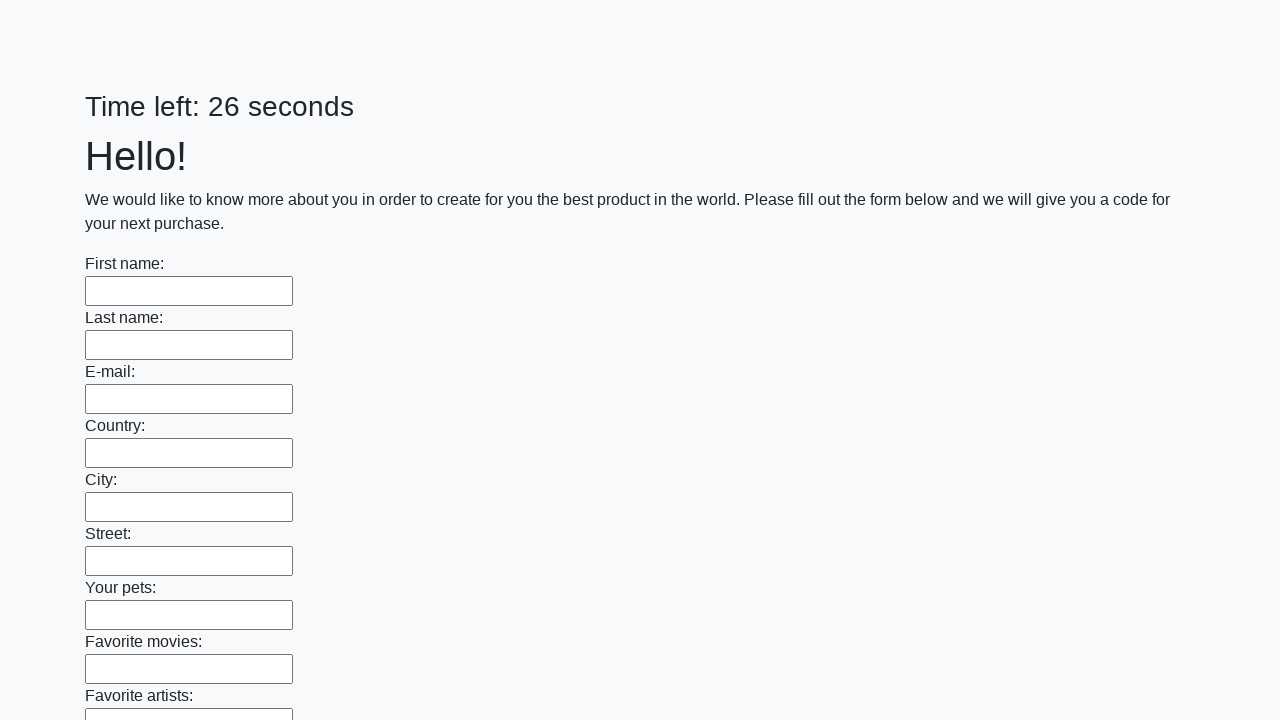

Counted 100 text input fields on the form
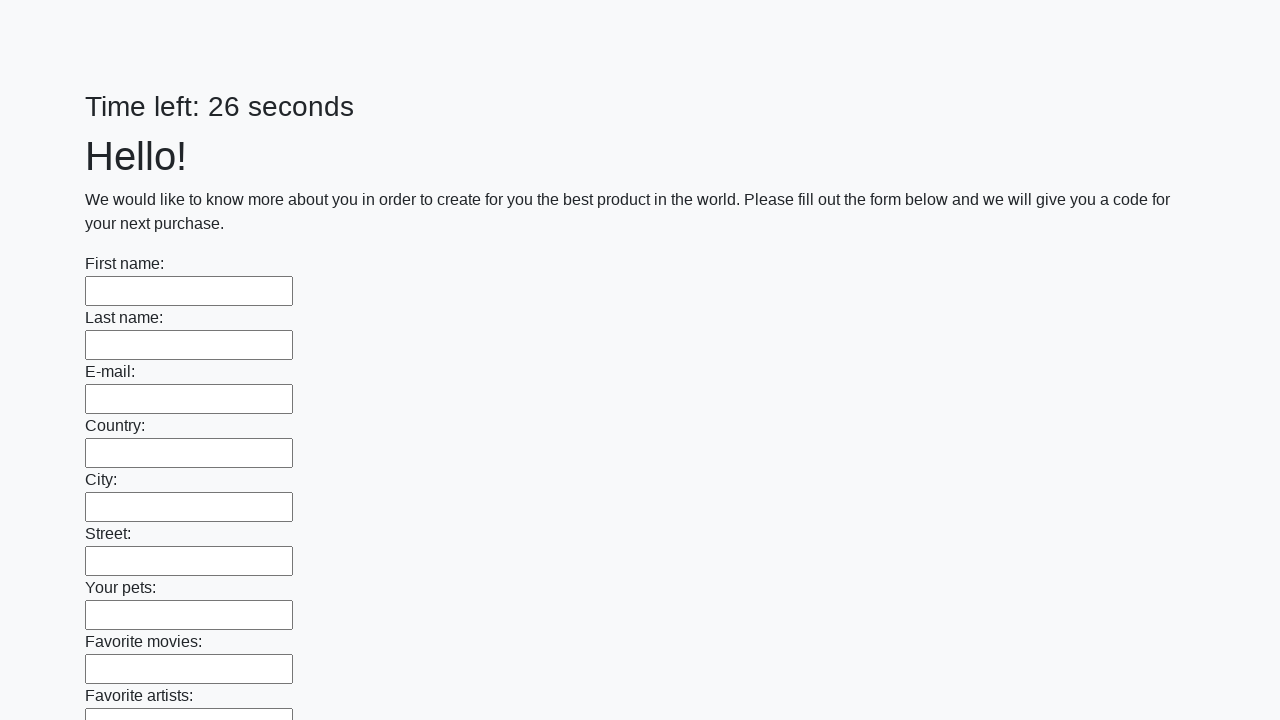

Filled text input field 1 of 100 with 'My answer' on input[type='text'] >> nth=0
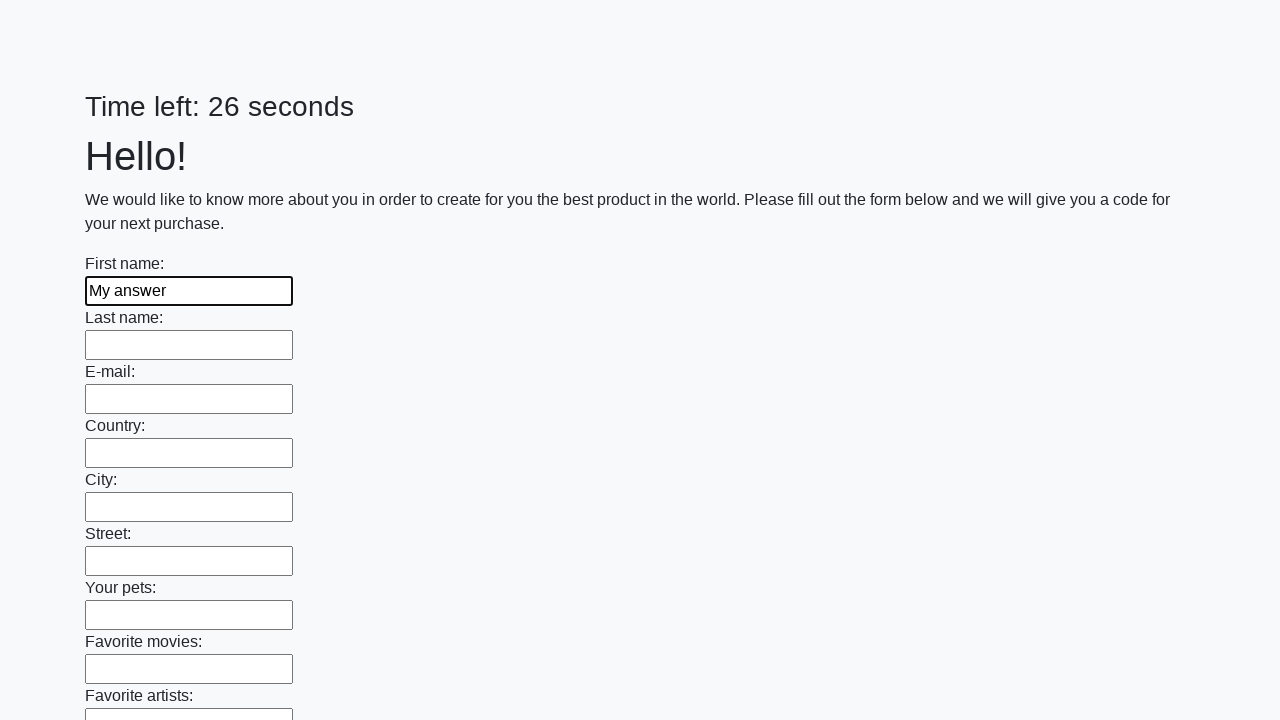

Filled text input field 2 of 100 with 'My answer' on input[type='text'] >> nth=1
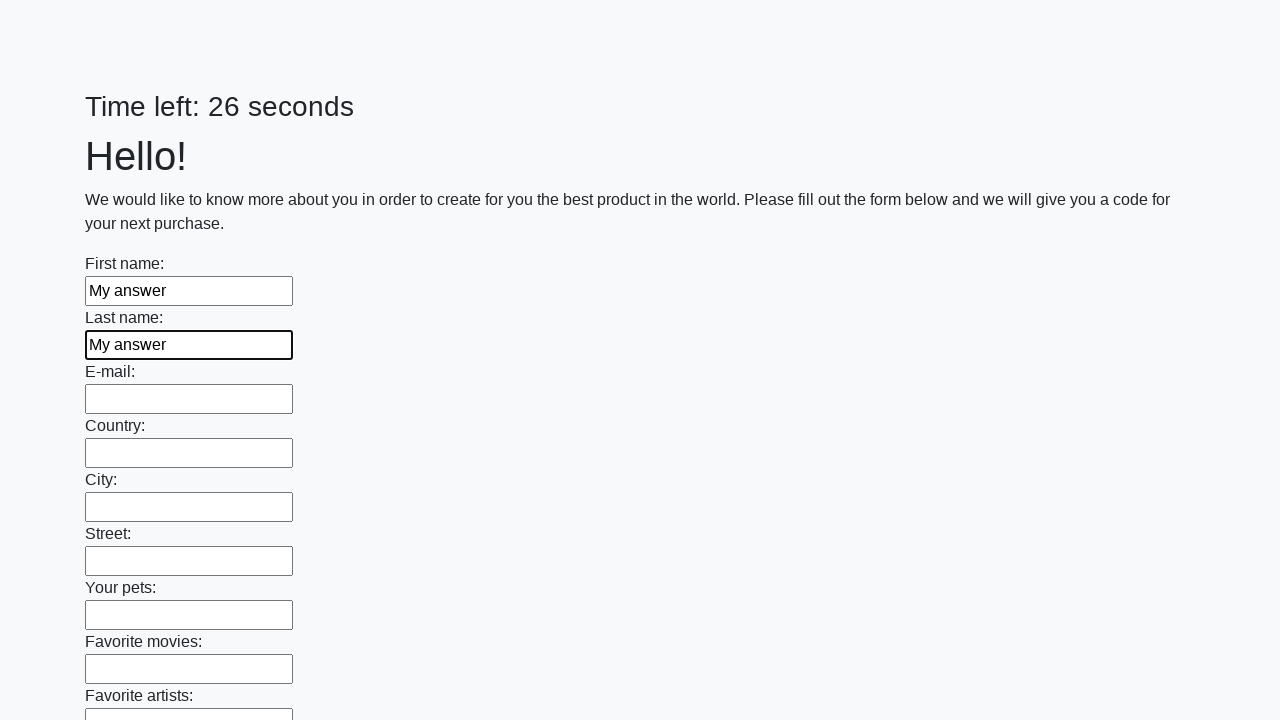

Filled text input field 3 of 100 with 'My answer' on input[type='text'] >> nth=2
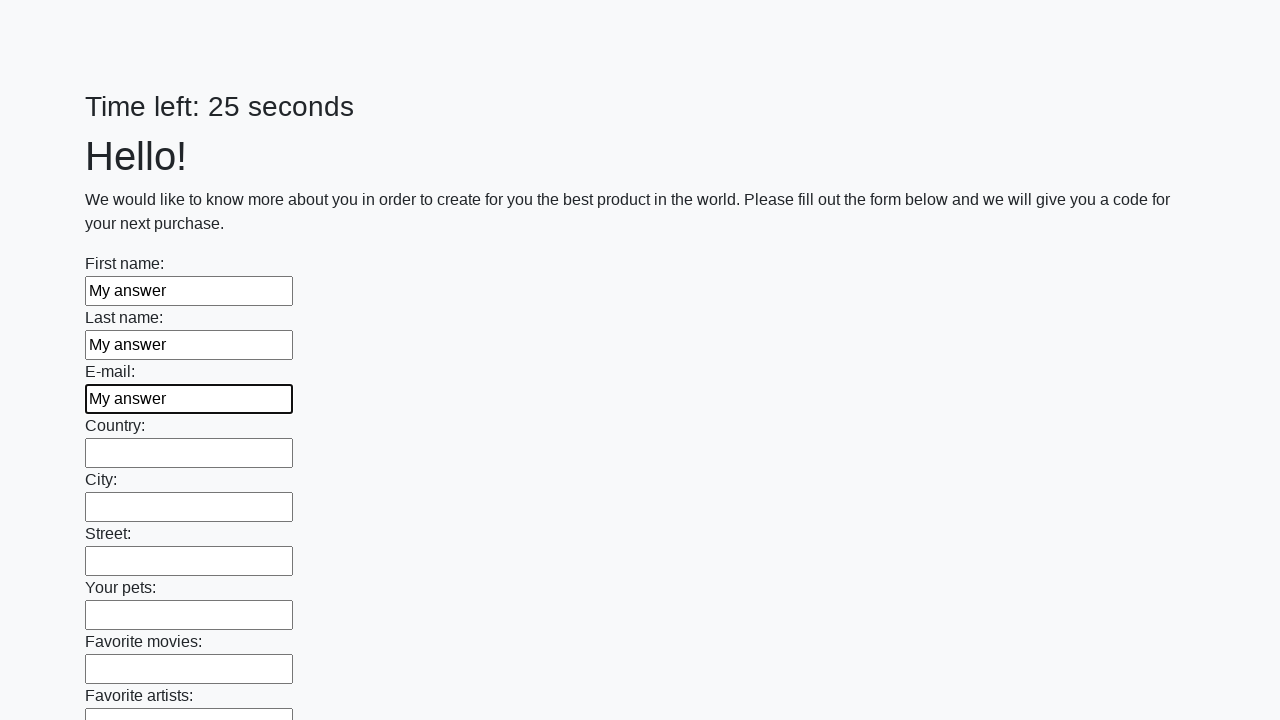

Filled text input field 4 of 100 with 'My answer' on input[type='text'] >> nth=3
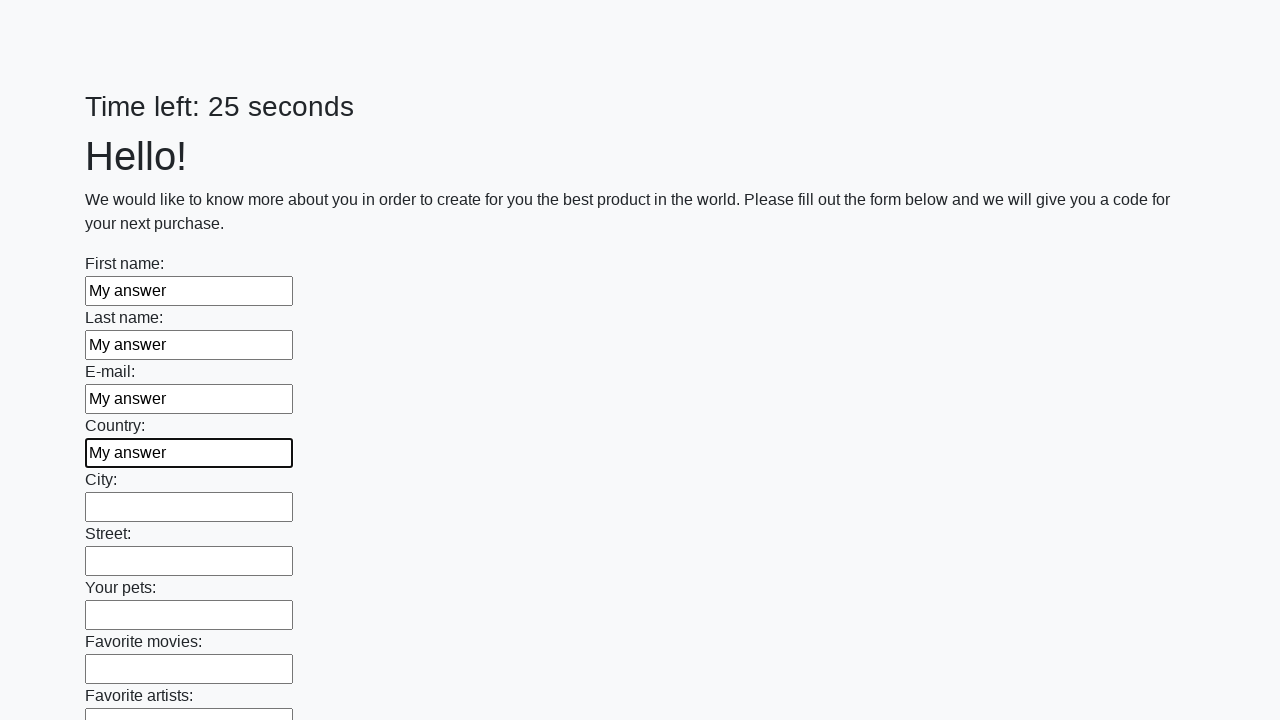

Filled text input field 5 of 100 with 'My answer' on input[type='text'] >> nth=4
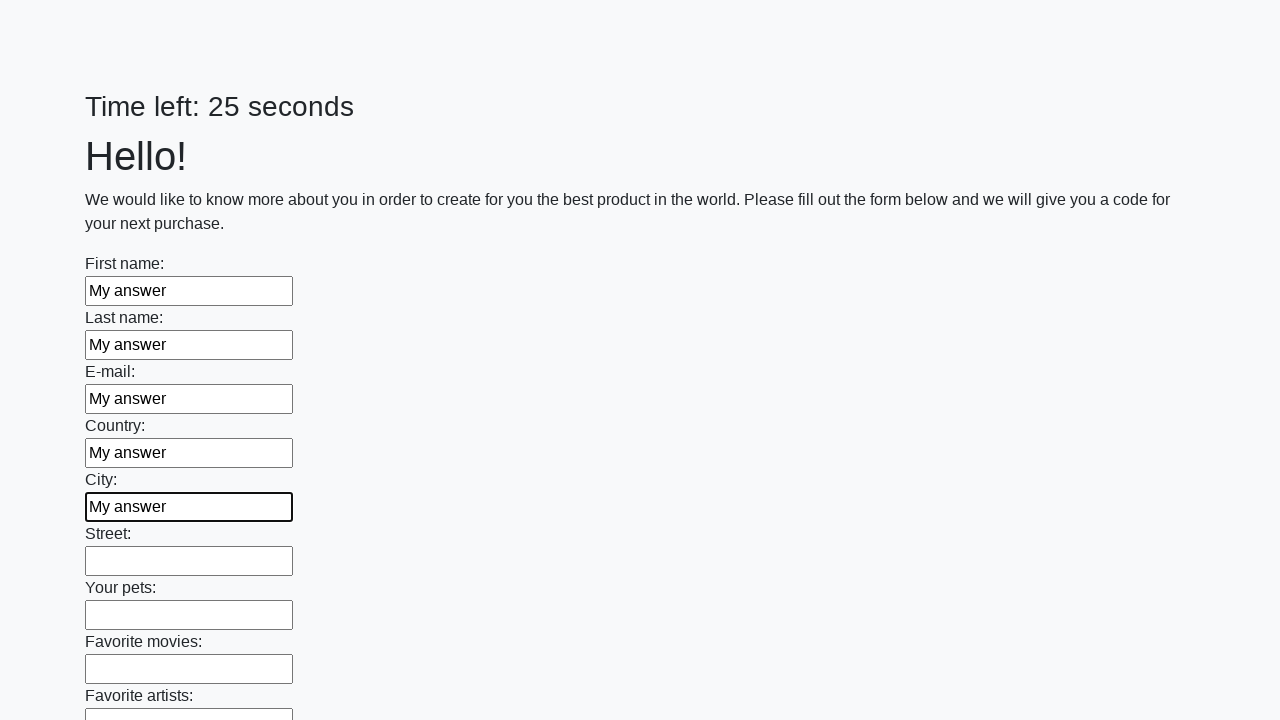

Filled text input field 6 of 100 with 'My answer' on input[type='text'] >> nth=5
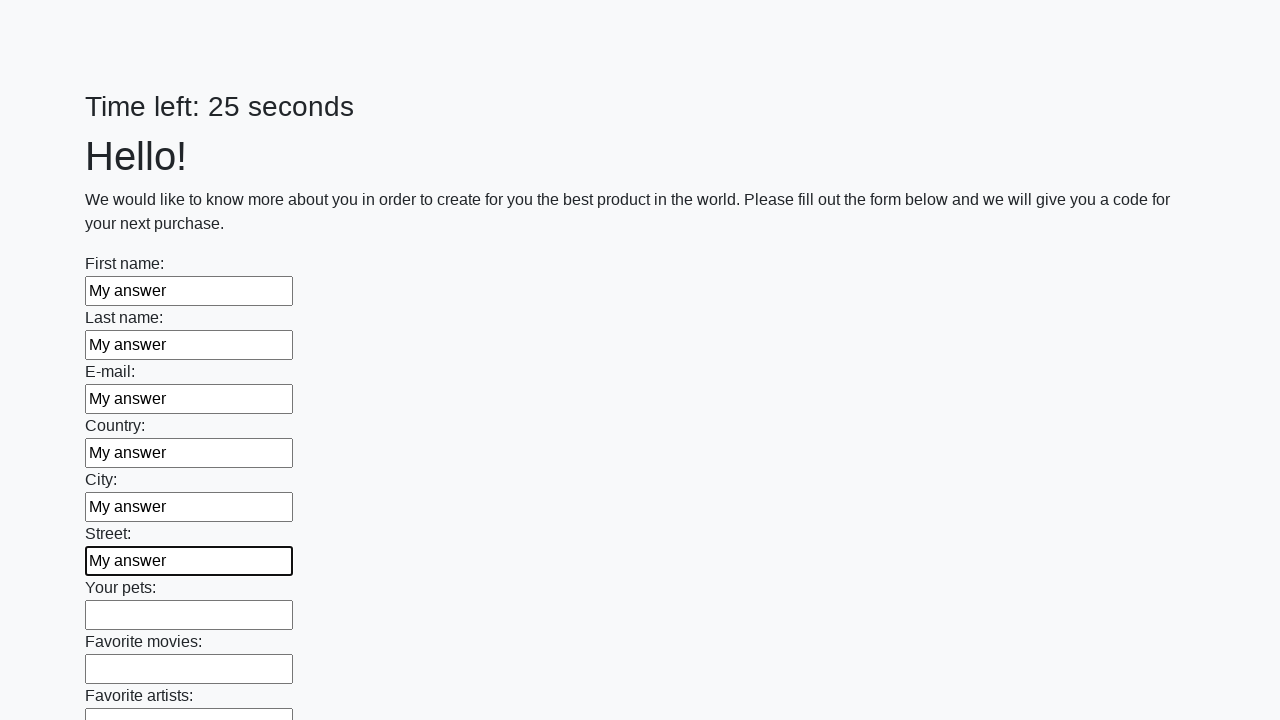

Filled text input field 7 of 100 with 'My answer' on input[type='text'] >> nth=6
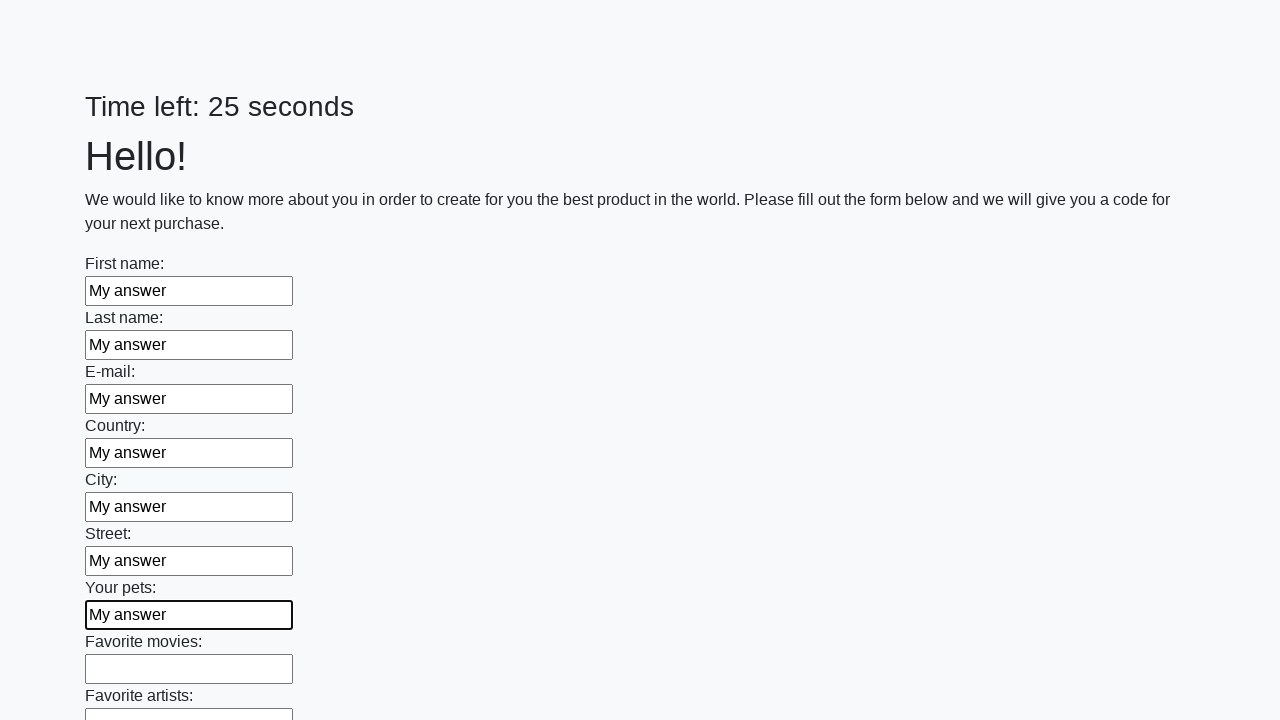

Filled text input field 8 of 100 with 'My answer' on input[type='text'] >> nth=7
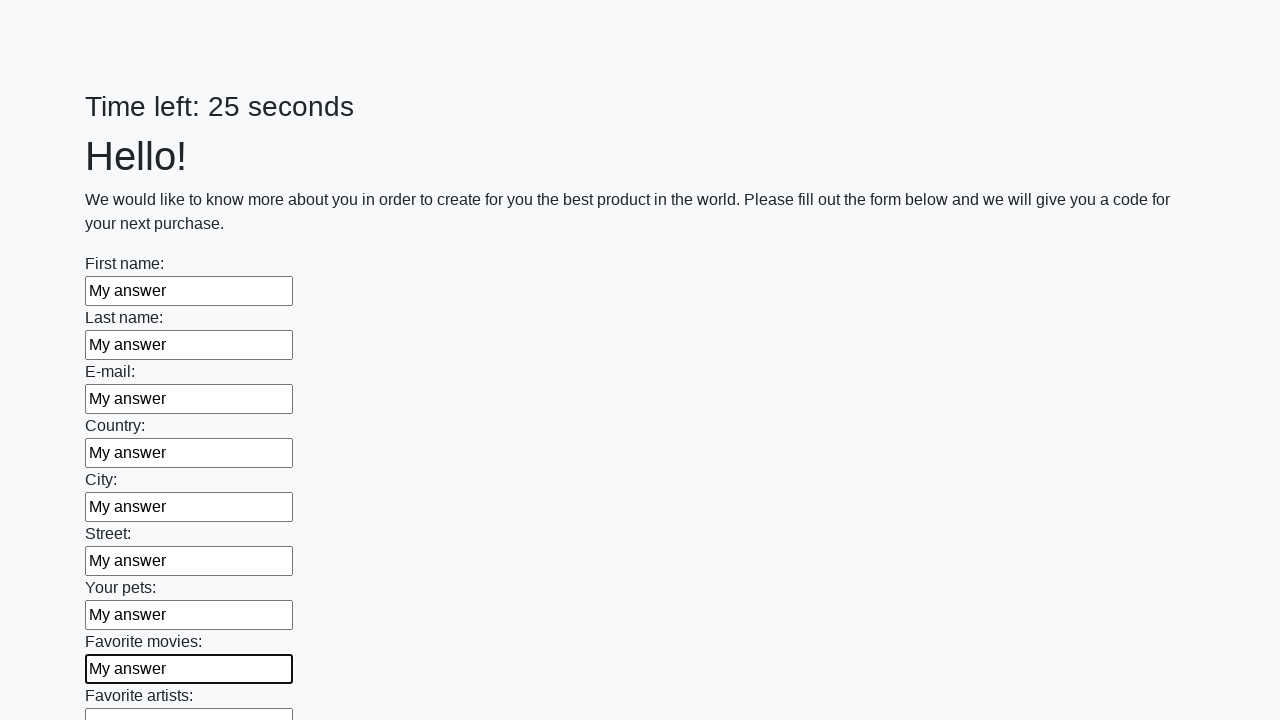

Filled text input field 9 of 100 with 'My answer' on input[type='text'] >> nth=8
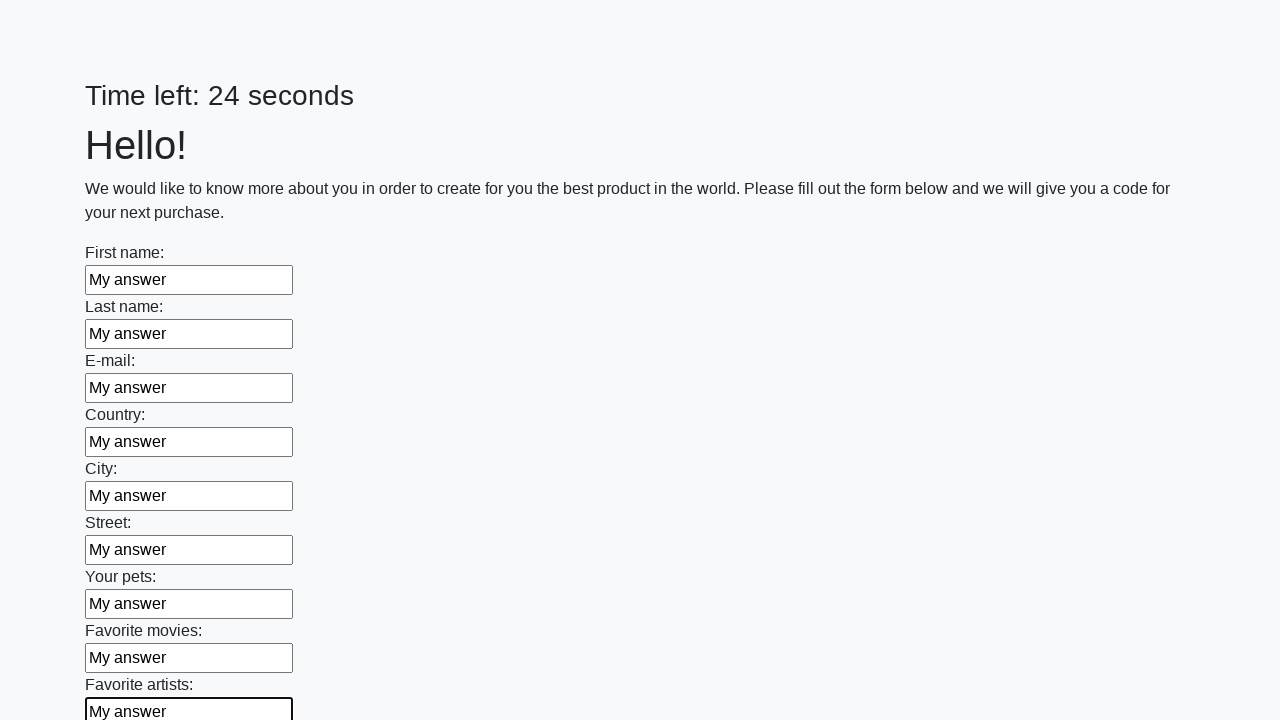

Filled text input field 10 of 100 with 'My answer' on input[type='text'] >> nth=9
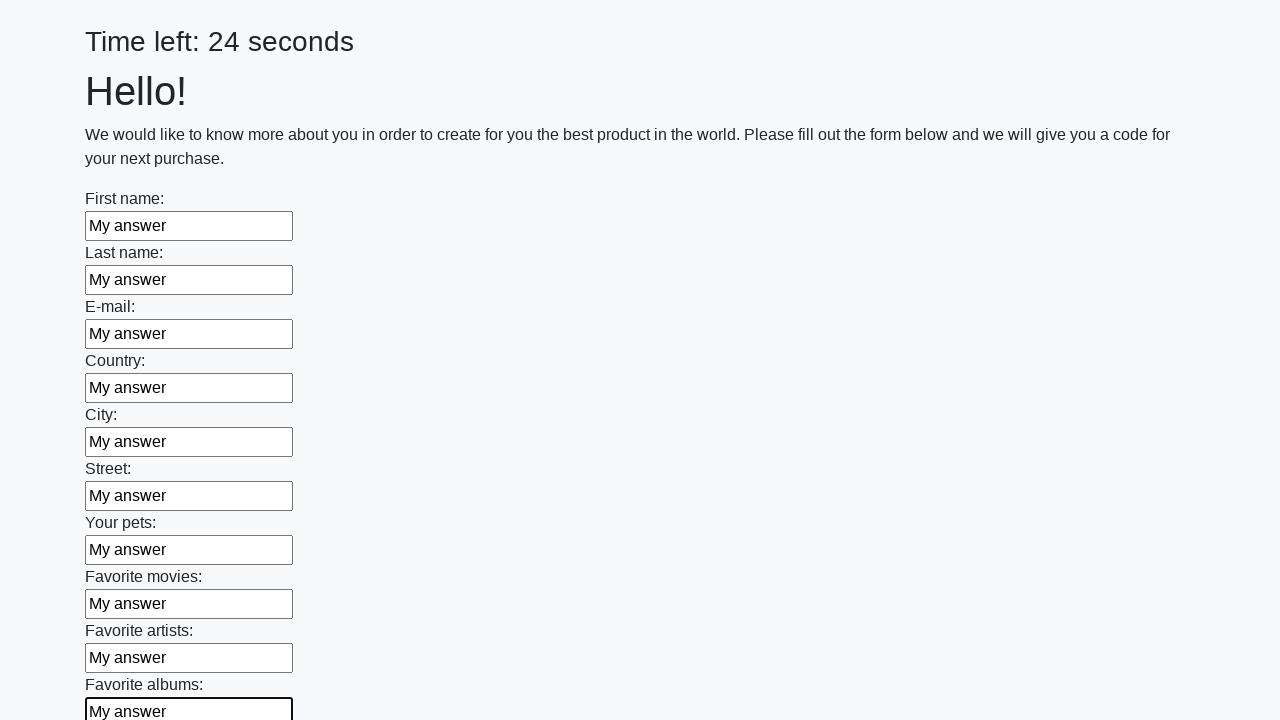

Filled text input field 11 of 100 with 'My answer' on input[type='text'] >> nth=10
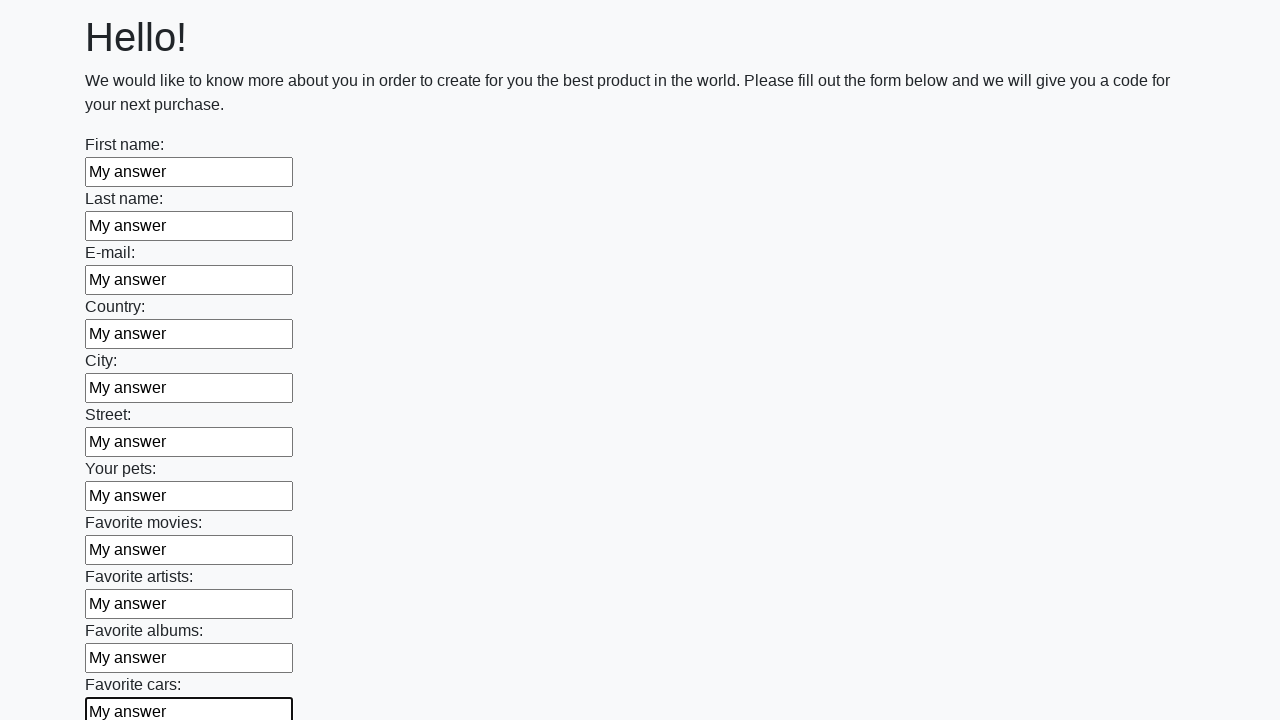

Filled text input field 12 of 100 with 'My answer' on input[type='text'] >> nth=11
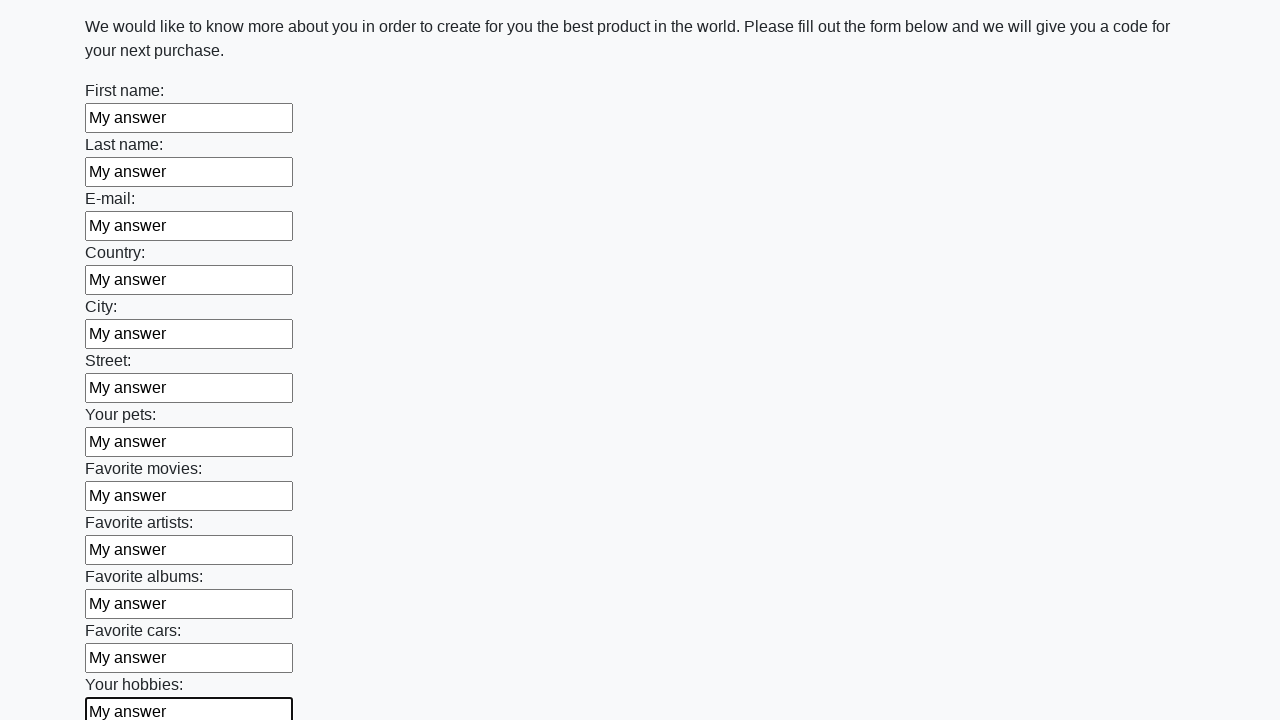

Filled text input field 13 of 100 with 'My answer' on input[type='text'] >> nth=12
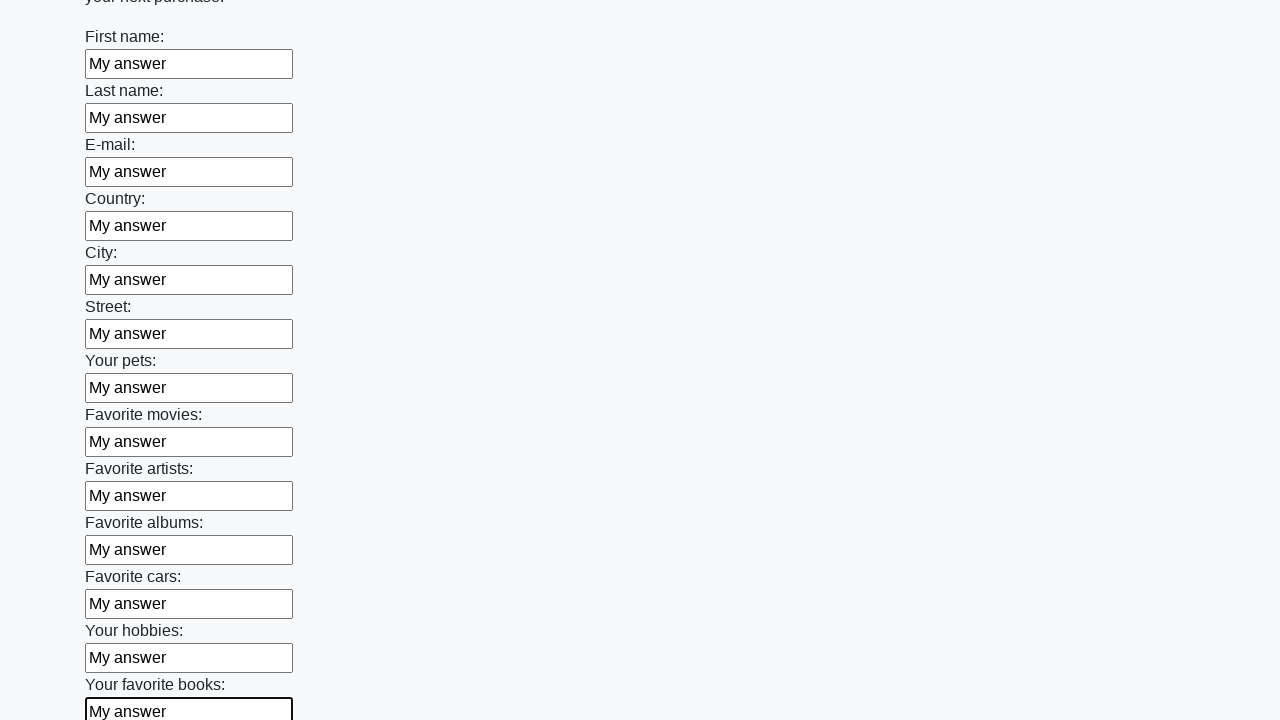

Filled text input field 14 of 100 with 'My answer' on input[type='text'] >> nth=13
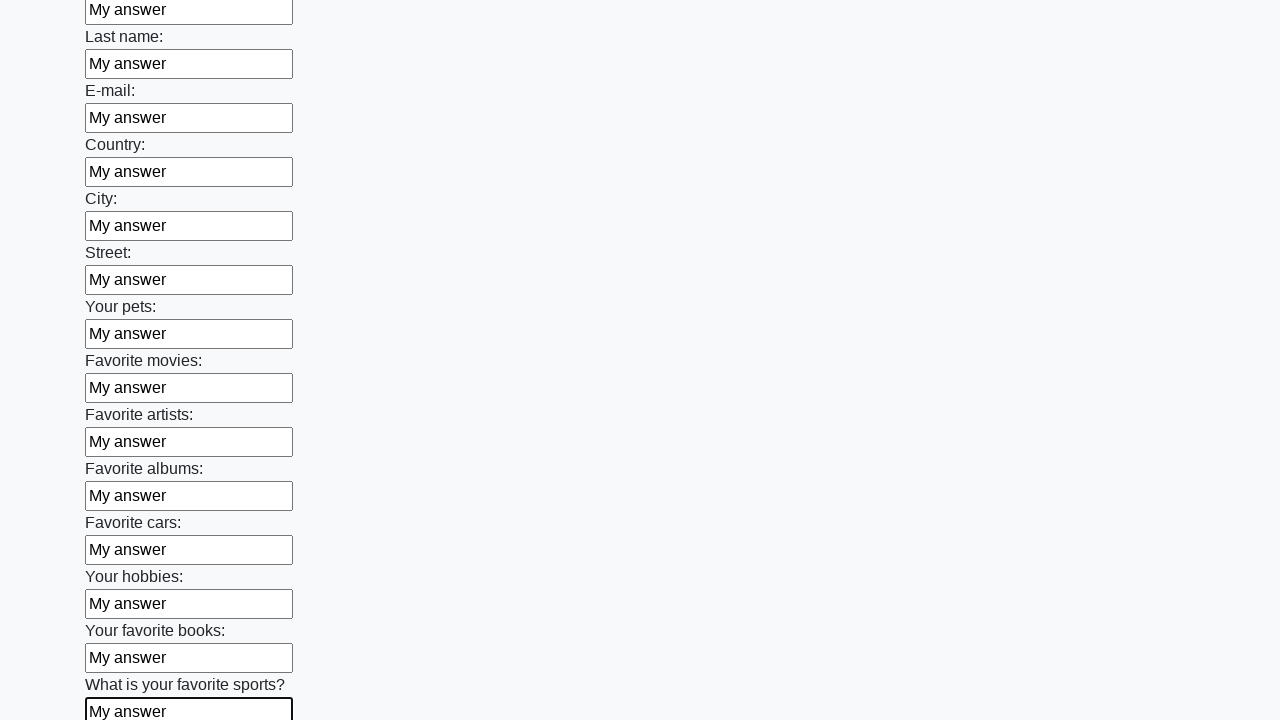

Filled text input field 15 of 100 with 'My answer' on input[type='text'] >> nth=14
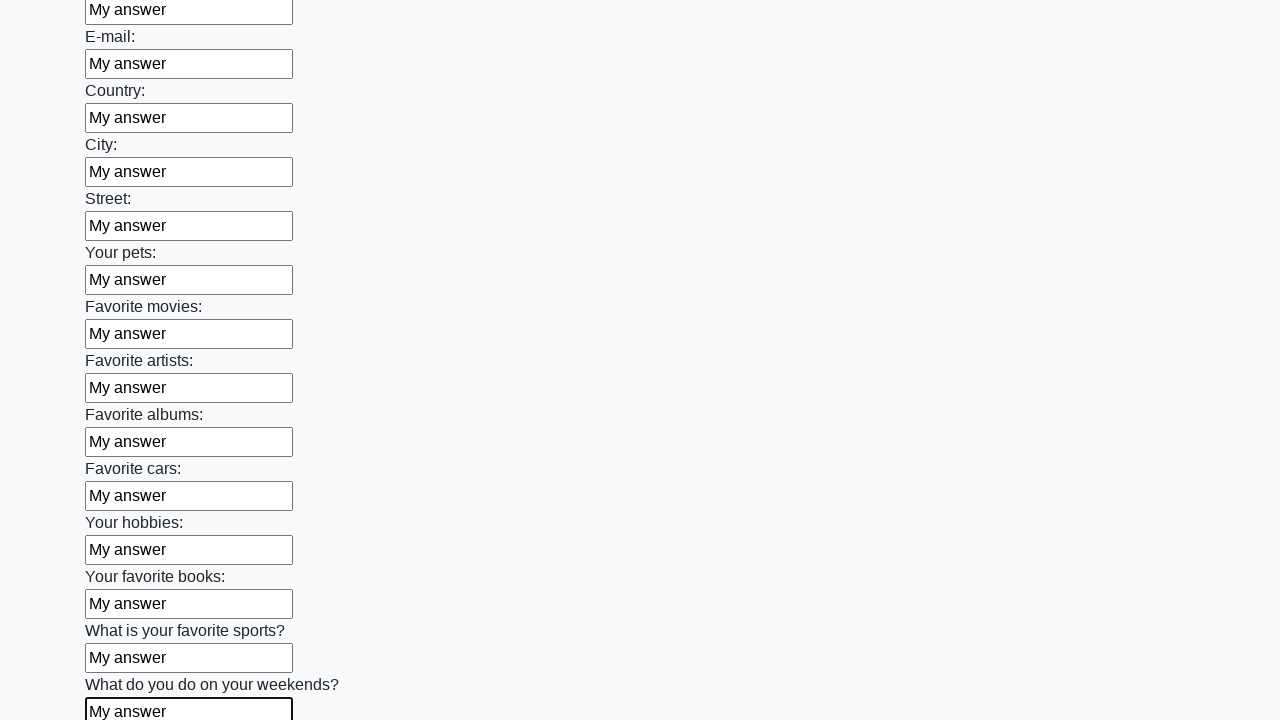

Filled text input field 16 of 100 with 'My answer' on input[type='text'] >> nth=15
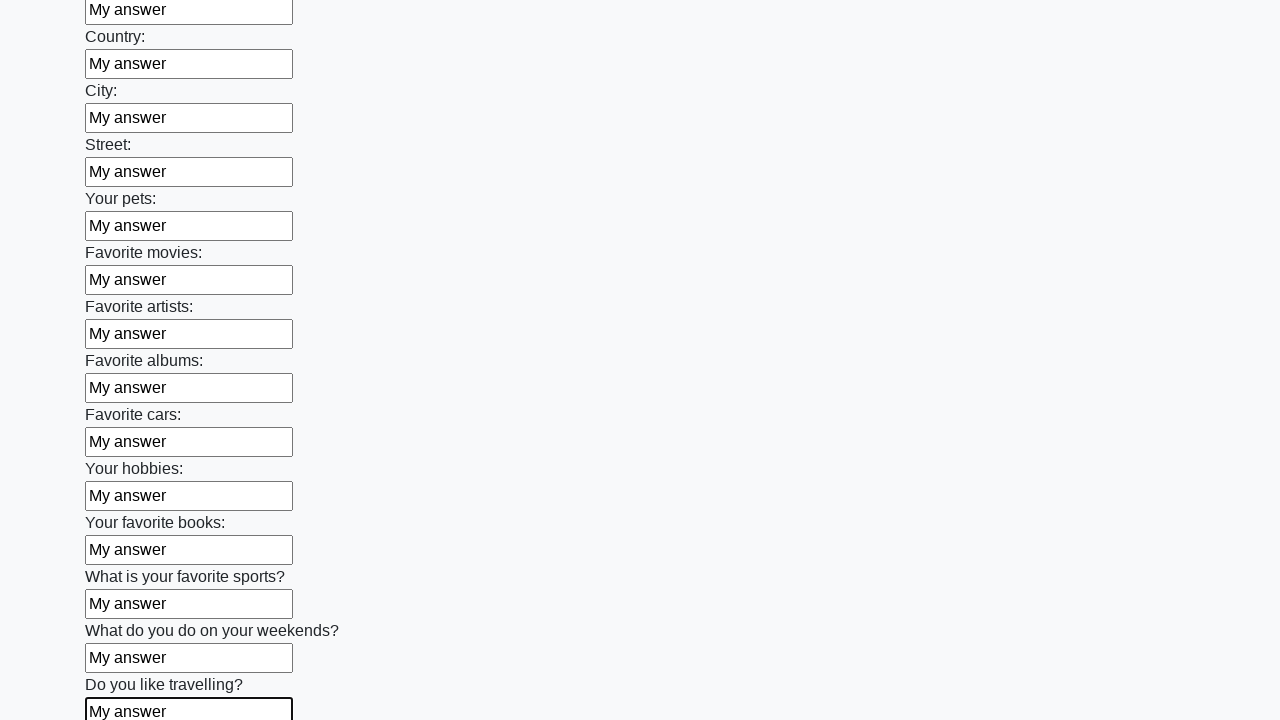

Filled text input field 17 of 100 with 'My answer' on input[type='text'] >> nth=16
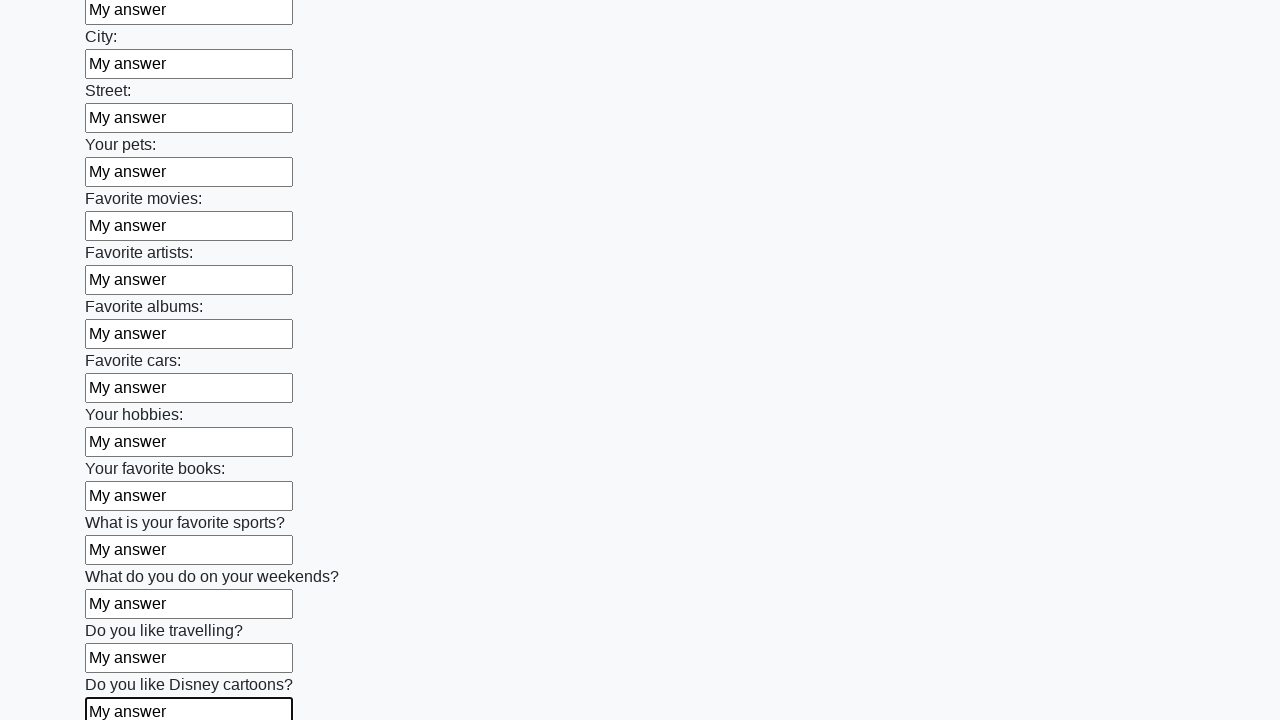

Filled text input field 18 of 100 with 'My answer' on input[type='text'] >> nth=17
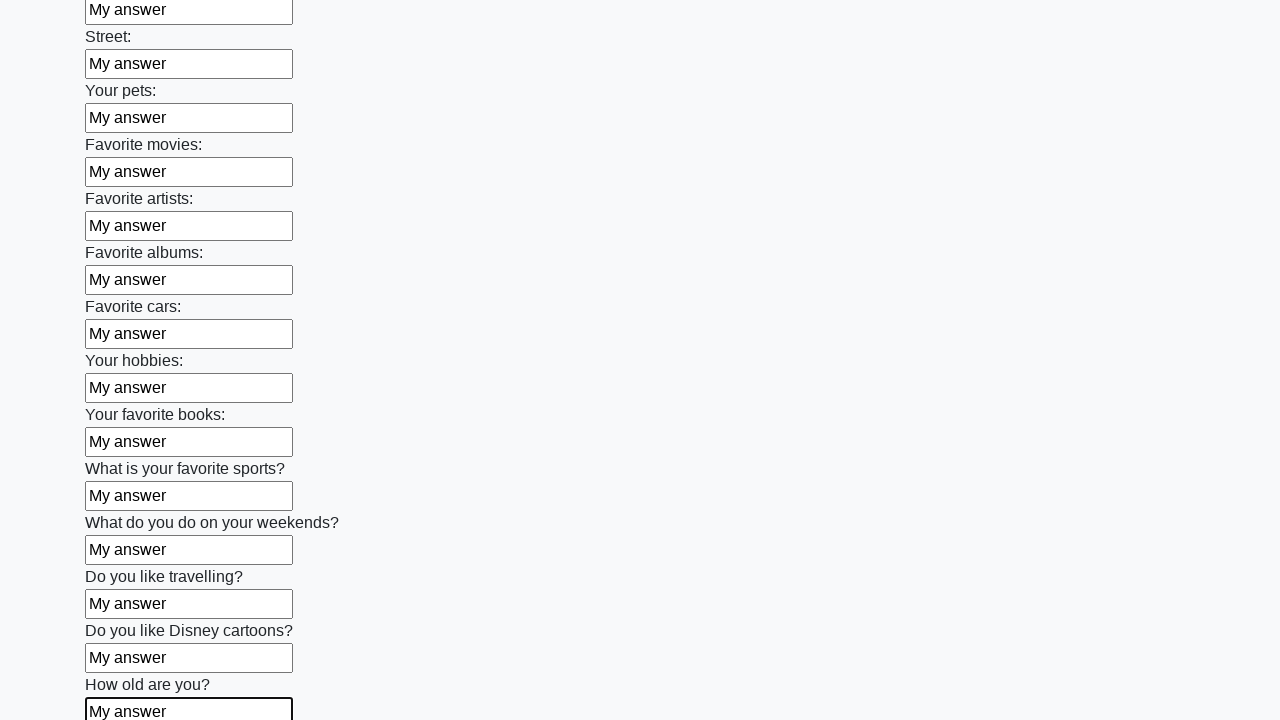

Filled text input field 19 of 100 with 'My answer' on input[type='text'] >> nth=18
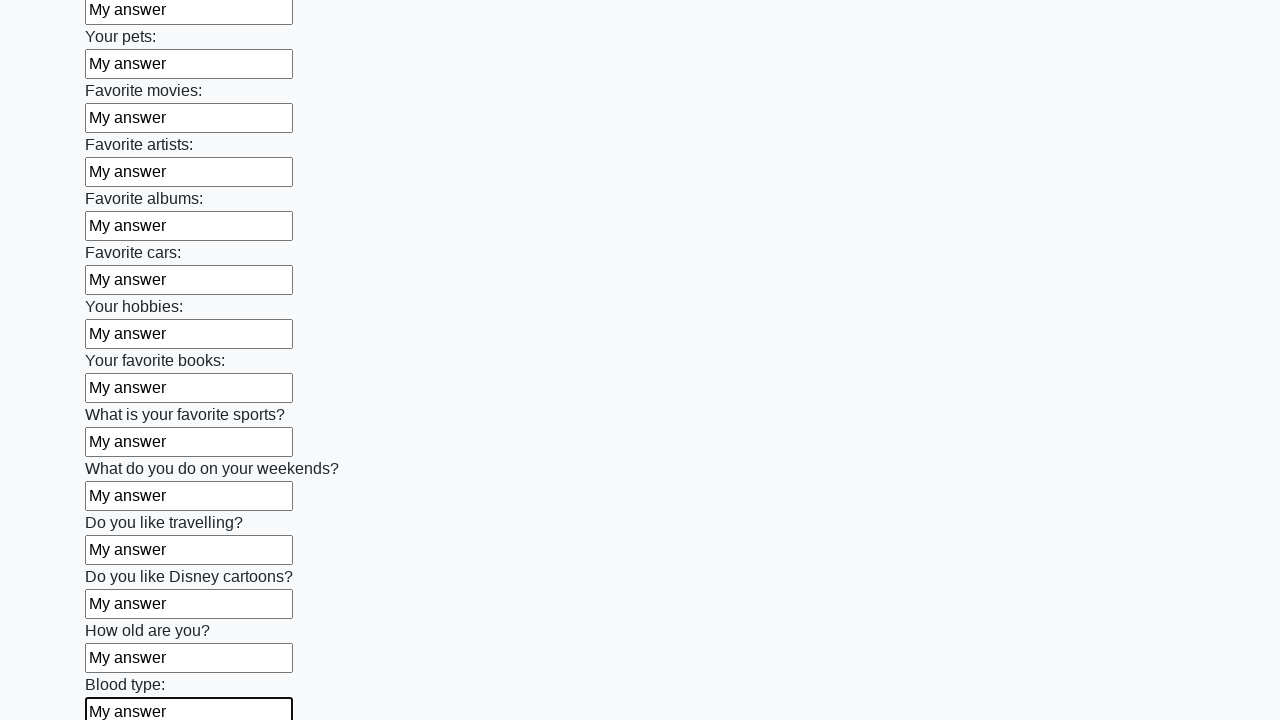

Filled text input field 20 of 100 with 'My answer' on input[type='text'] >> nth=19
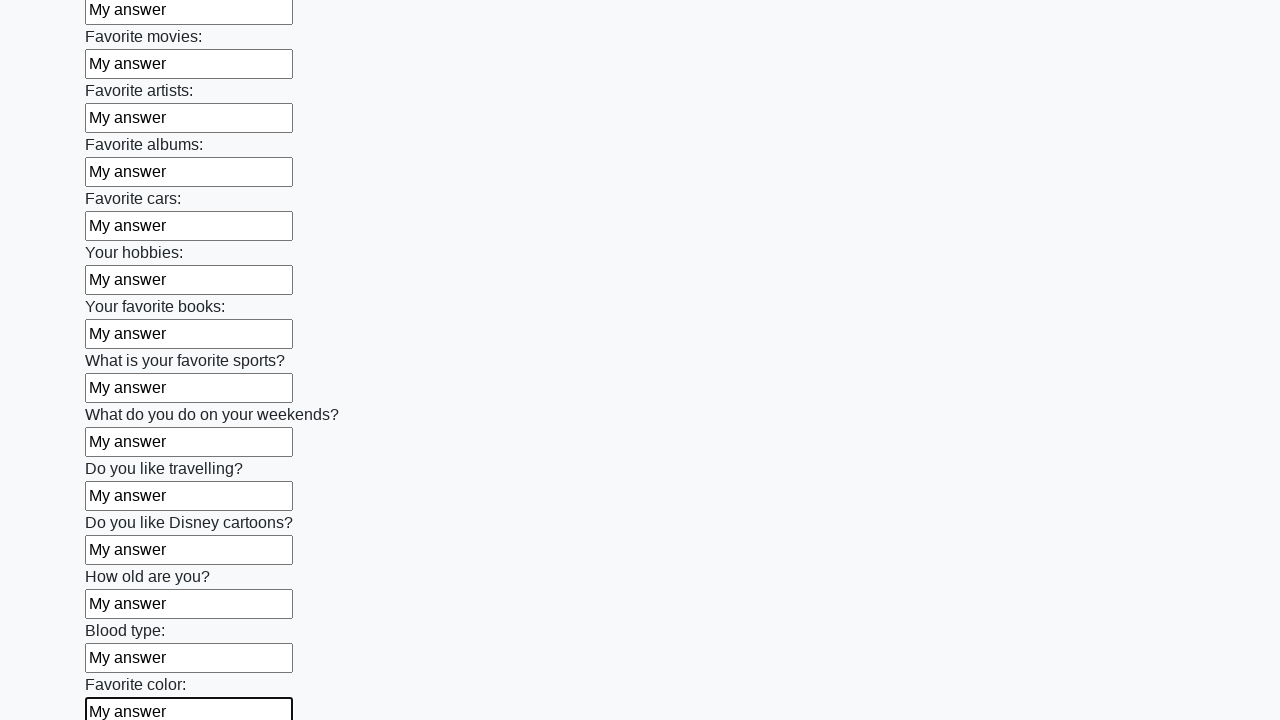

Filled text input field 21 of 100 with 'My answer' on input[type='text'] >> nth=20
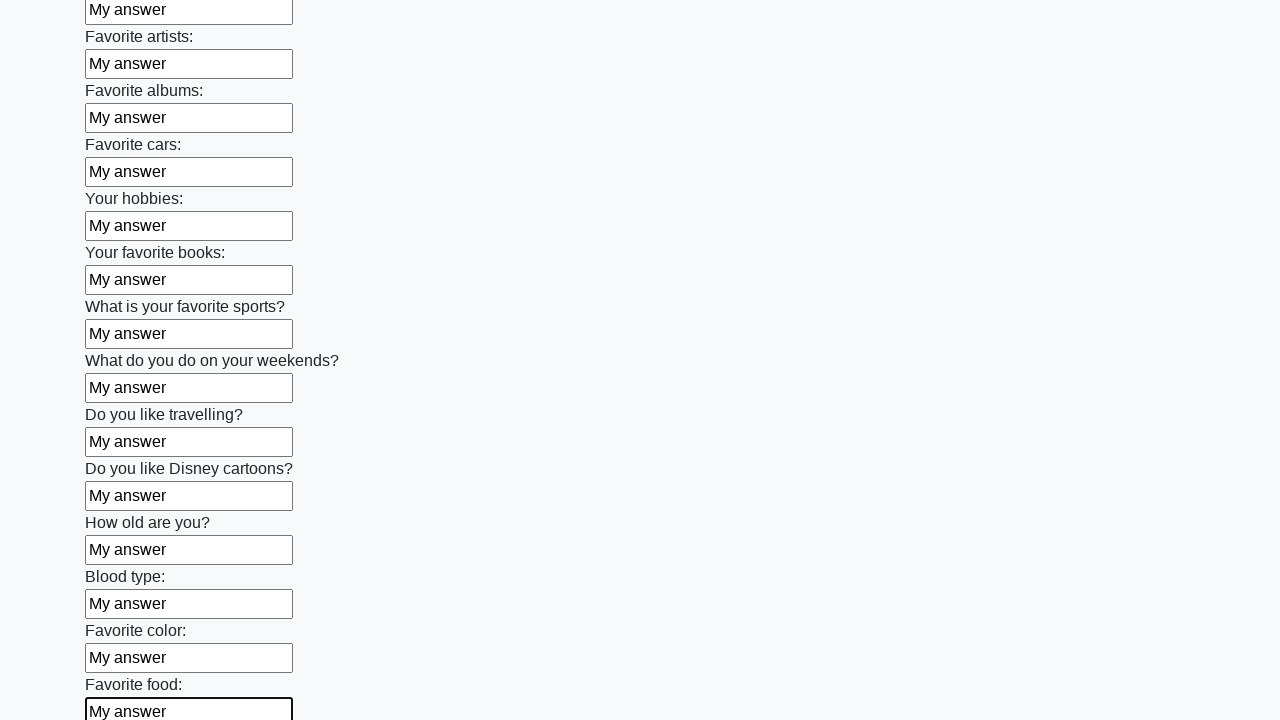

Filled text input field 22 of 100 with 'My answer' on input[type='text'] >> nth=21
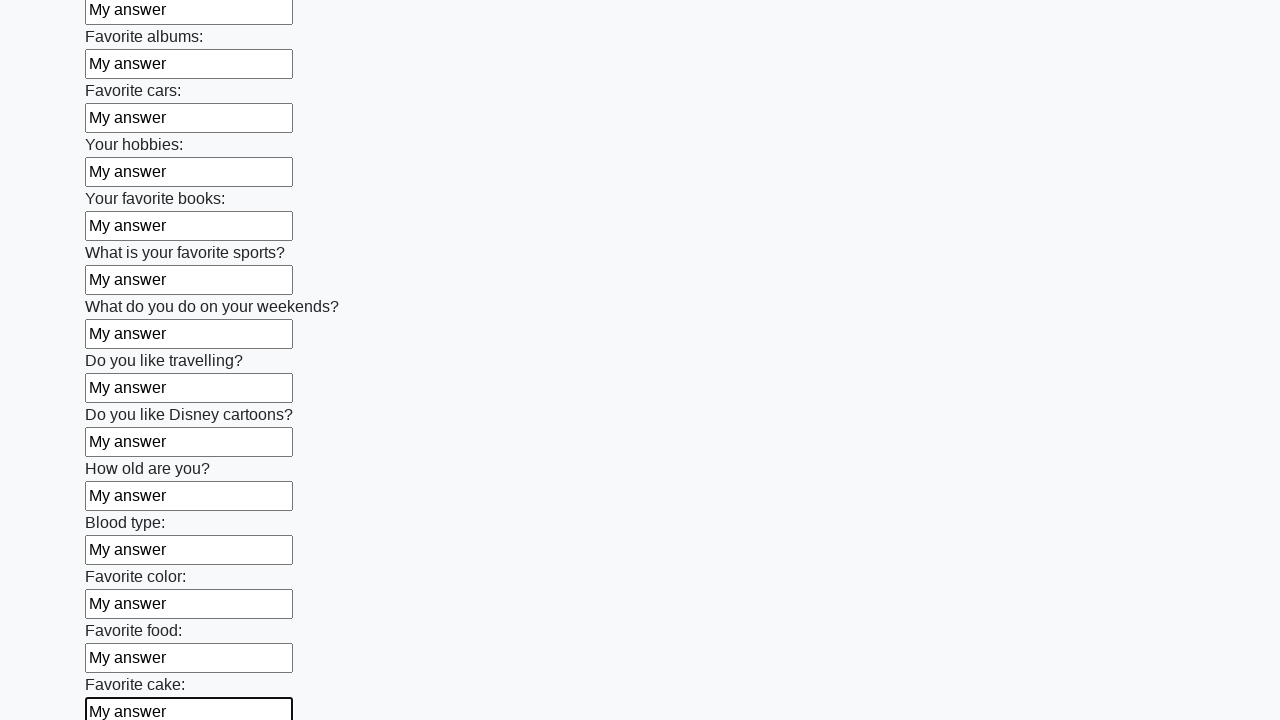

Filled text input field 23 of 100 with 'My answer' on input[type='text'] >> nth=22
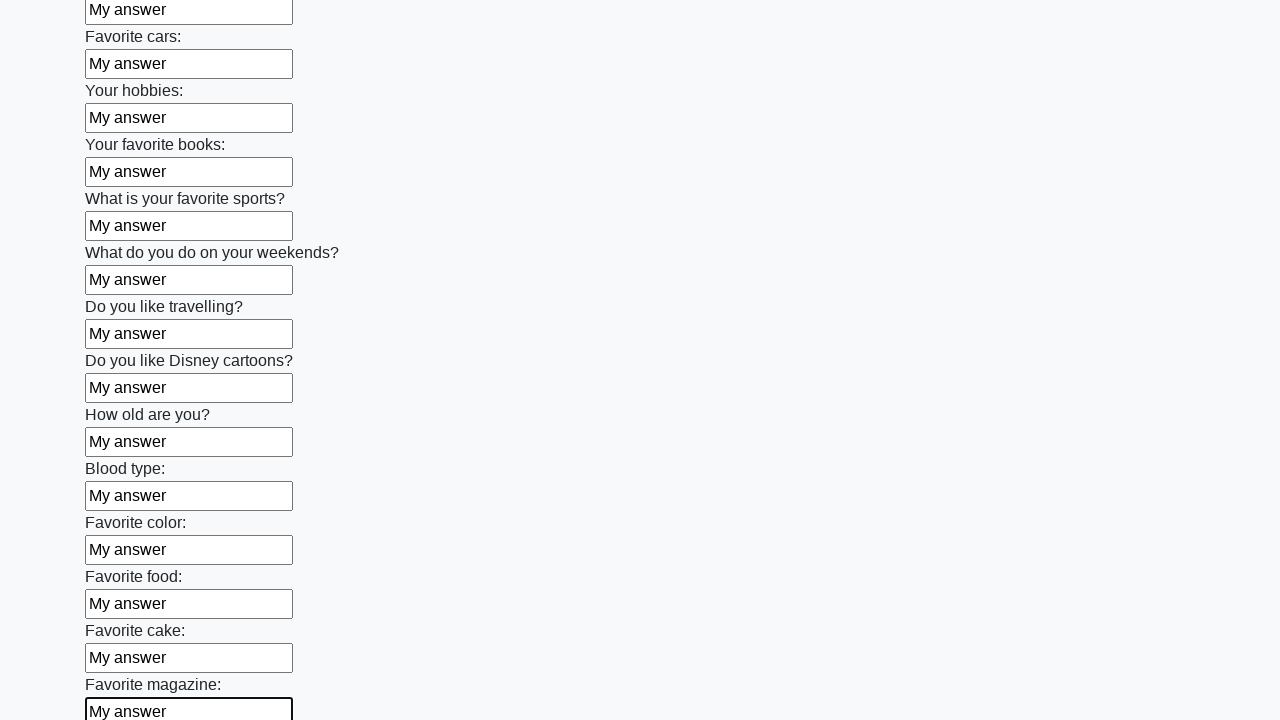

Filled text input field 24 of 100 with 'My answer' on input[type='text'] >> nth=23
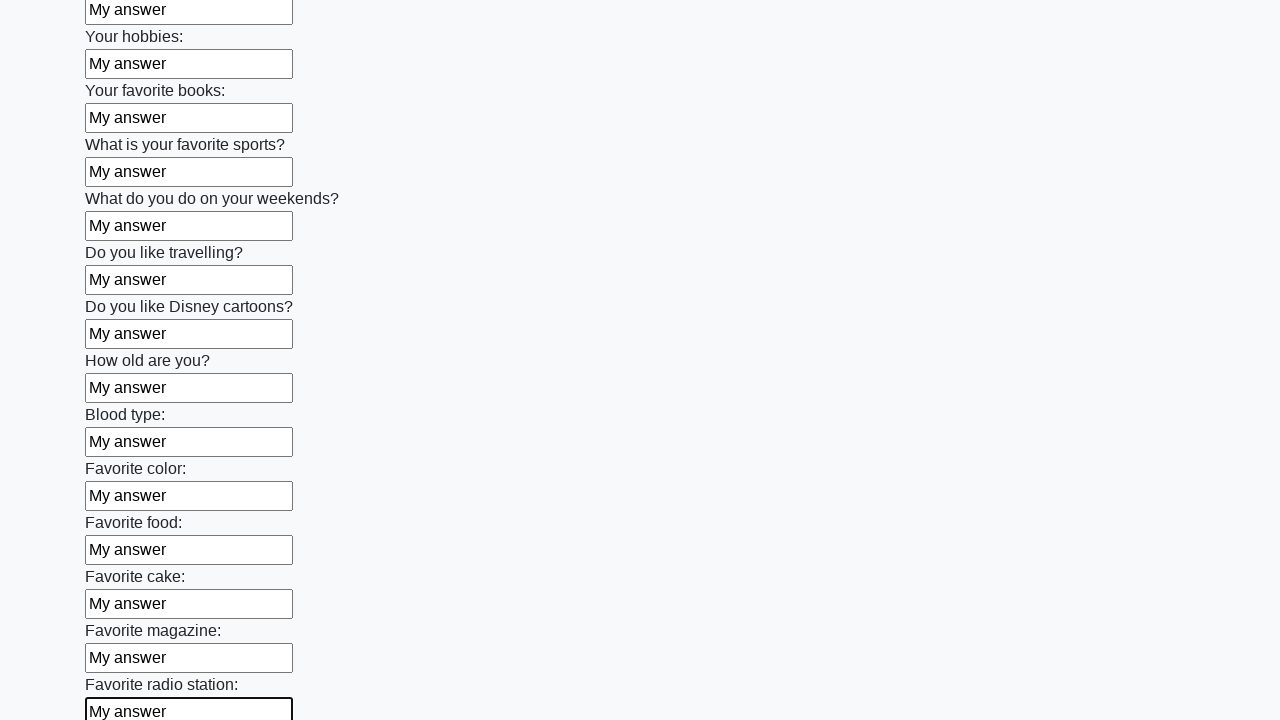

Filled text input field 25 of 100 with 'My answer' on input[type='text'] >> nth=24
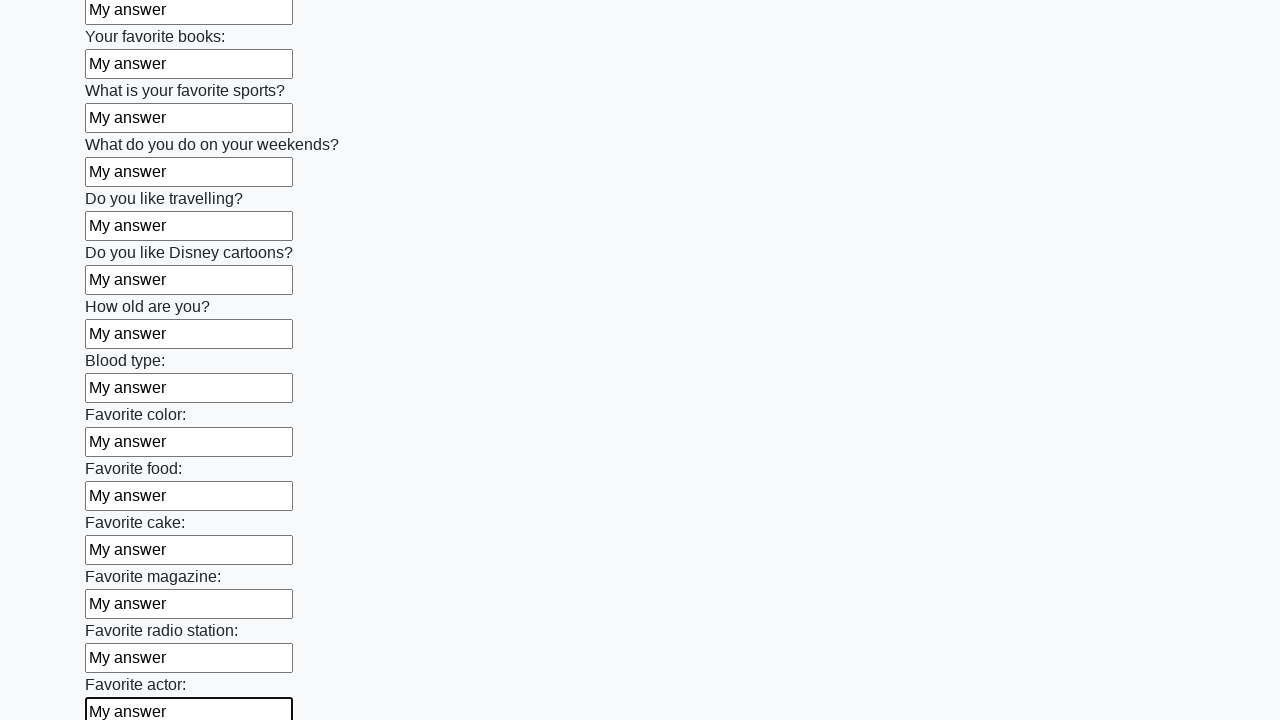

Filled text input field 26 of 100 with 'My answer' on input[type='text'] >> nth=25
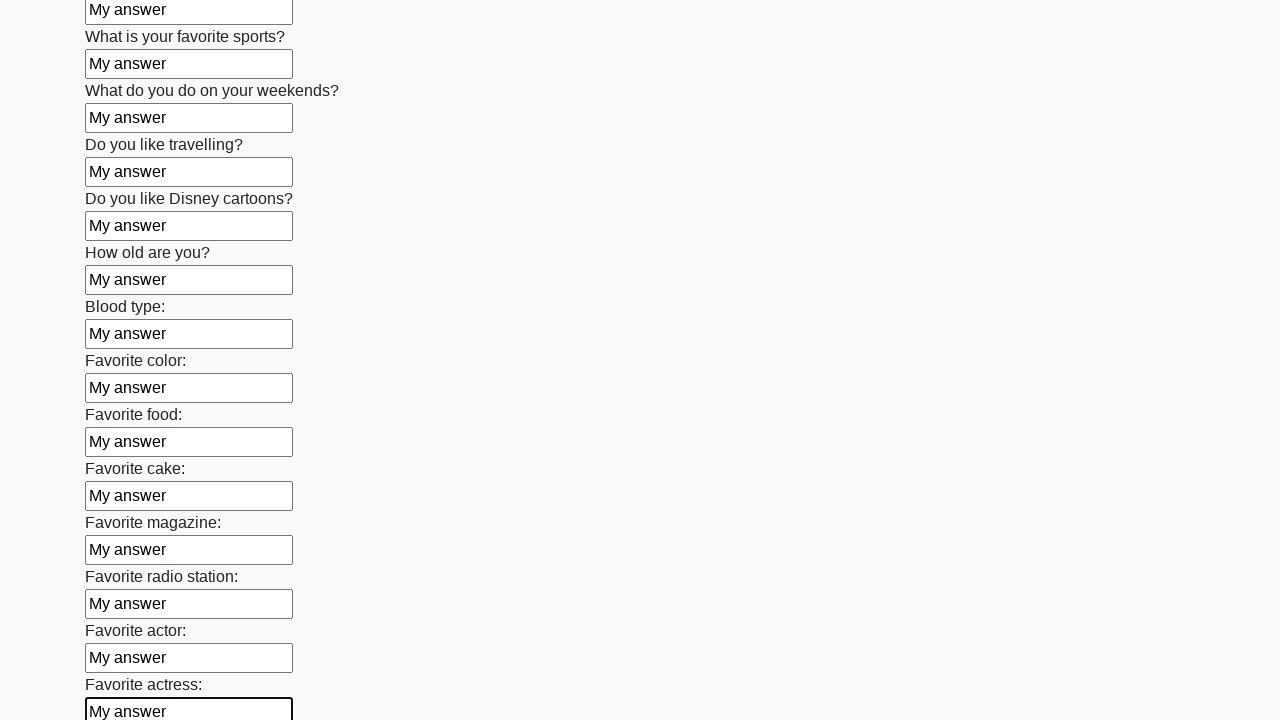

Filled text input field 27 of 100 with 'My answer' on input[type='text'] >> nth=26
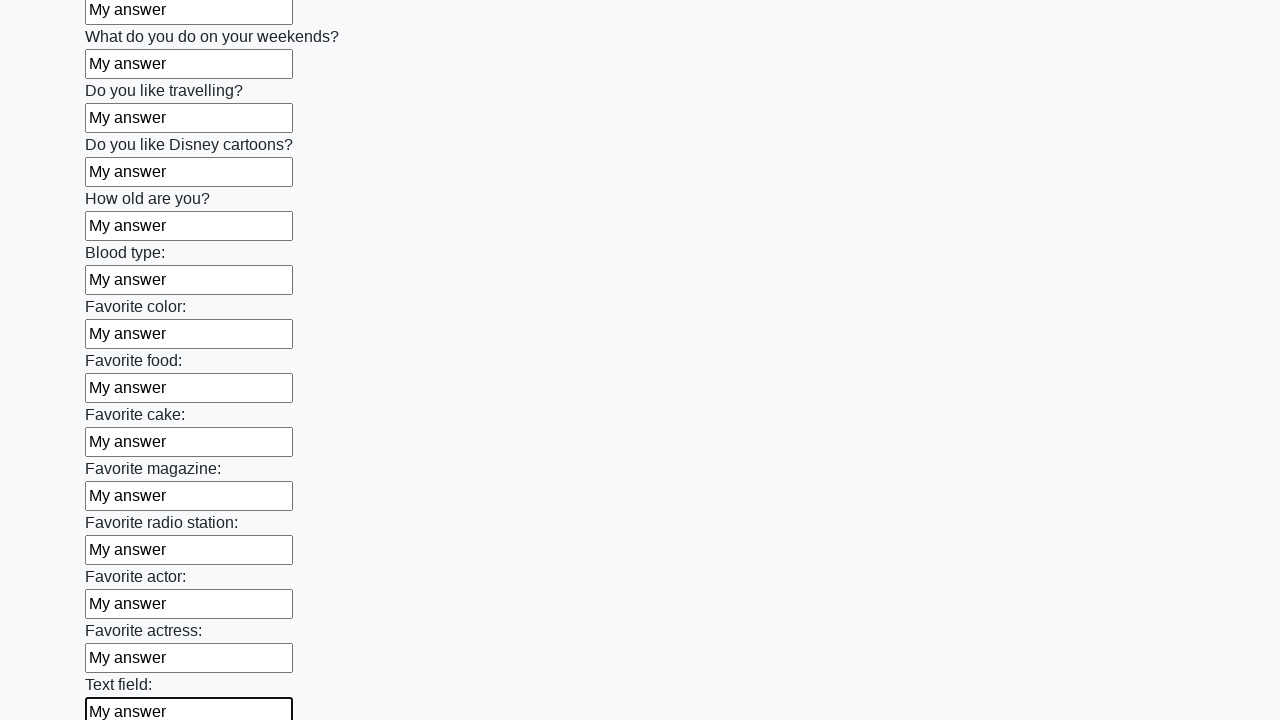

Filled text input field 28 of 100 with 'My answer' on input[type='text'] >> nth=27
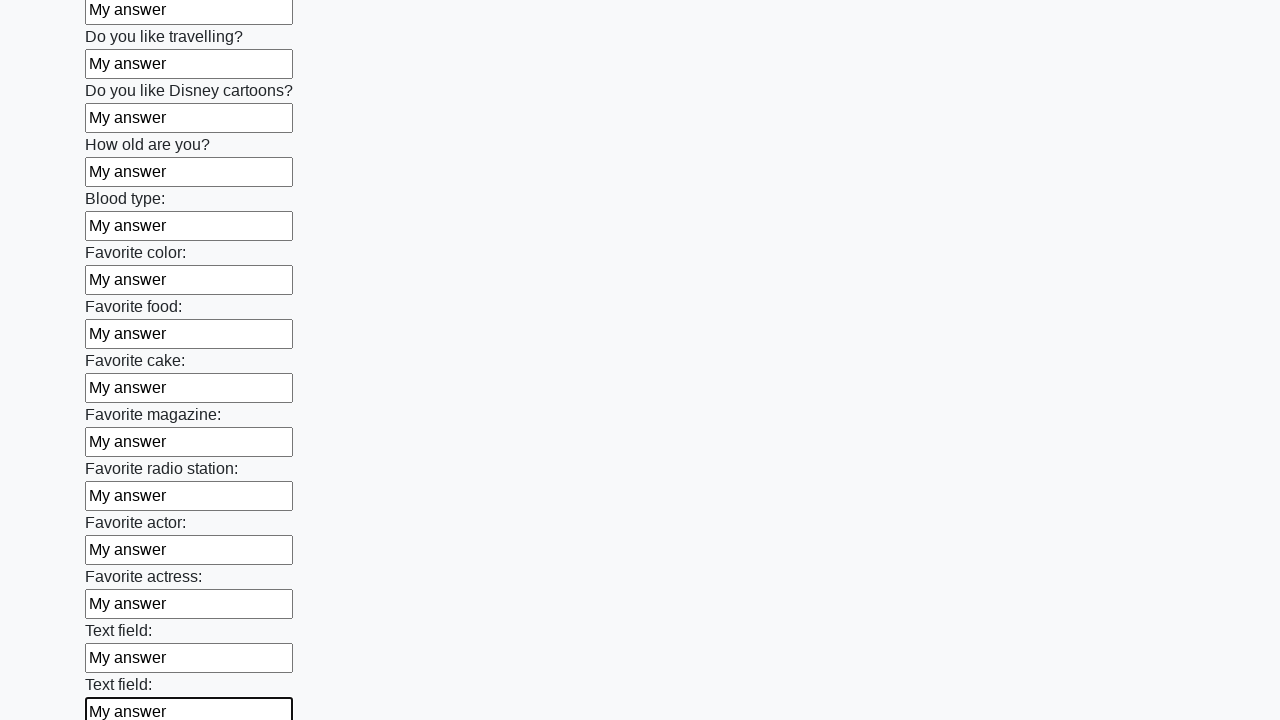

Filled text input field 29 of 100 with 'My answer' on input[type='text'] >> nth=28
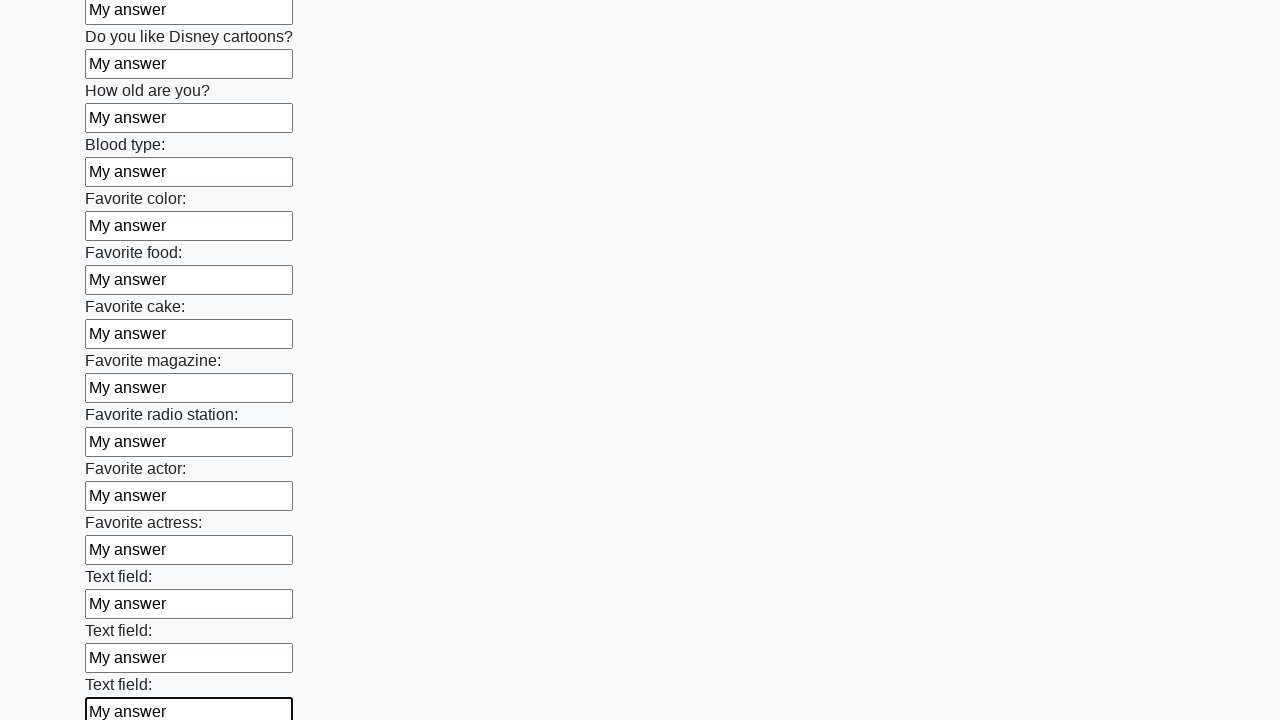

Filled text input field 30 of 100 with 'My answer' on input[type='text'] >> nth=29
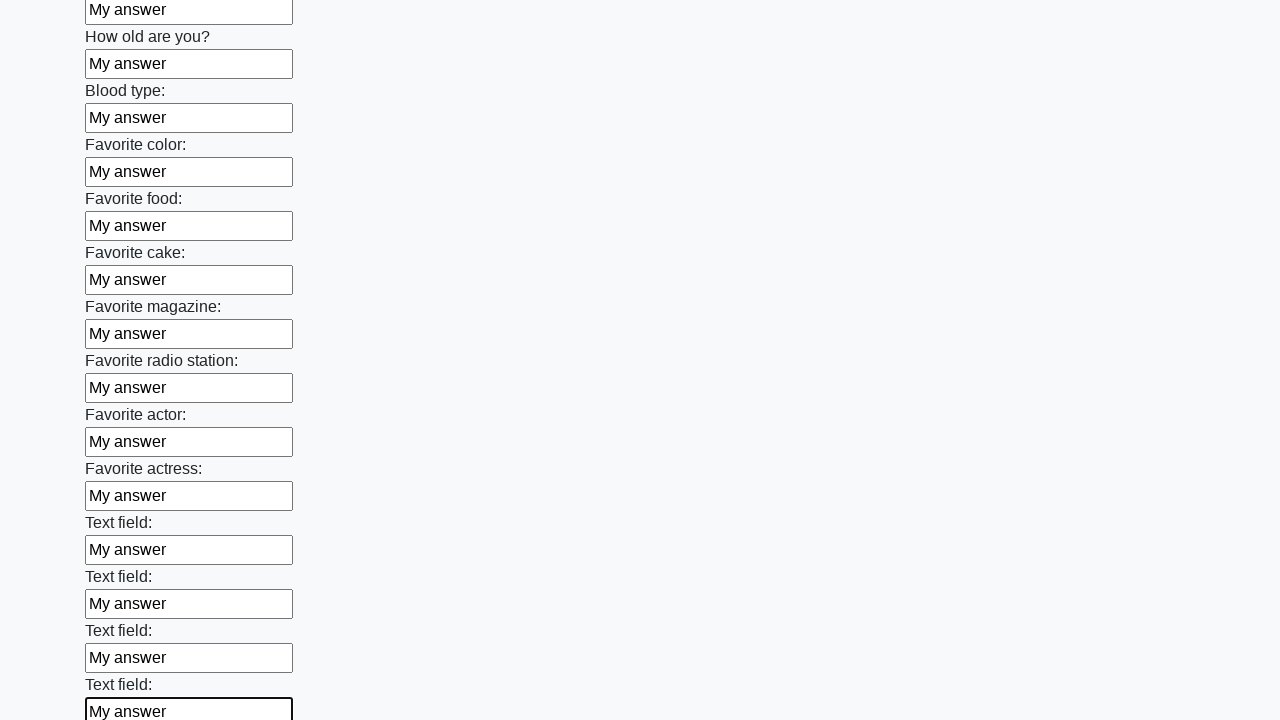

Filled text input field 31 of 100 with 'My answer' on input[type='text'] >> nth=30
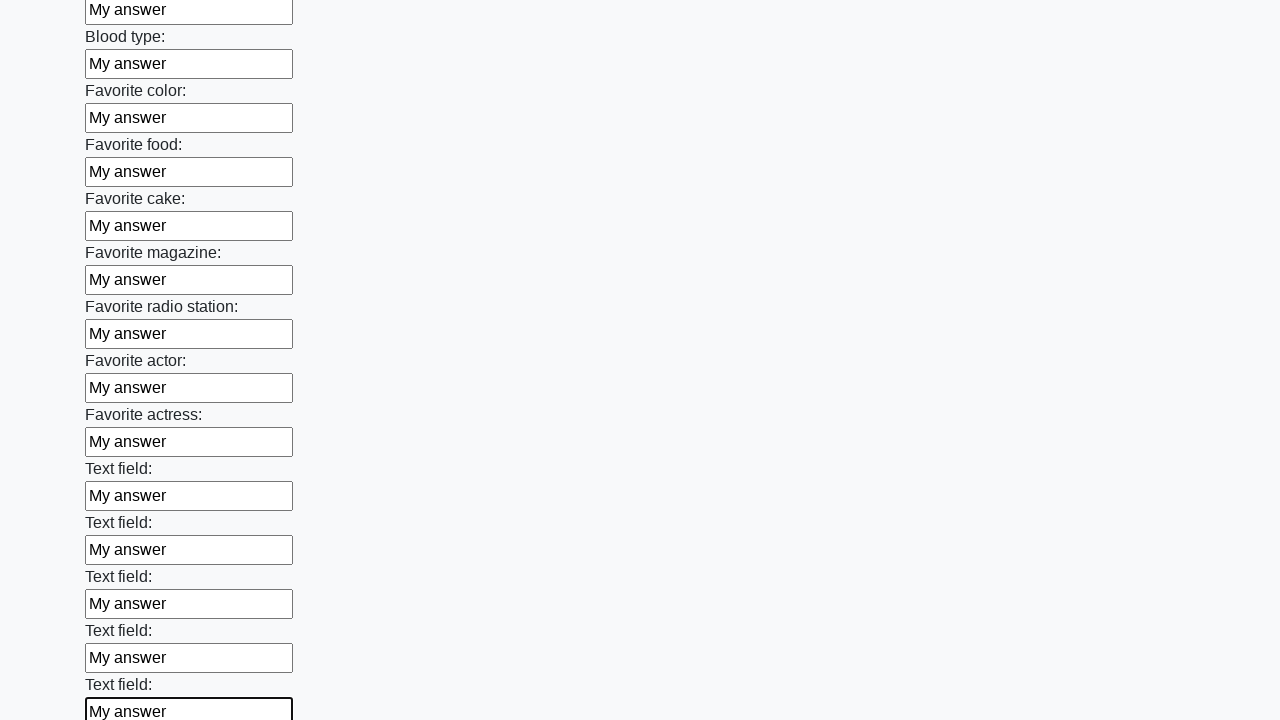

Filled text input field 32 of 100 with 'My answer' on input[type='text'] >> nth=31
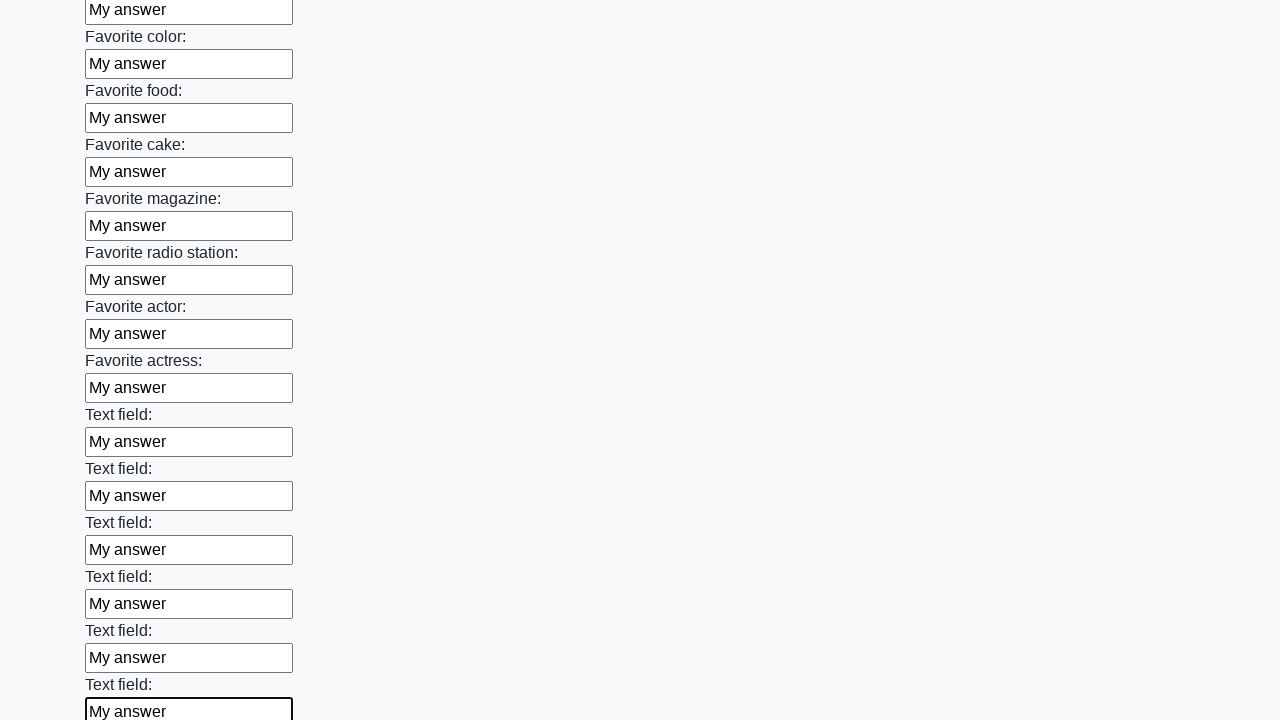

Filled text input field 33 of 100 with 'My answer' on input[type='text'] >> nth=32
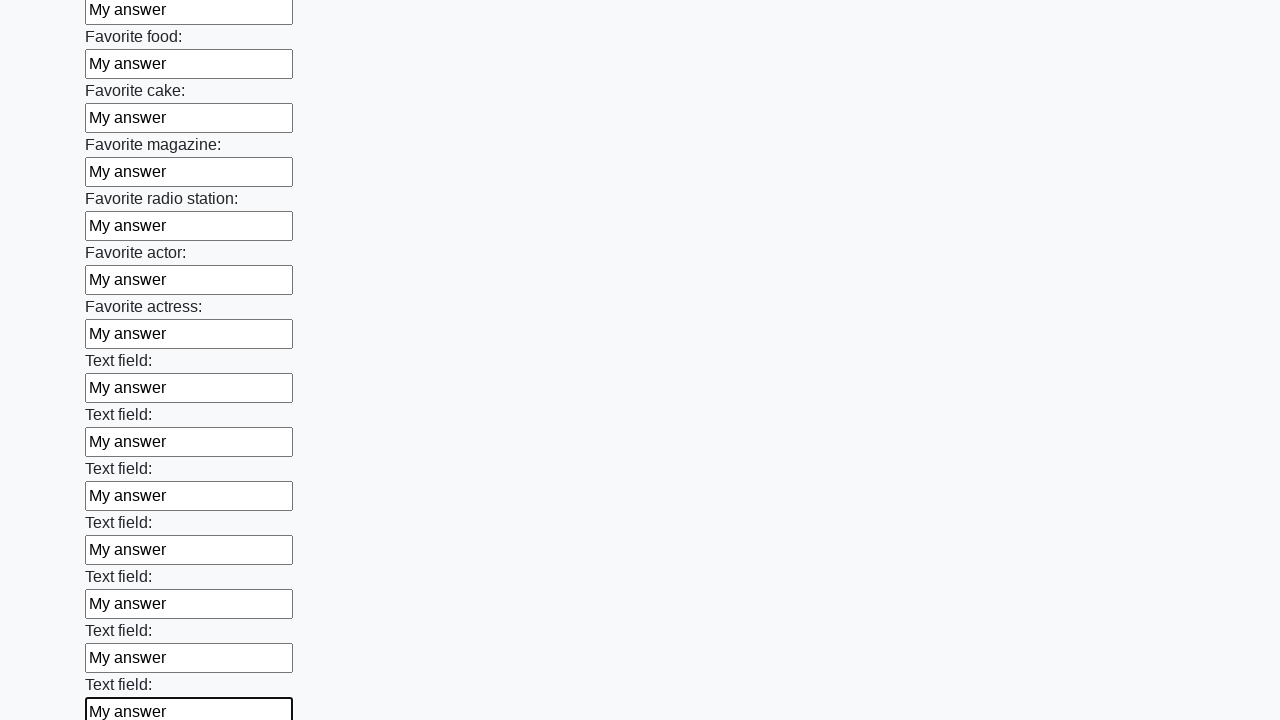

Filled text input field 34 of 100 with 'My answer' on input[type='text'] >> nth=33
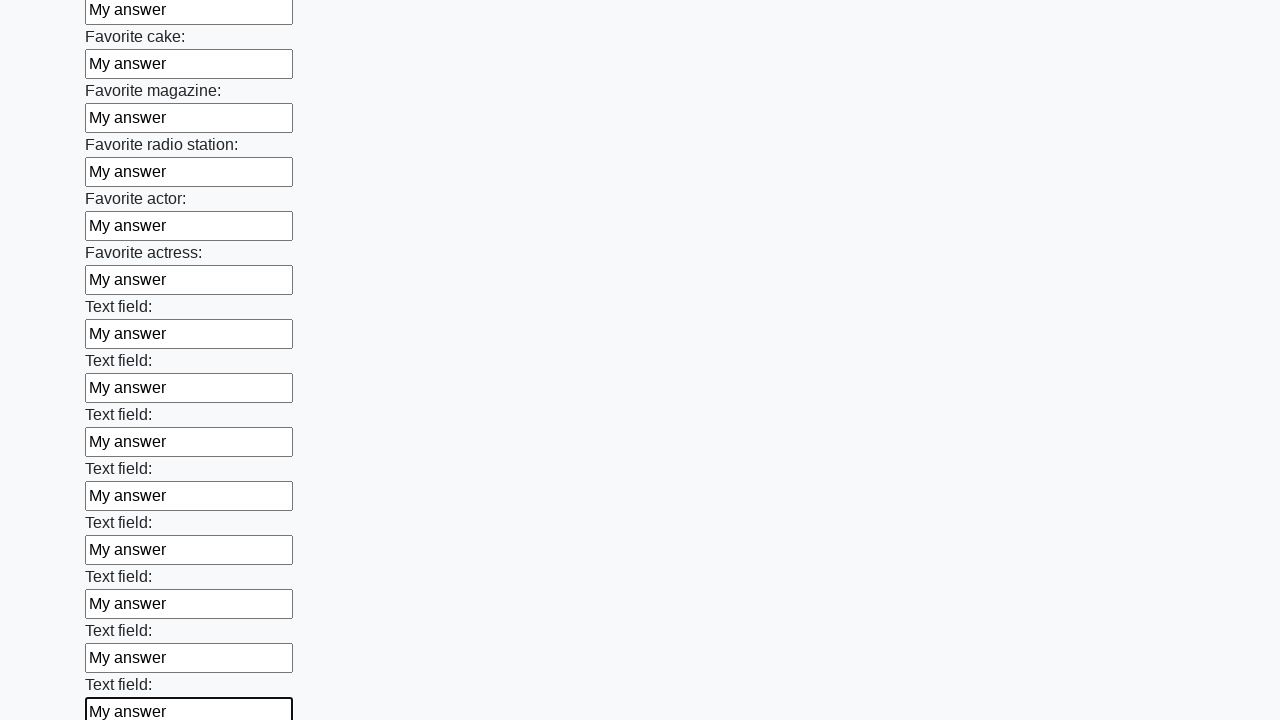

Filled text input field 35 of 100 with 'My answer' on input[type='text'] >> nth=34
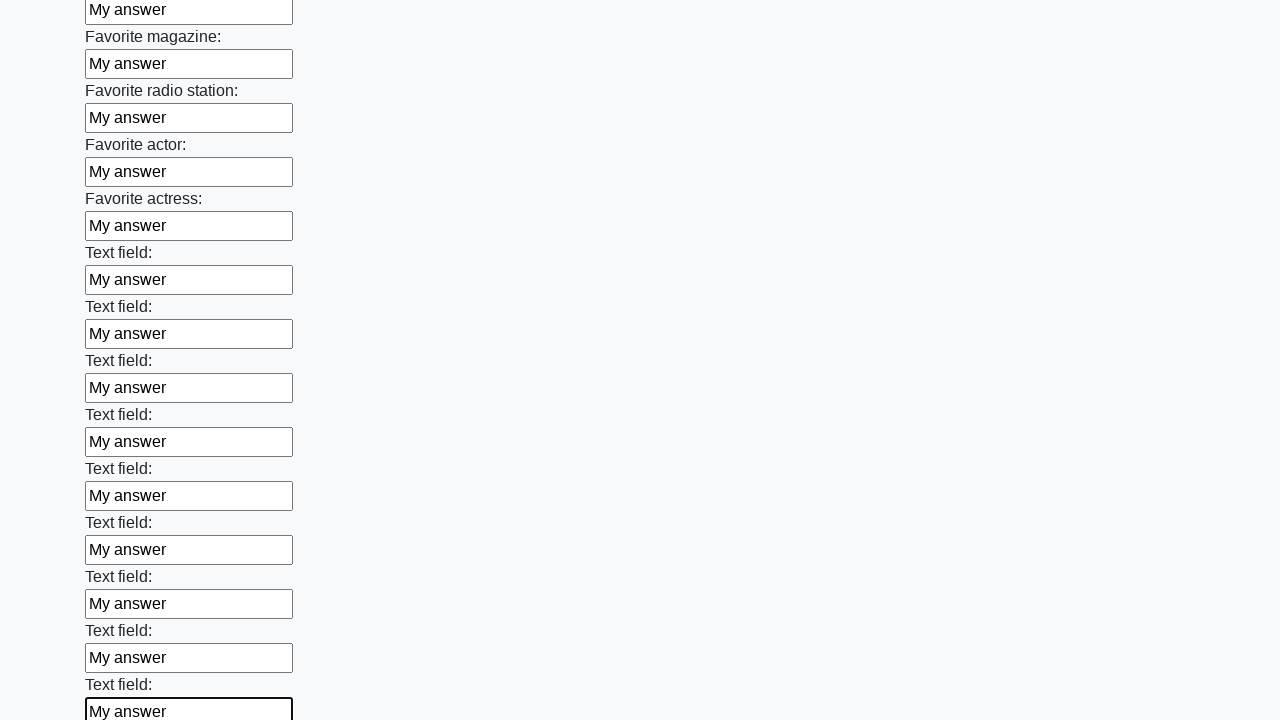

Filled text input field 36 of 100 with 'My answer' on input[type='text'] >> nth=35
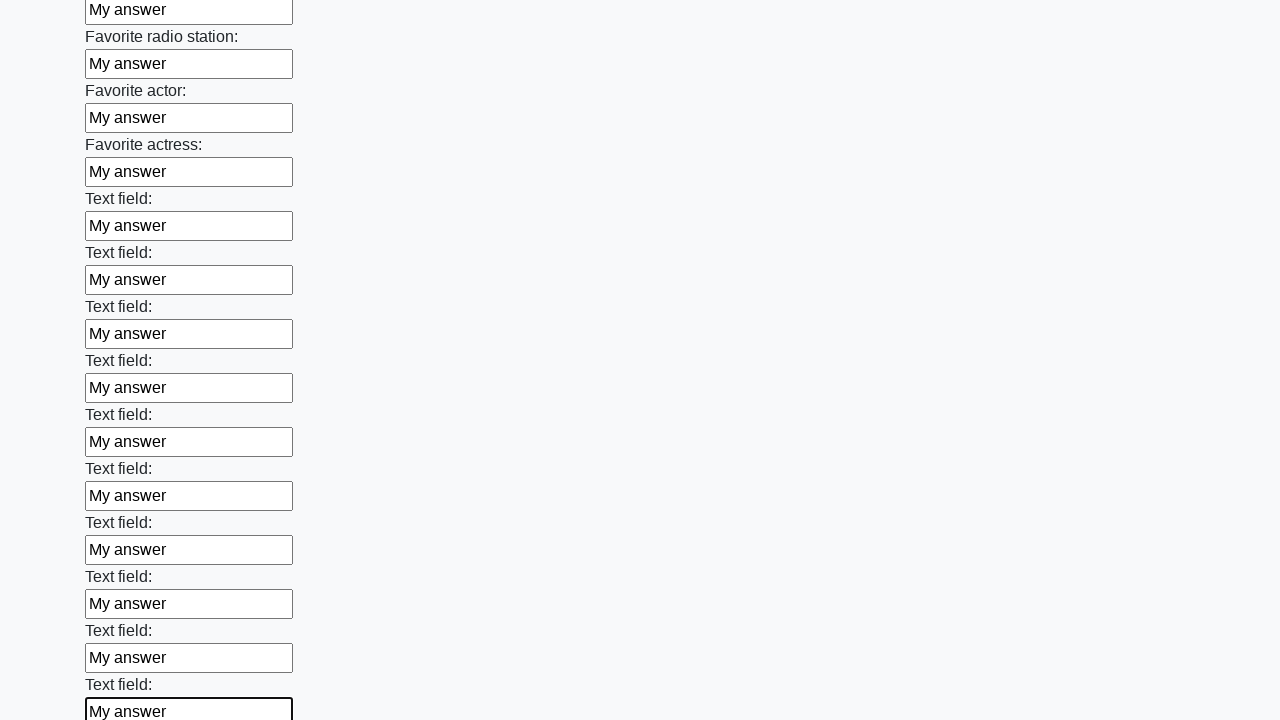

Filled text input field 37 of 100 with 'My answer' on input[type='text'] >> nth=36
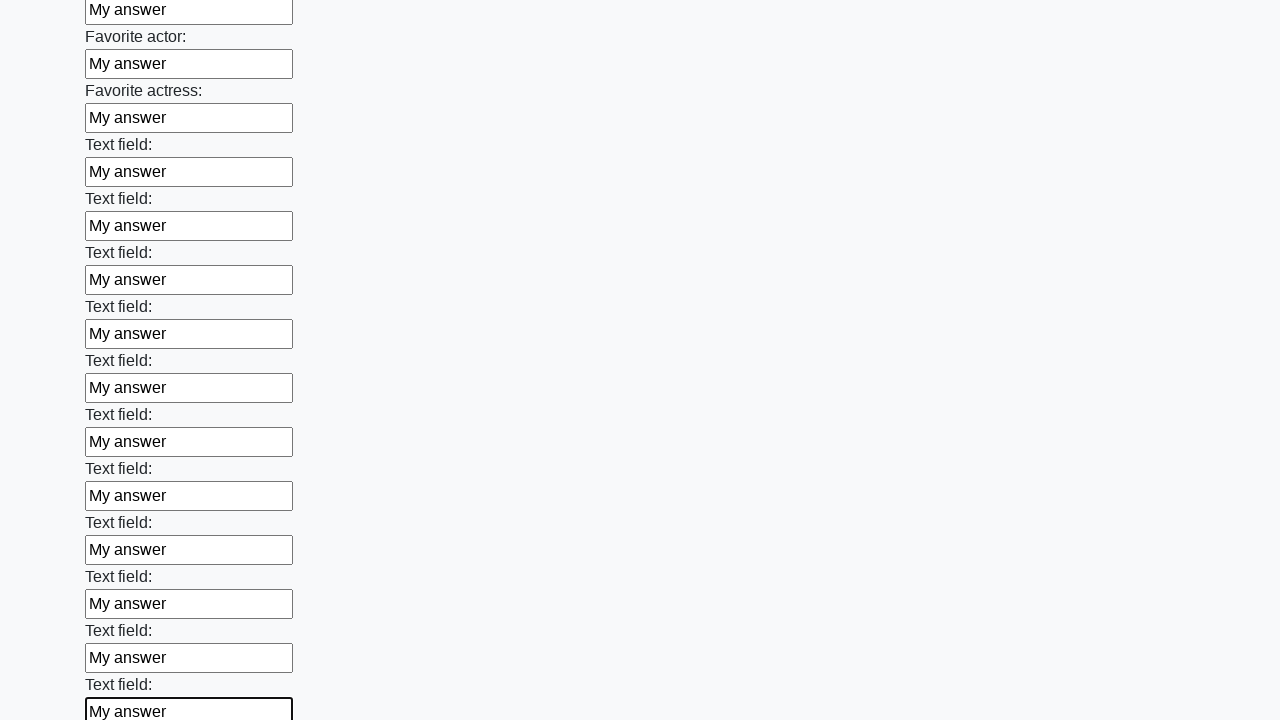

Filled text input field 38 of 100 with 'My answer' on input[type='text'] >> nth=37
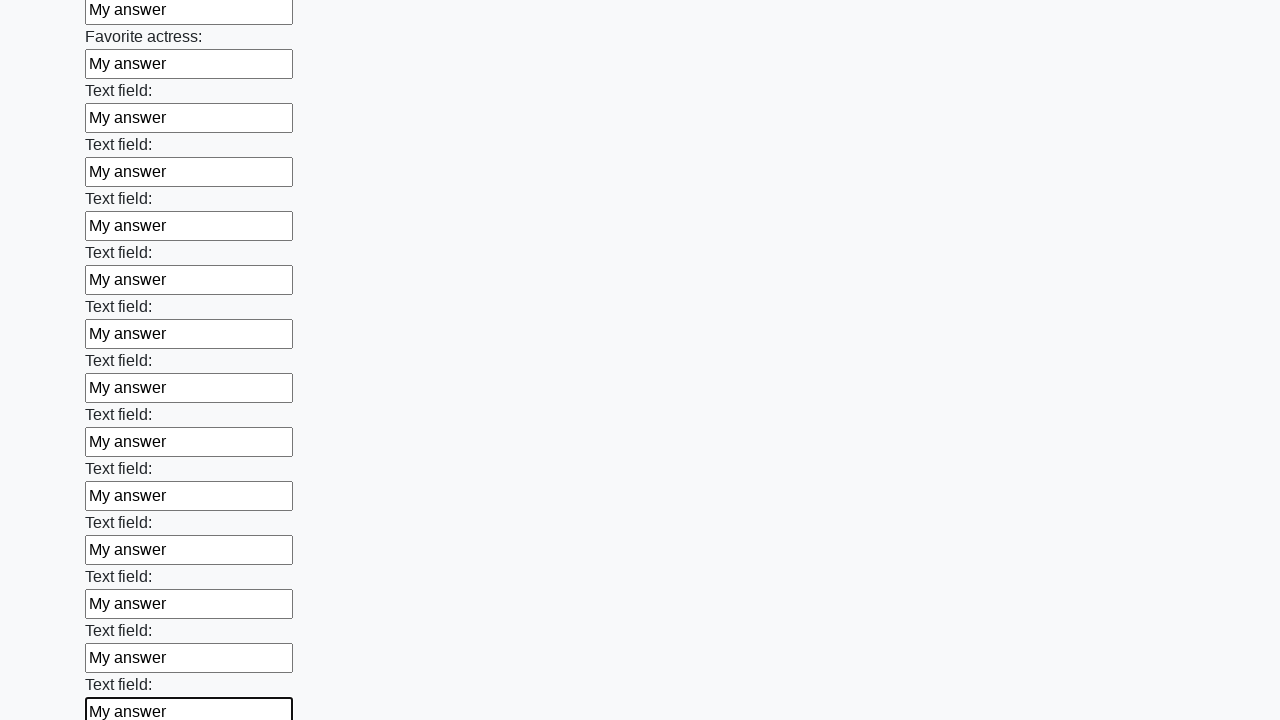

Filled text input field 39 of 100 with 'My answer' on input[type='text'] >> nth=38
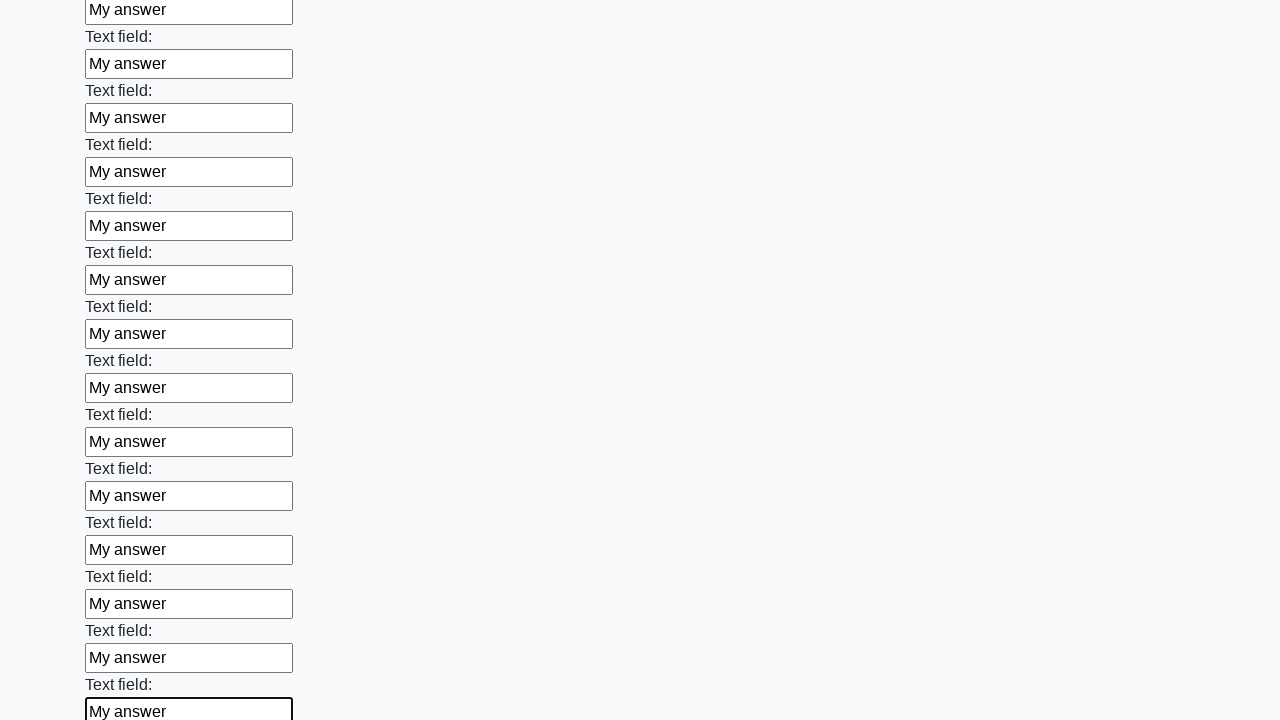

Filled text input field 40 of 100 with 'My answer' on input[type='text'] >> nth=39
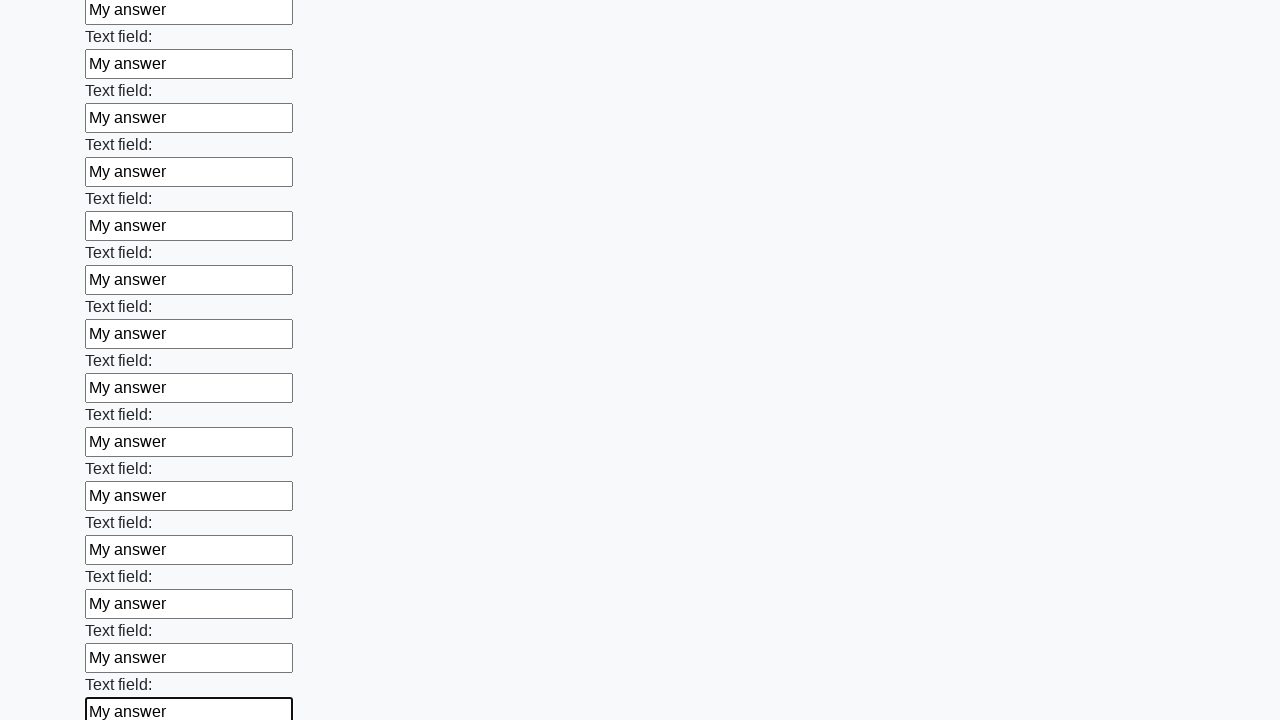

Filled text input field 41 of 100 with 'My answer' on input[type='text'] >> nth=40
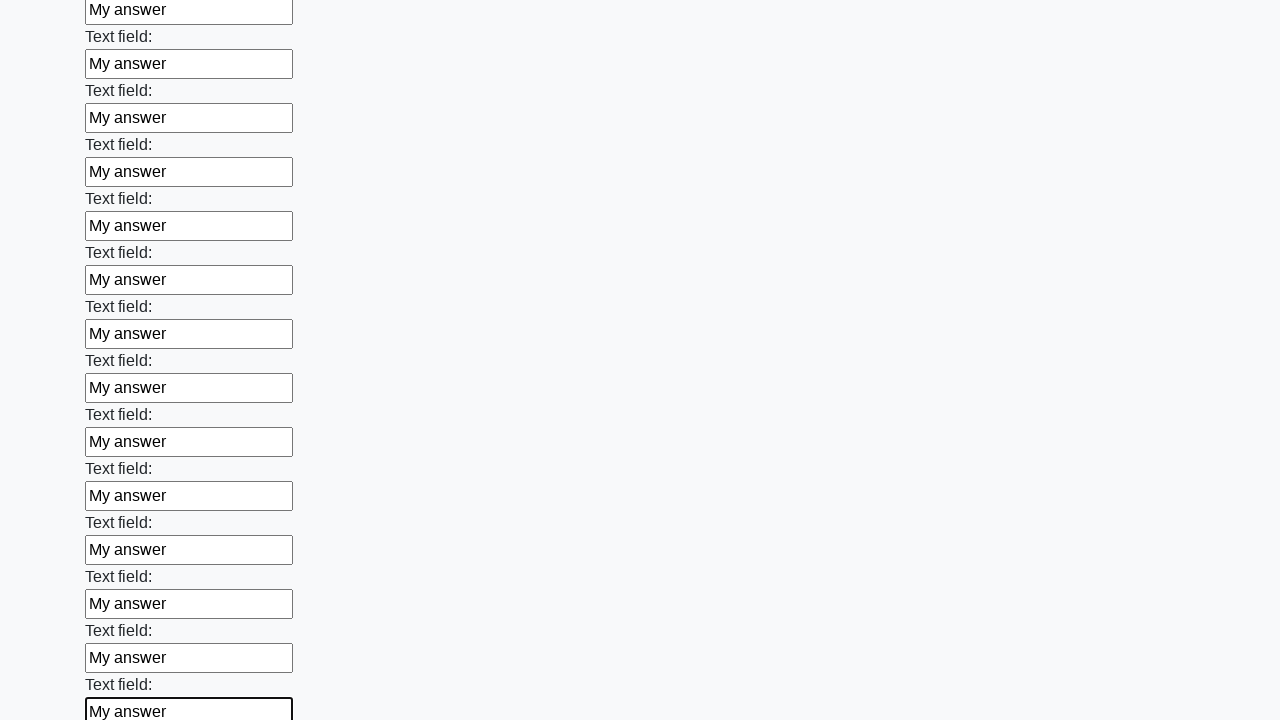

Filled text input field 42 of 100 with 'My answer' on input[type='text'] >> nth=41
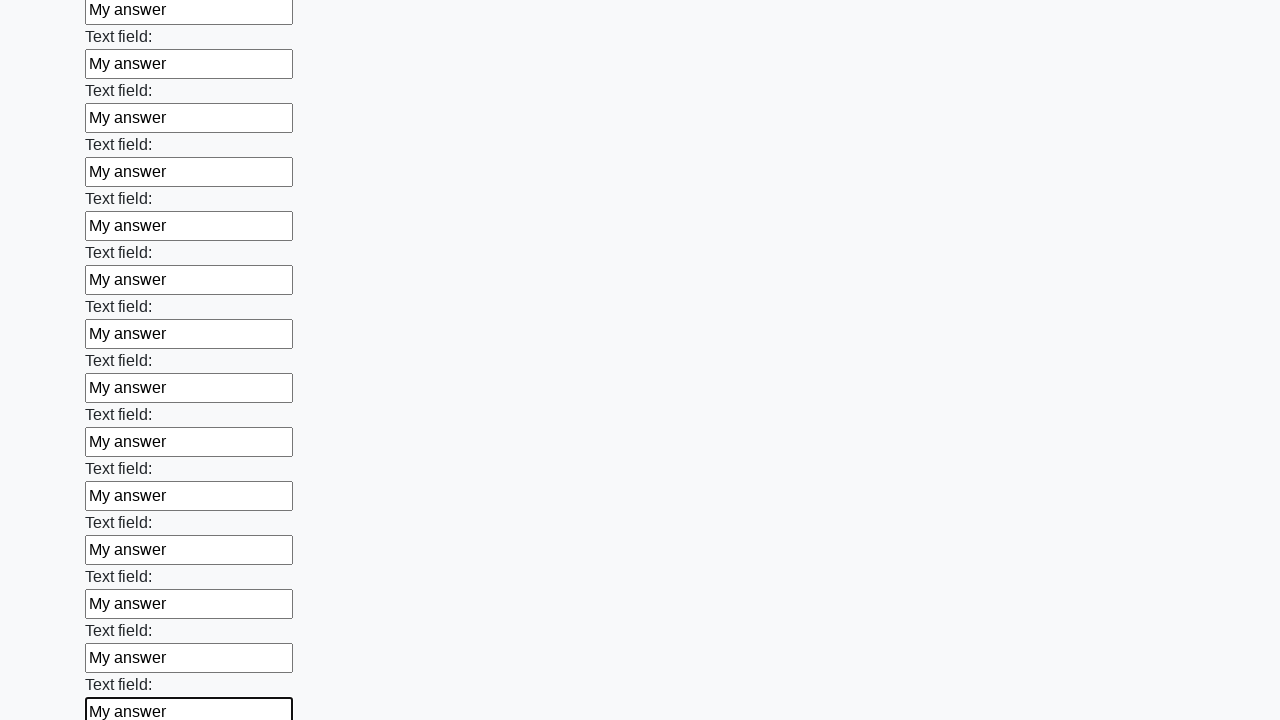

Filled text input field 43 of 100 with 'My answer' on input[type='text'] >> nth=42
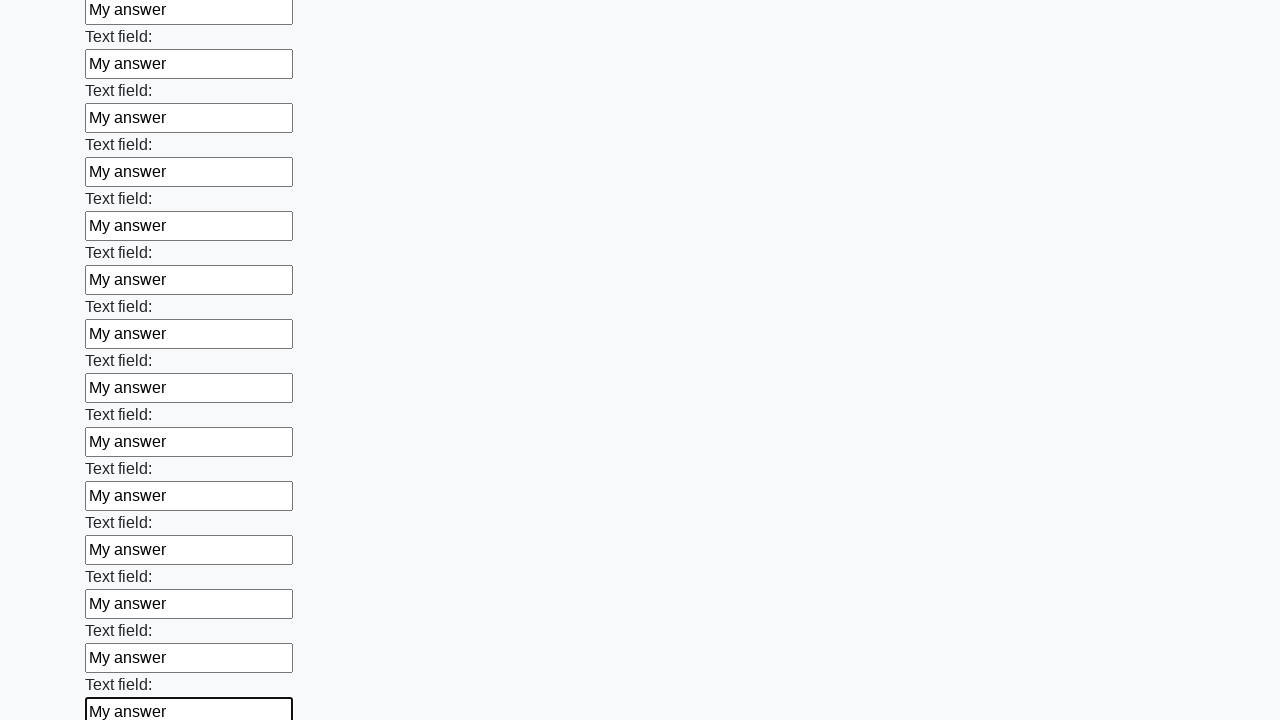

Filled text input field 44 of 100 with 'My answer' on input[type='text'] >> nth=43
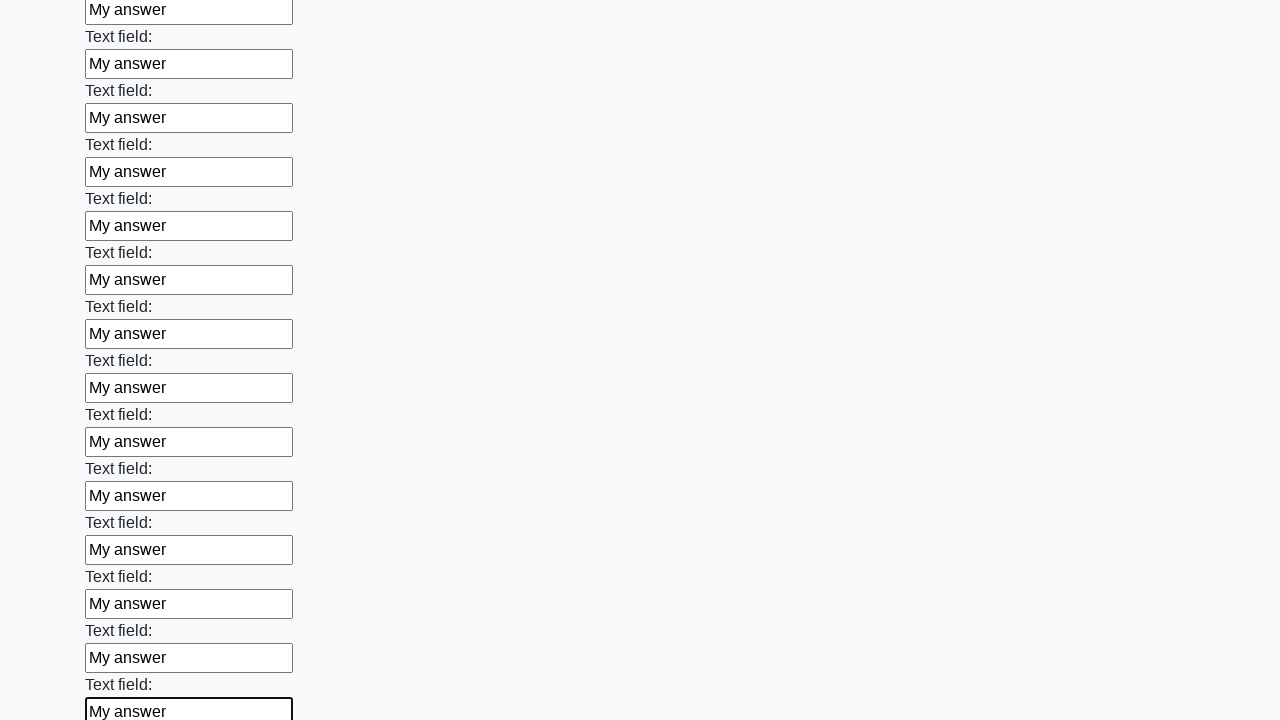

Filled text input field 45 of 100 with 'My answer' on input[type='text'] >> nth=44
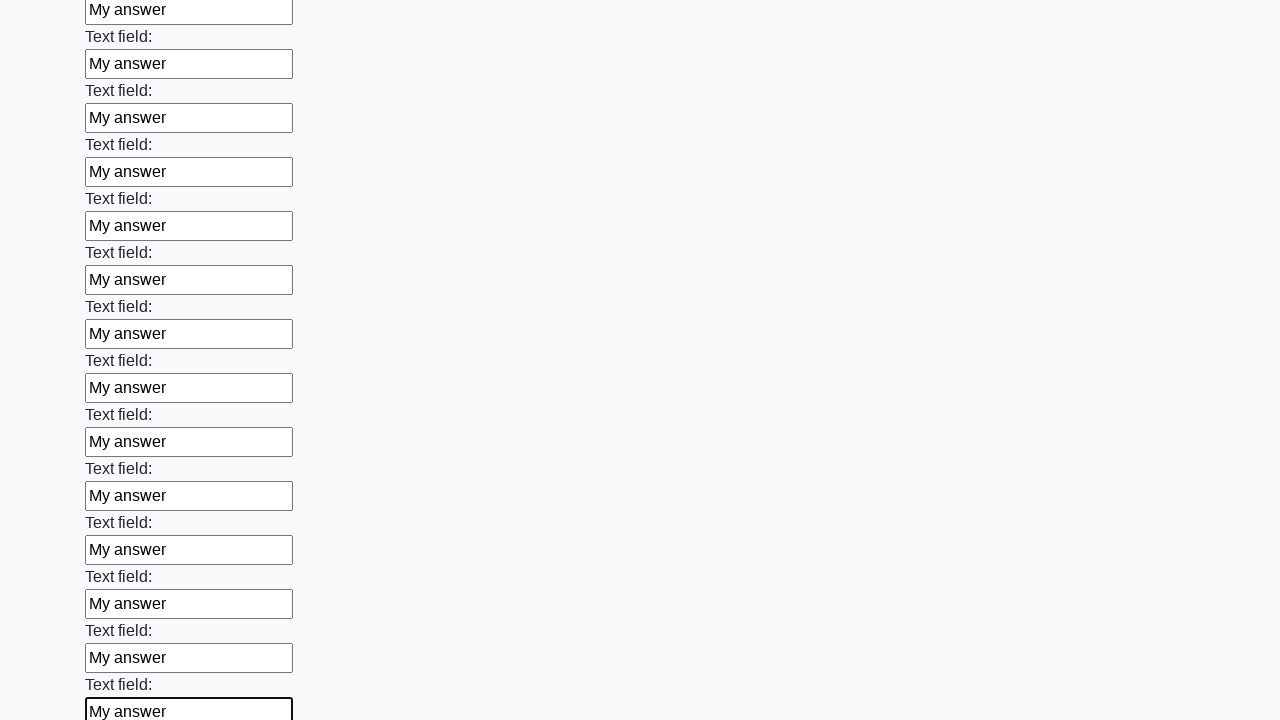

Filled text input field 46 of 100 with 'My answer' on input[type='text'] >> nth=45
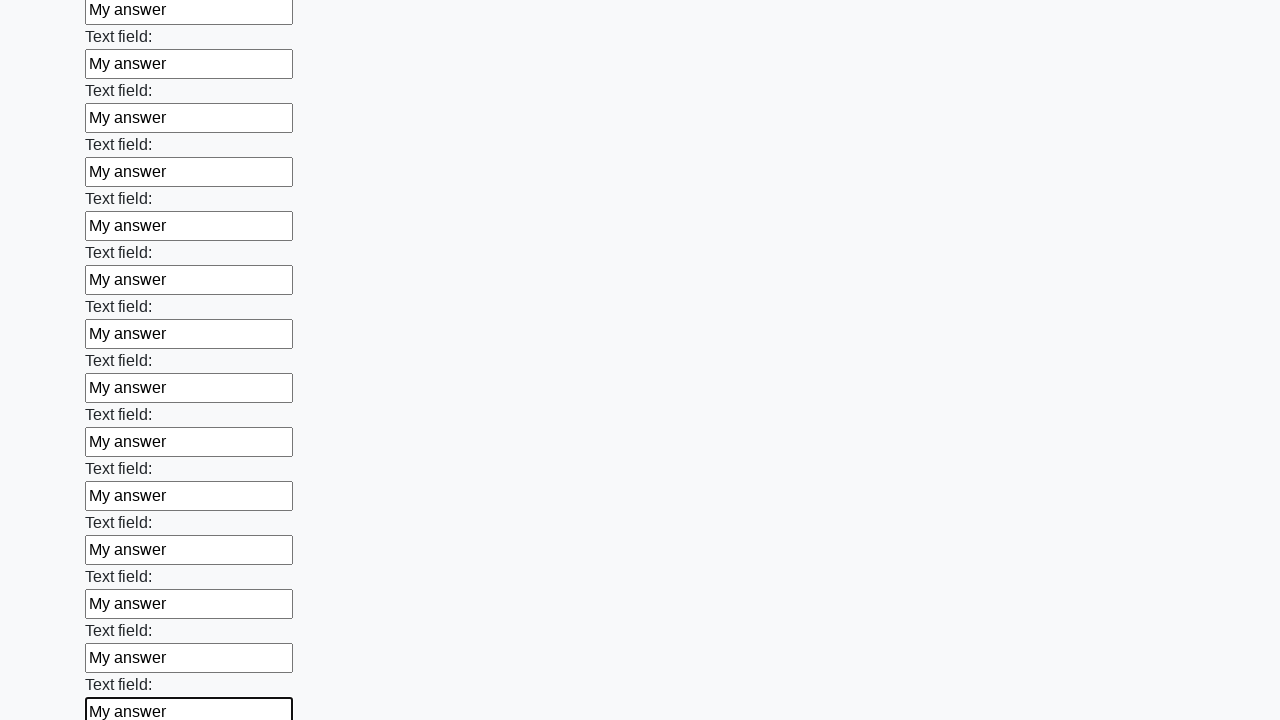

Filled text input field 47 of 100 with 'My answer' on input[type='text'] >> nth=46
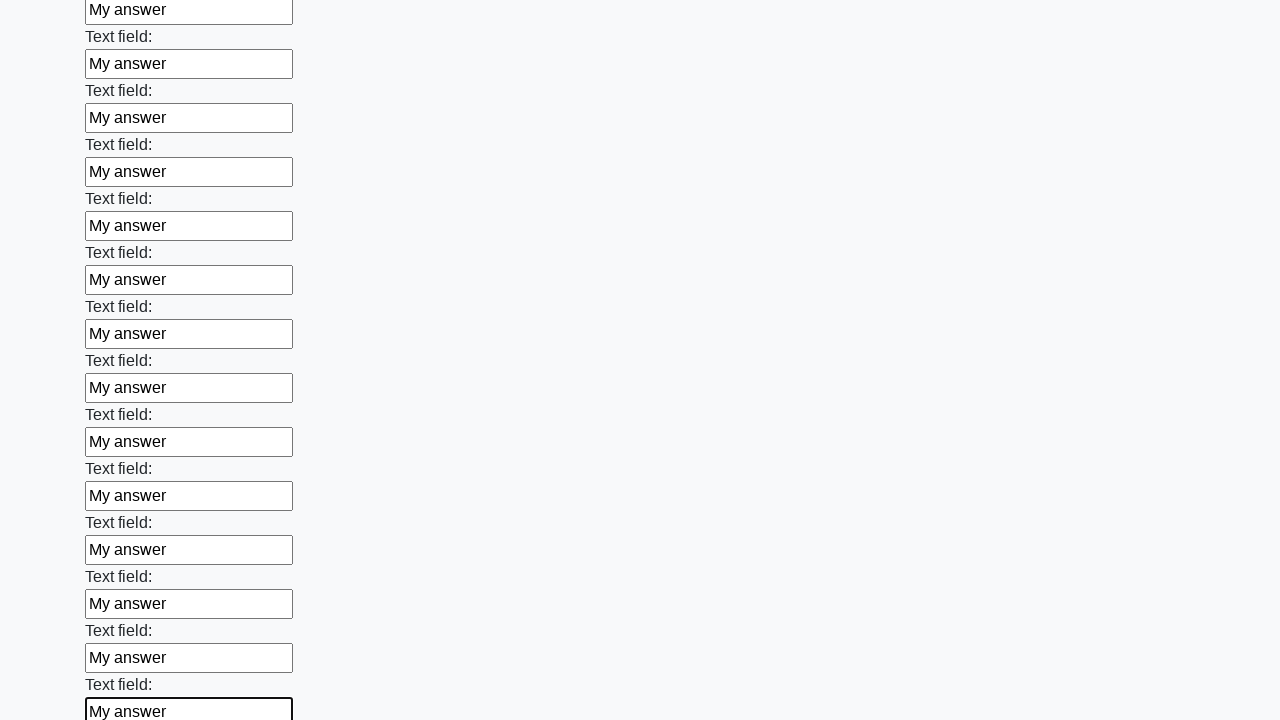

Filled text input field 48 of 100 with 'My answer' on input[type='text'] >> nth=47
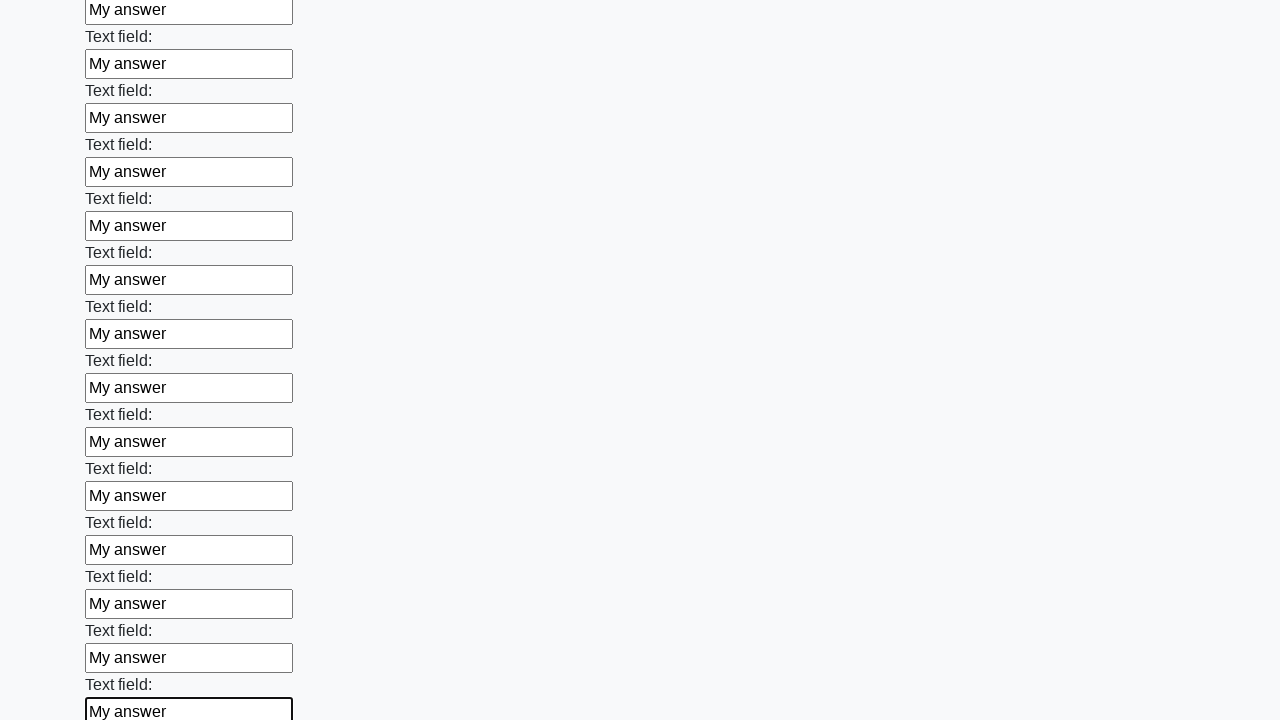

Filled text input field 49 of 100 with 'My answer' on input[type='text'] >> nth=48
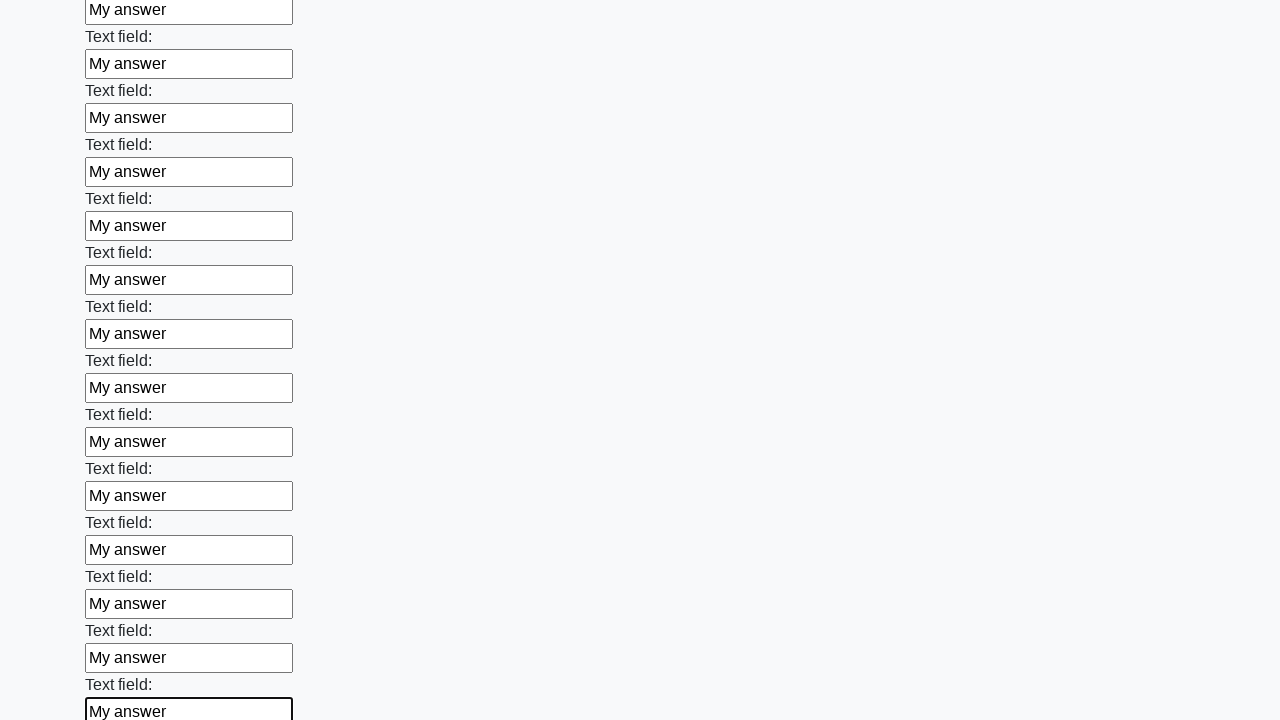

Filled text input field 50 of 100 with 'My answer' on input[type='text'] >> nth=49
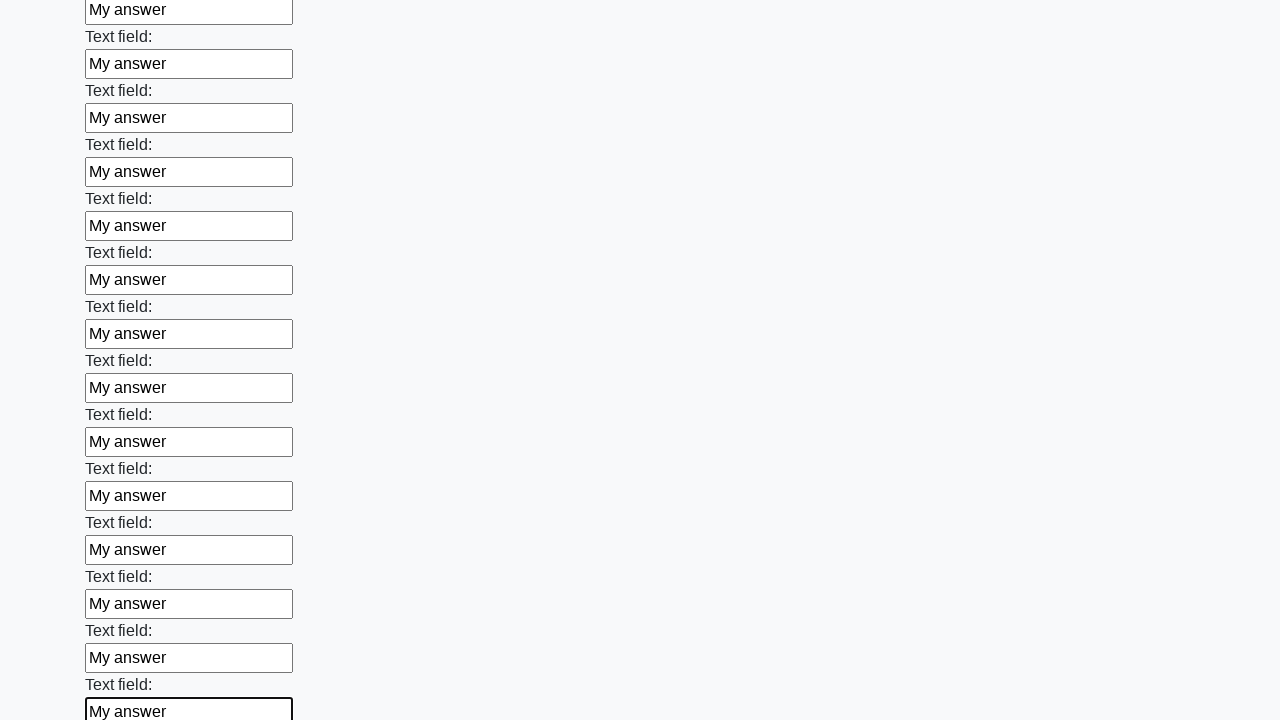

Filled text input field 51 of 100 with 'My answer' on input[type='text'] >> nth=50
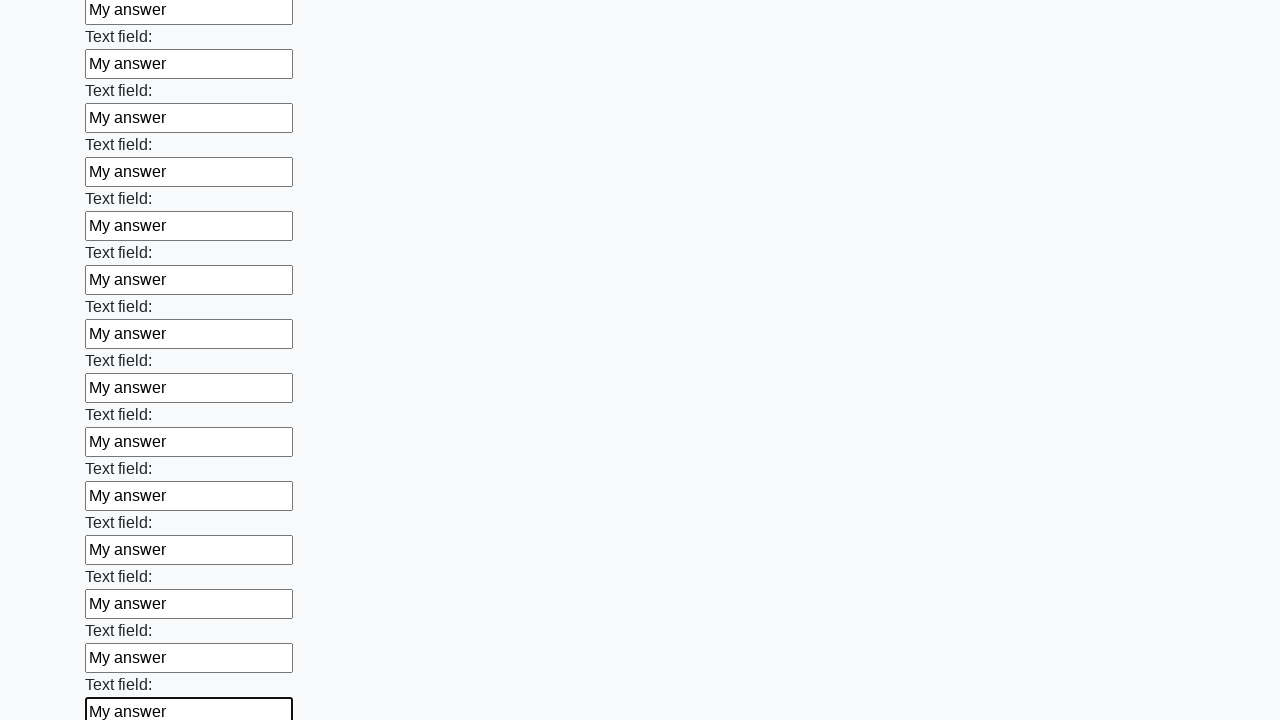

Filled text input field 52 of 100 with 'My answer' on input[type='text'] >> nth=51
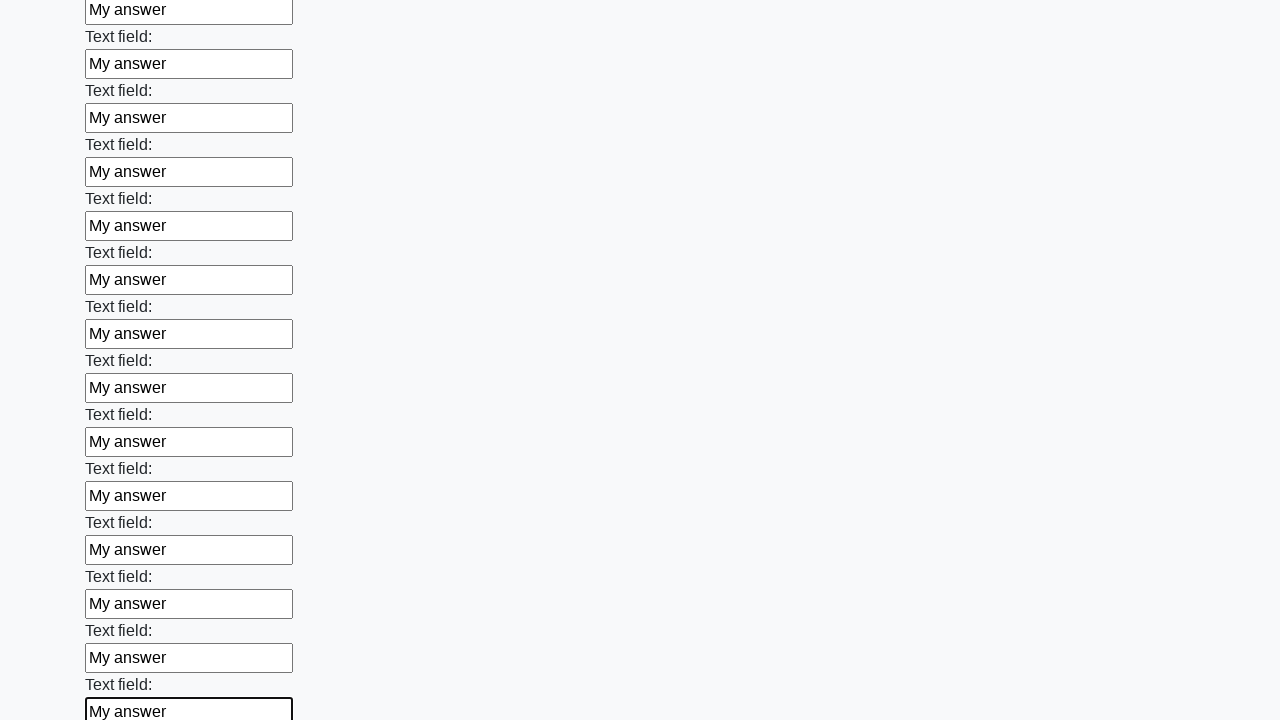

Filled text input field 53 of 100 with 'My answer' on input[type='text'] >> nth=52
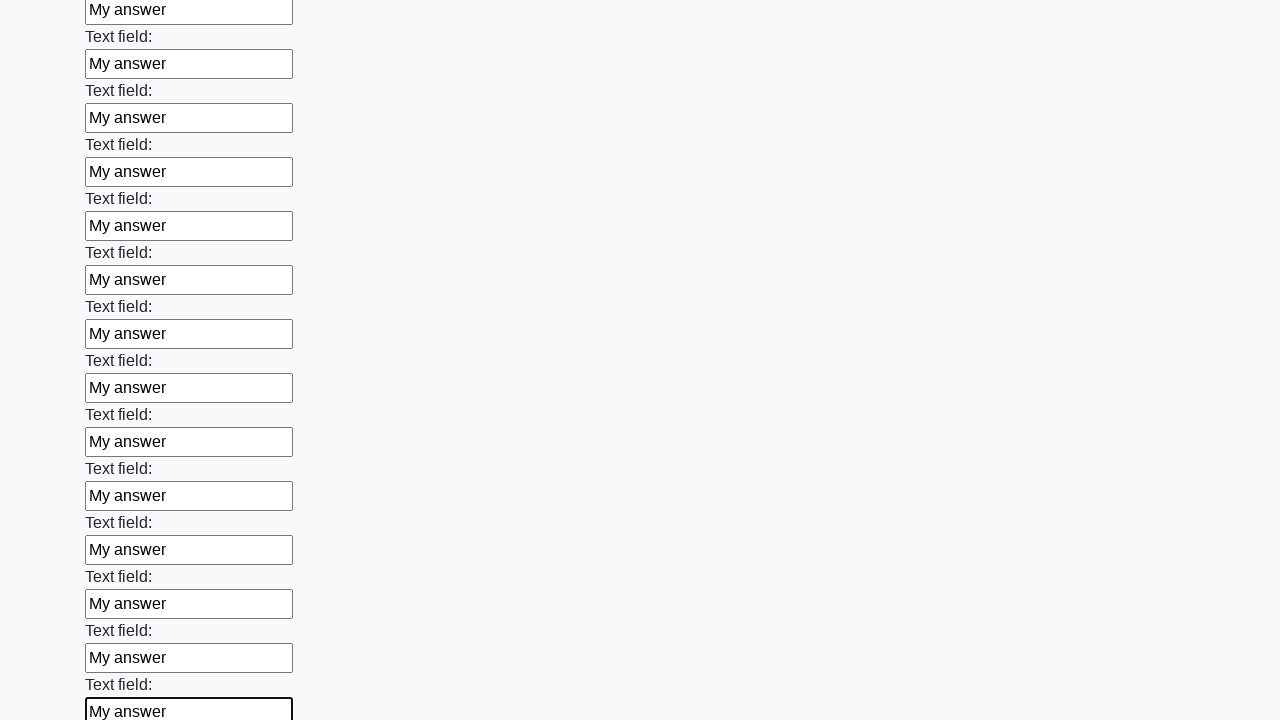

Filled text input field 54 of 100 with 'My answer' on input[type='text'] >> nth=53
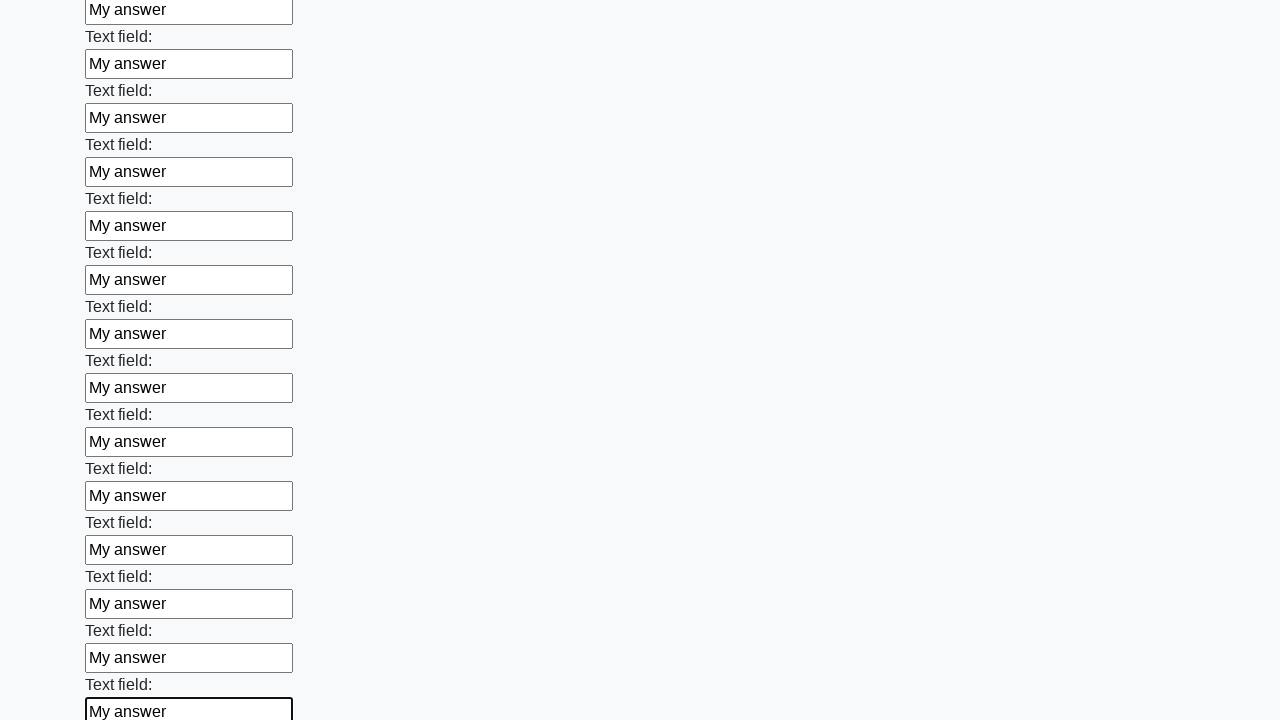

Filled text input field 55 of 100 with 'My answer' on input[type='text'] >> nth=54
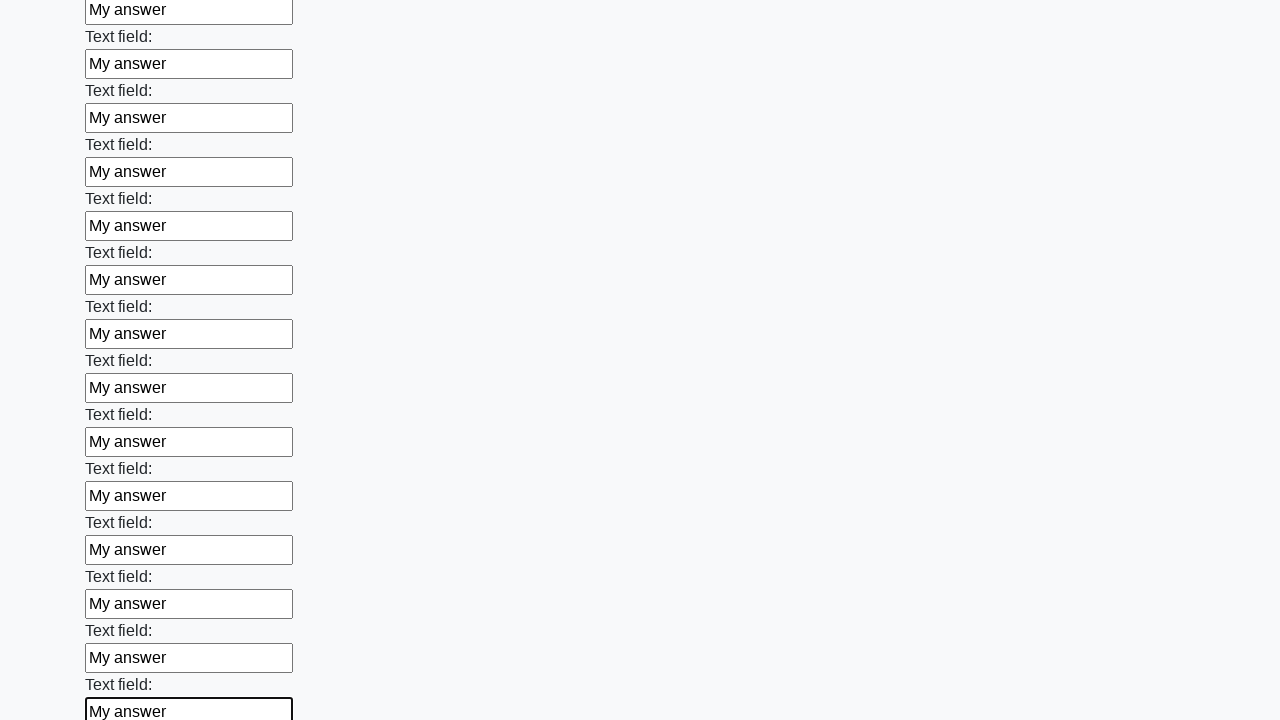

Filled text input field 56 of 100 with 'My answer' on input[type='text'] >> nth=55
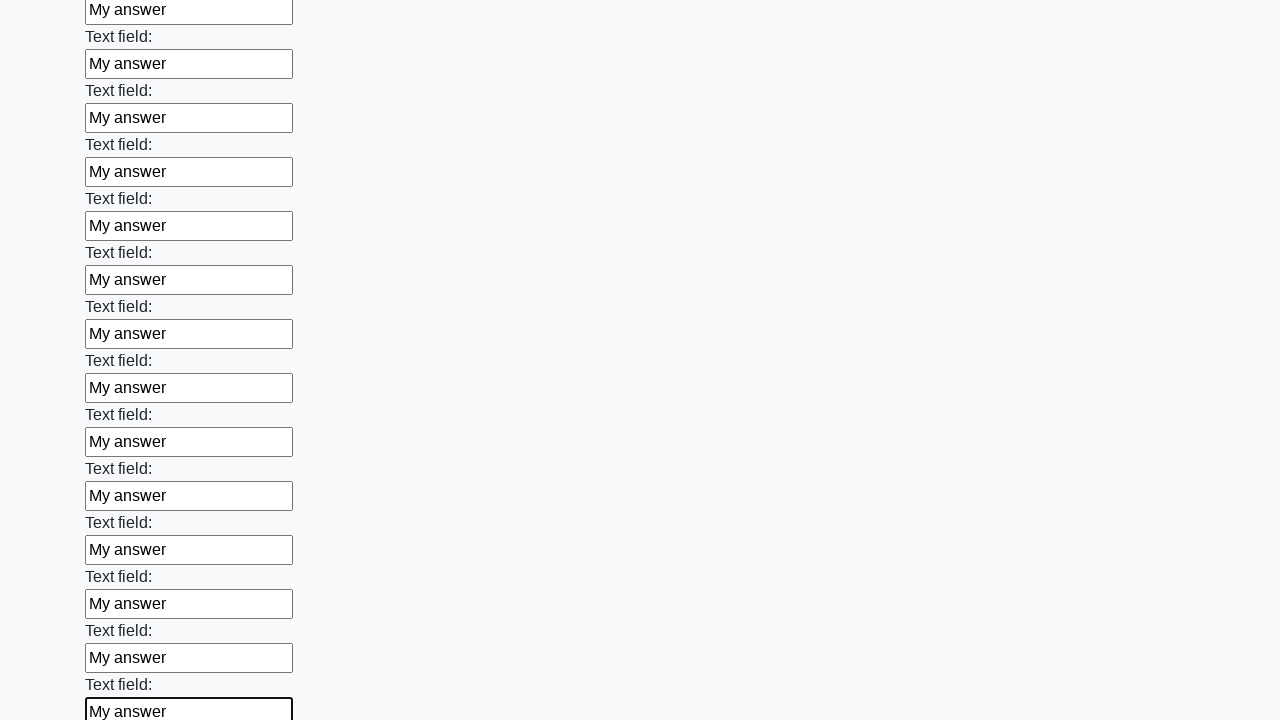

Filled text input field 57 of 100 with 'My answer' on input[type='text'] >> nth=56
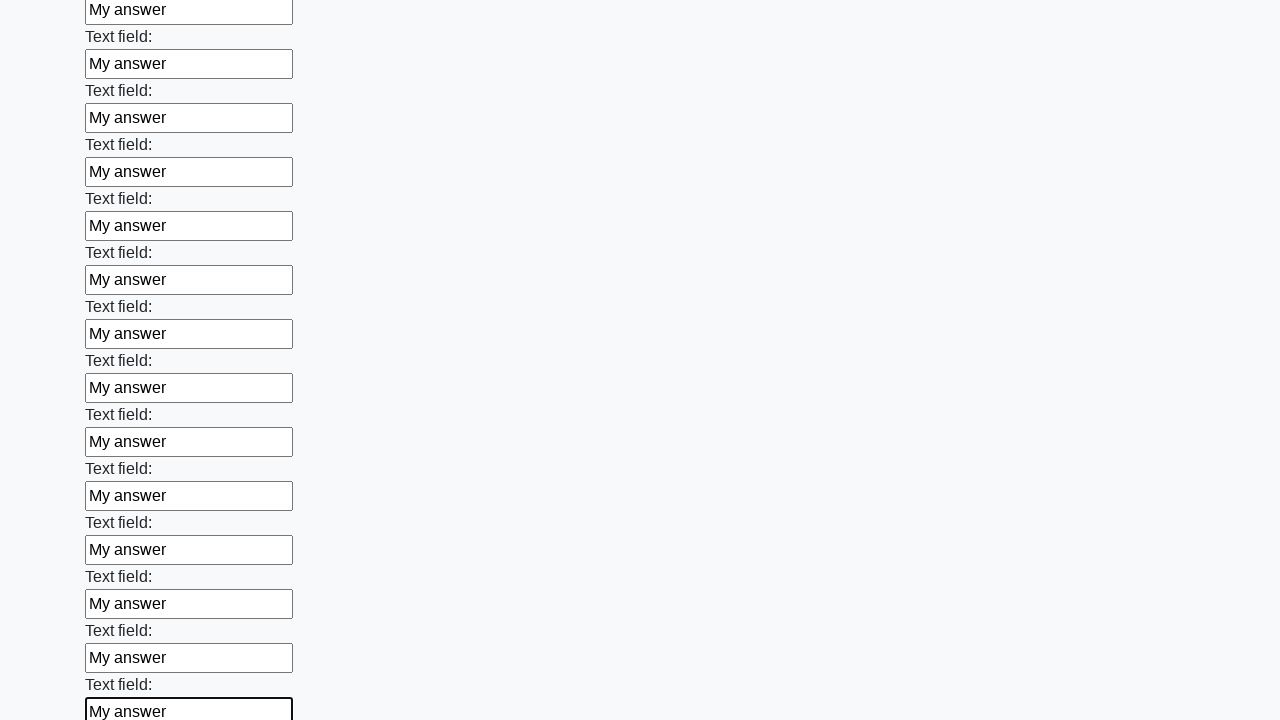

Filled text input field 58 of 100 with 'My answer' on input[type='text'] >> nth=57
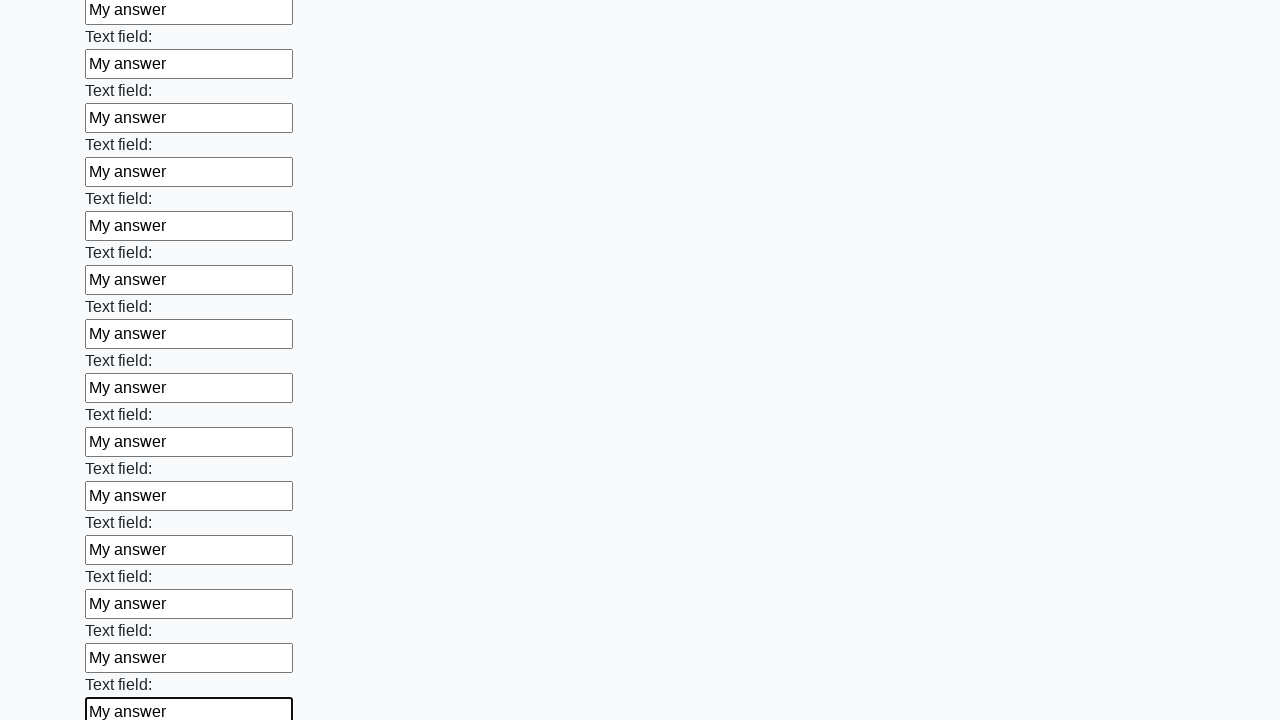

Filled text input field 59 of 100 with 'My answer' on input[type='text'] >> nth=58
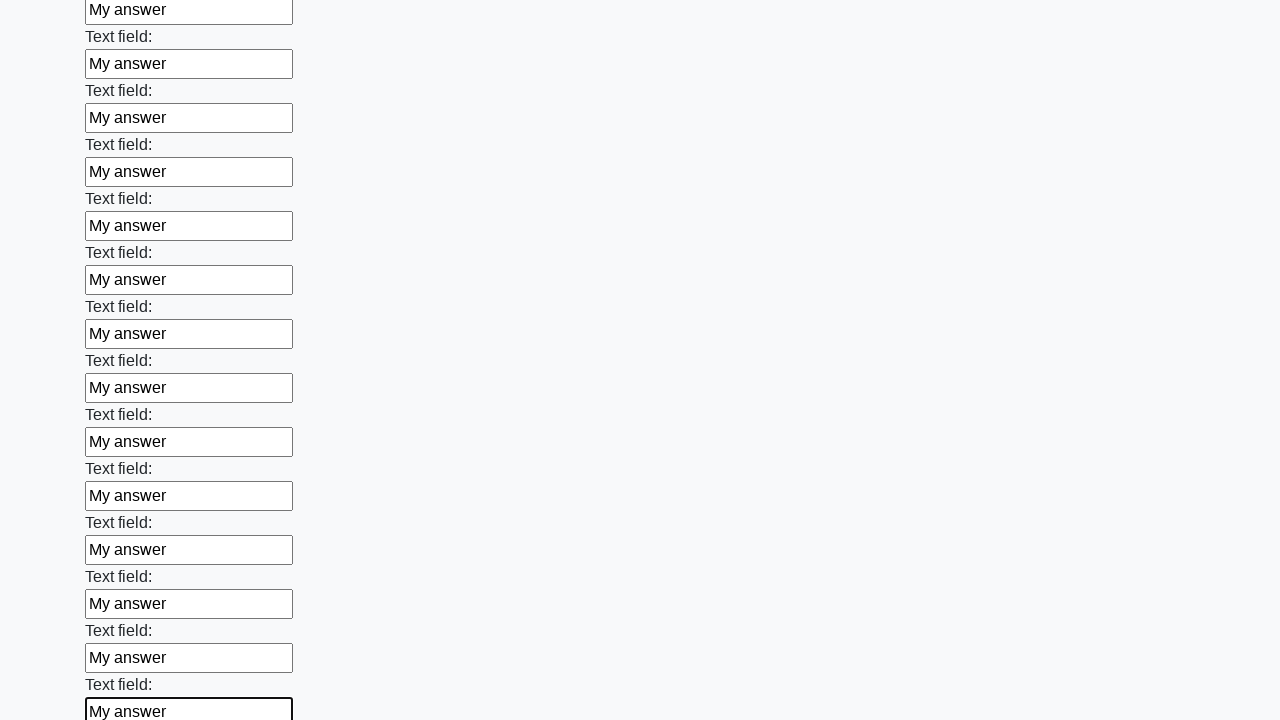

Filled text input field 60 of 100 with 'My answer' on input[type='text'] >> nth=59
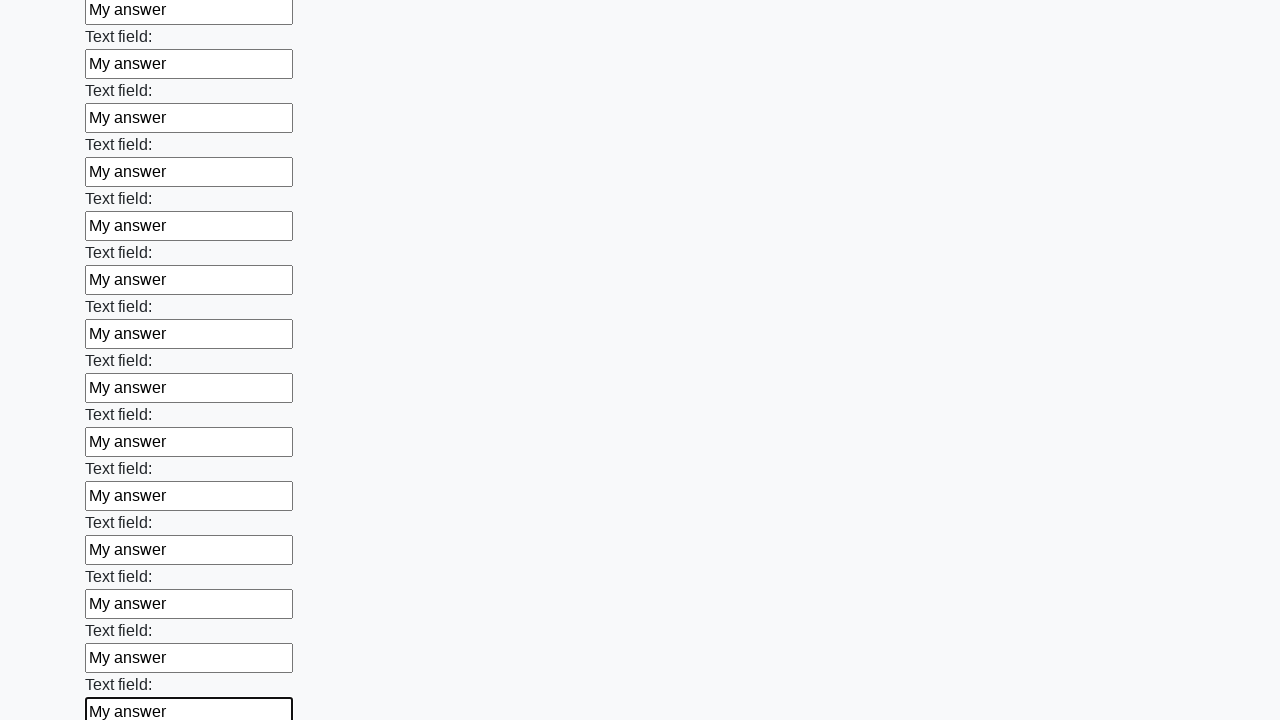

Filled text input field 61 of 100 with 'My answer' on input[type='text'] >> nth=60
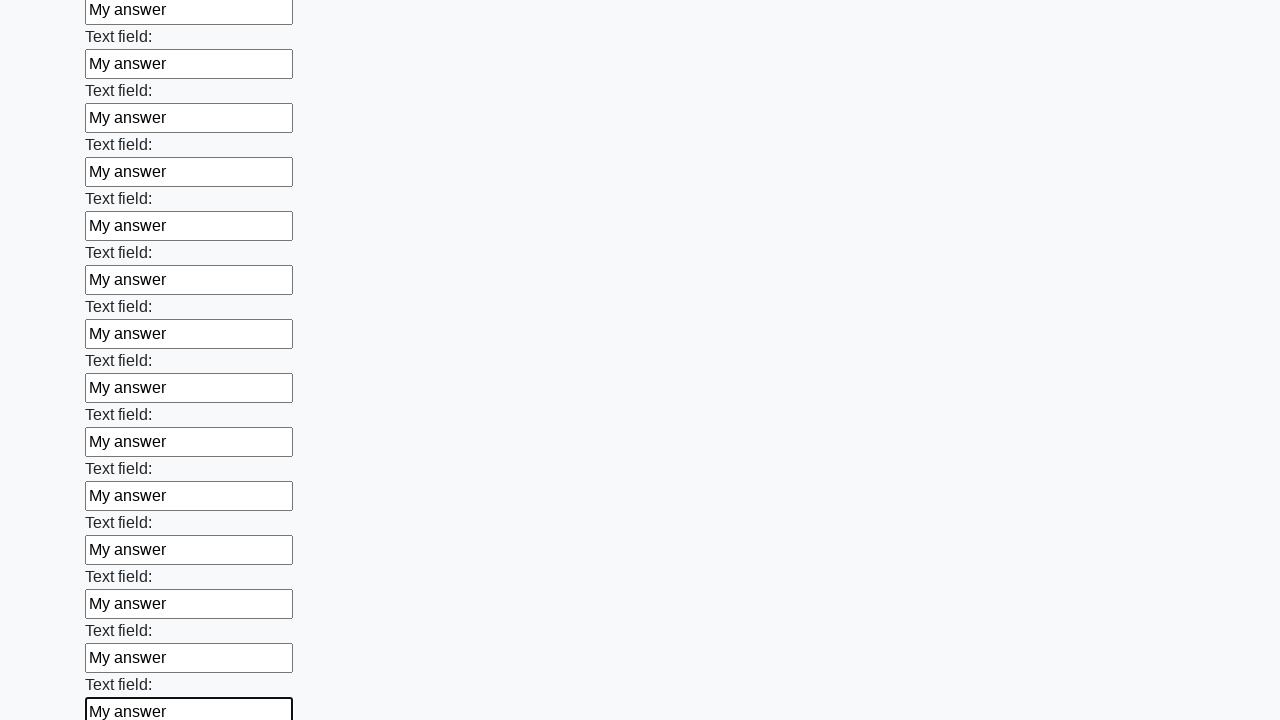

Filled text input field 62 of 100 with 'My answer' on input[type='text'] >> nth=61
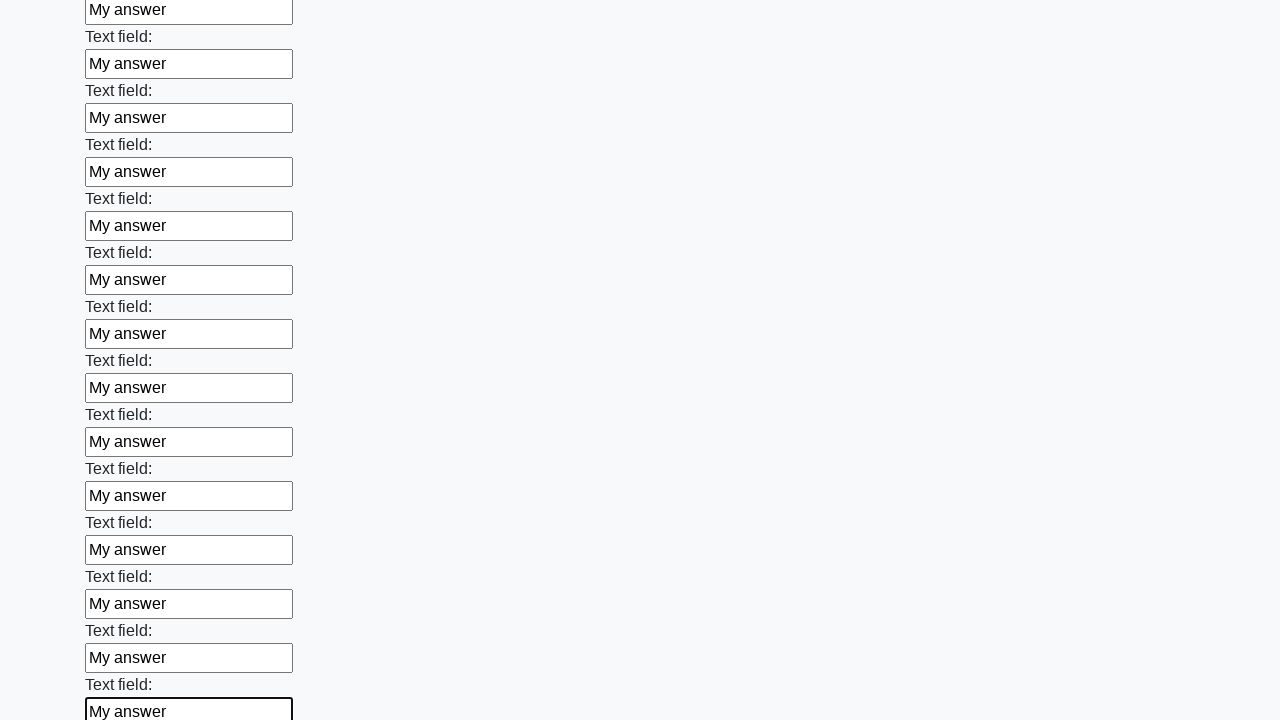

Filled text input field 63 of 100 with 'My answer' on input[type='text'] >> nth=62
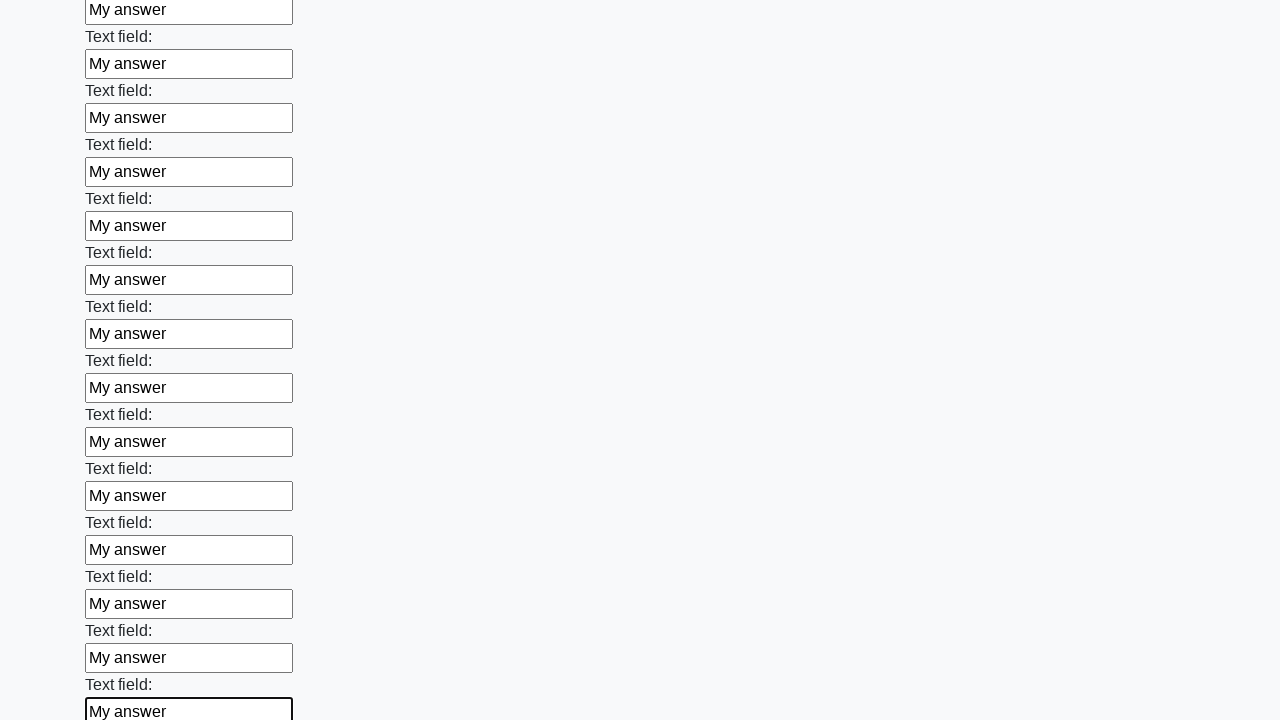

Filled text input field 64 of 100 with 'My answer' on input[type='text'] >> nth=63
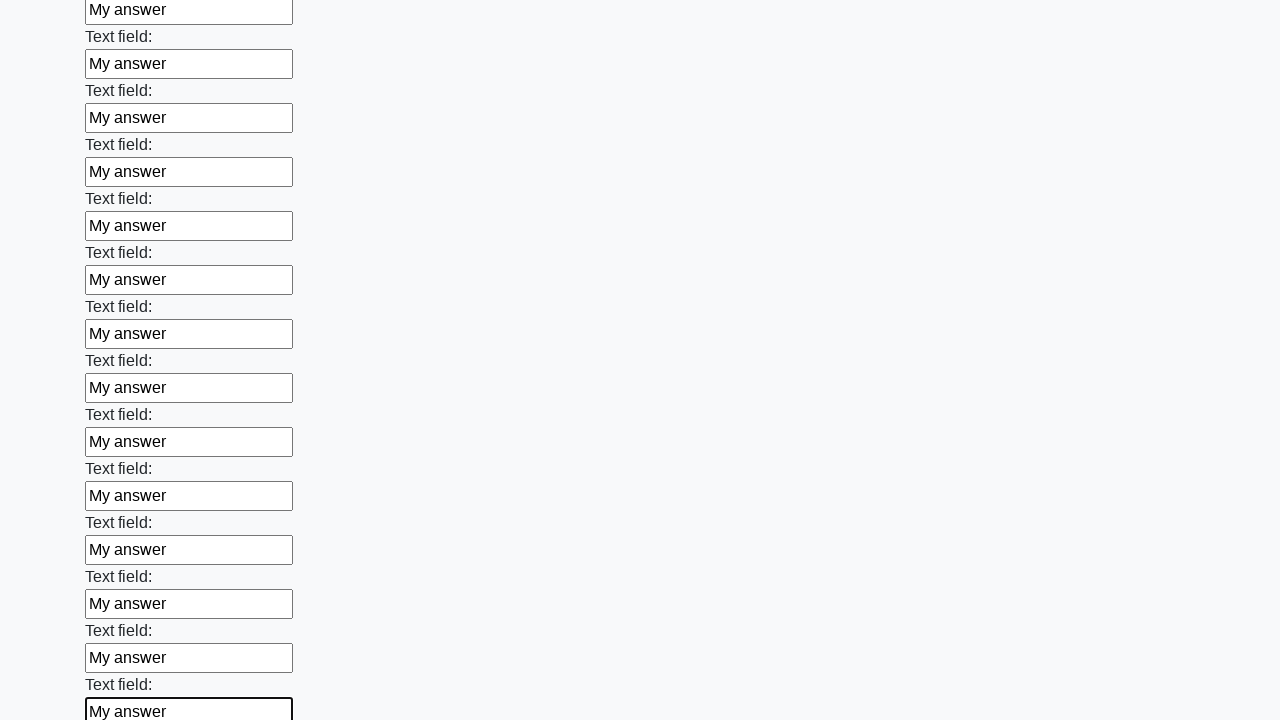

Filled text input field 65 of 100 with 'My answer' on input[type='text'] >> nth=64
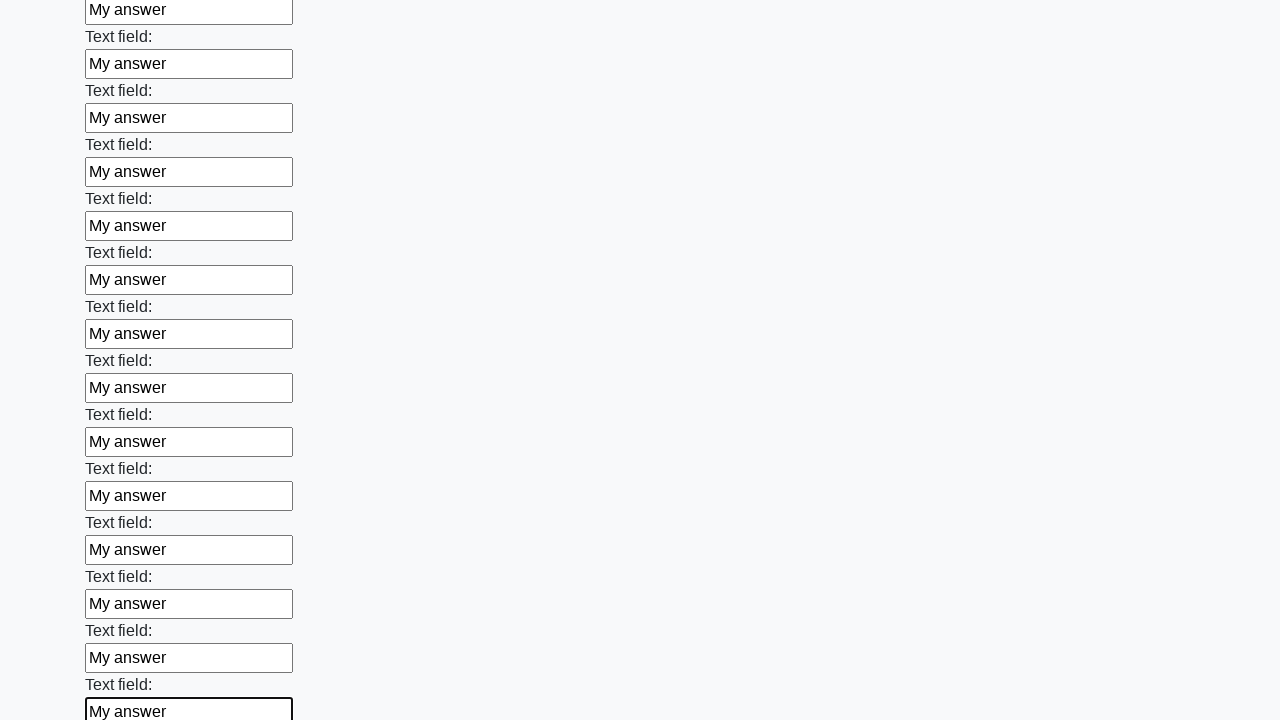

Filled text input field 66 of 100 with 'My answer' on input[type='text'] >> nth=65
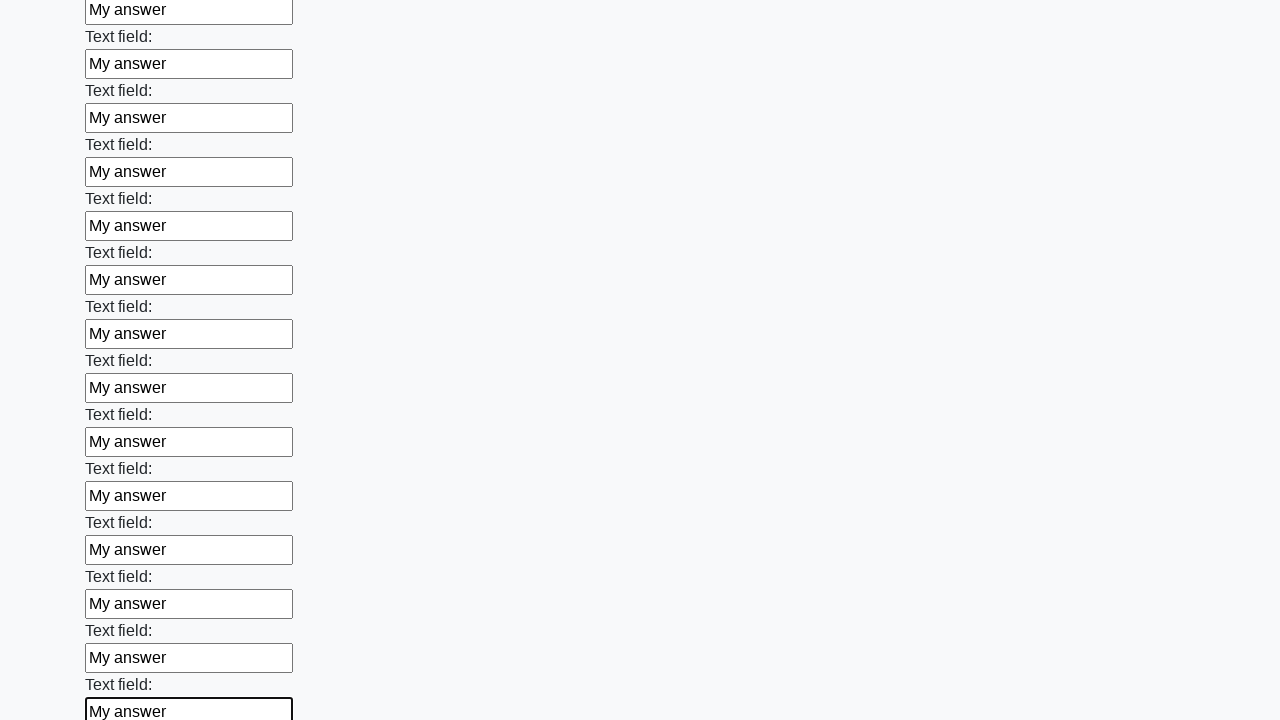

Filled text input field 67 of 100 with 'My answer' on input[type='text'] >> nth=66
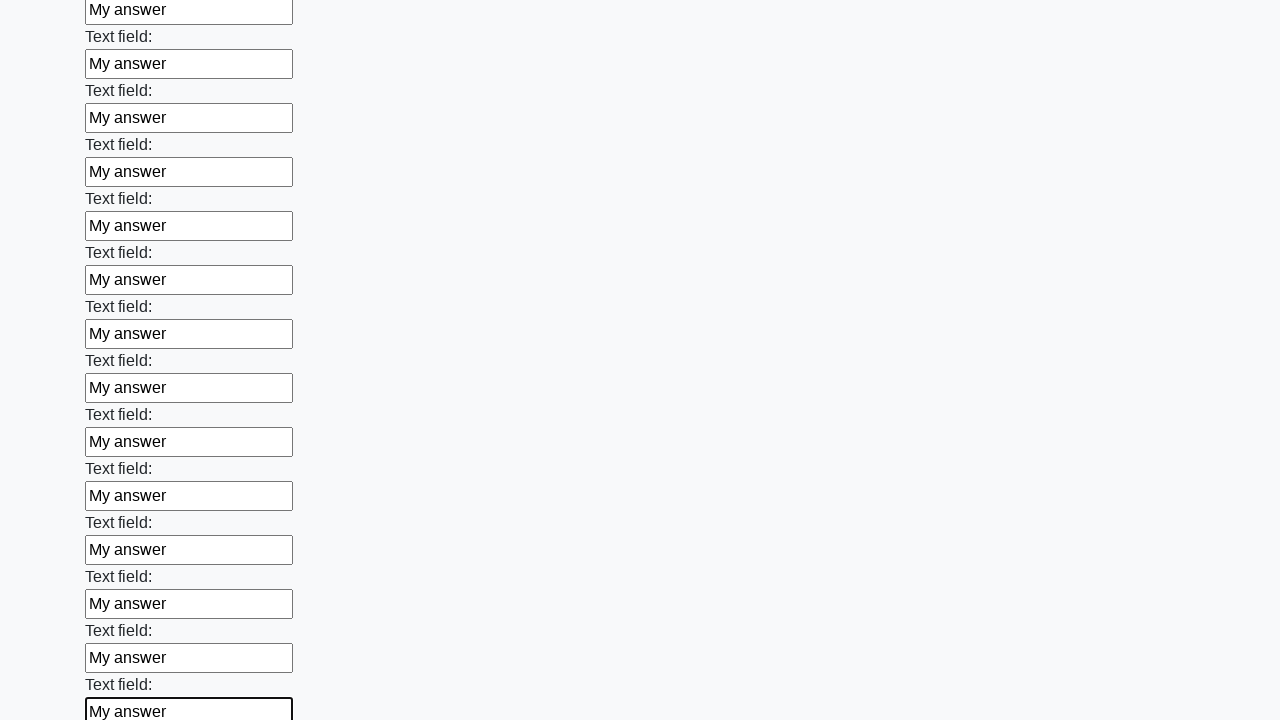

Filled text input field 68 of 100 with 'My answer' on input[type='text'] >> nth=67
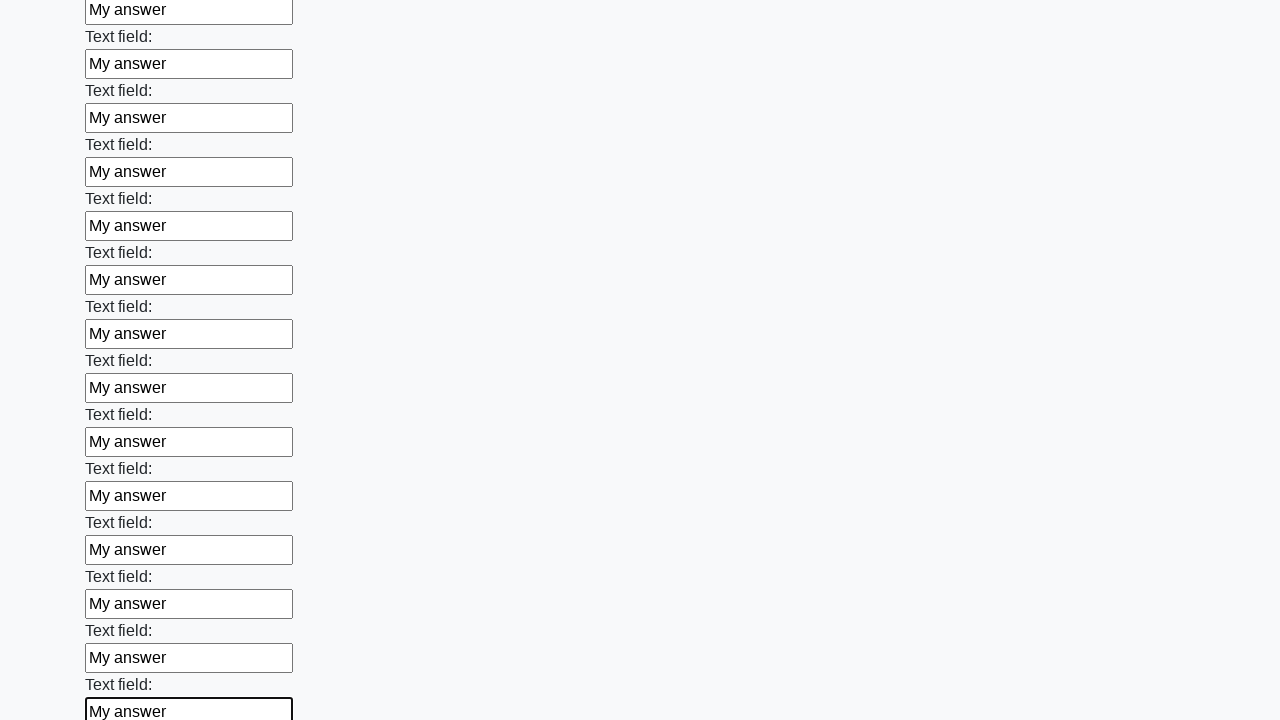

Filled text input field 69 of 100 with 'My answer' on input[type='text'] >> nth=68
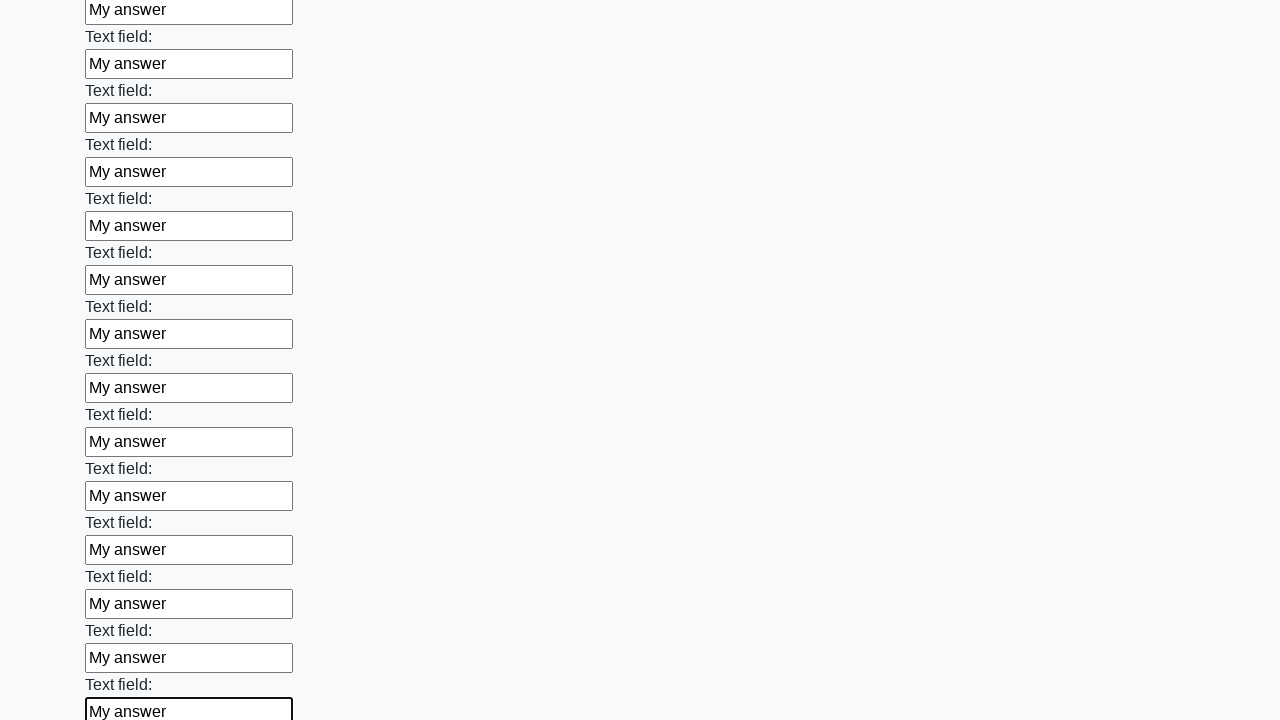

Filled text input field 70 of 100 with 'My answer' on input[type='text'] >> nth=69
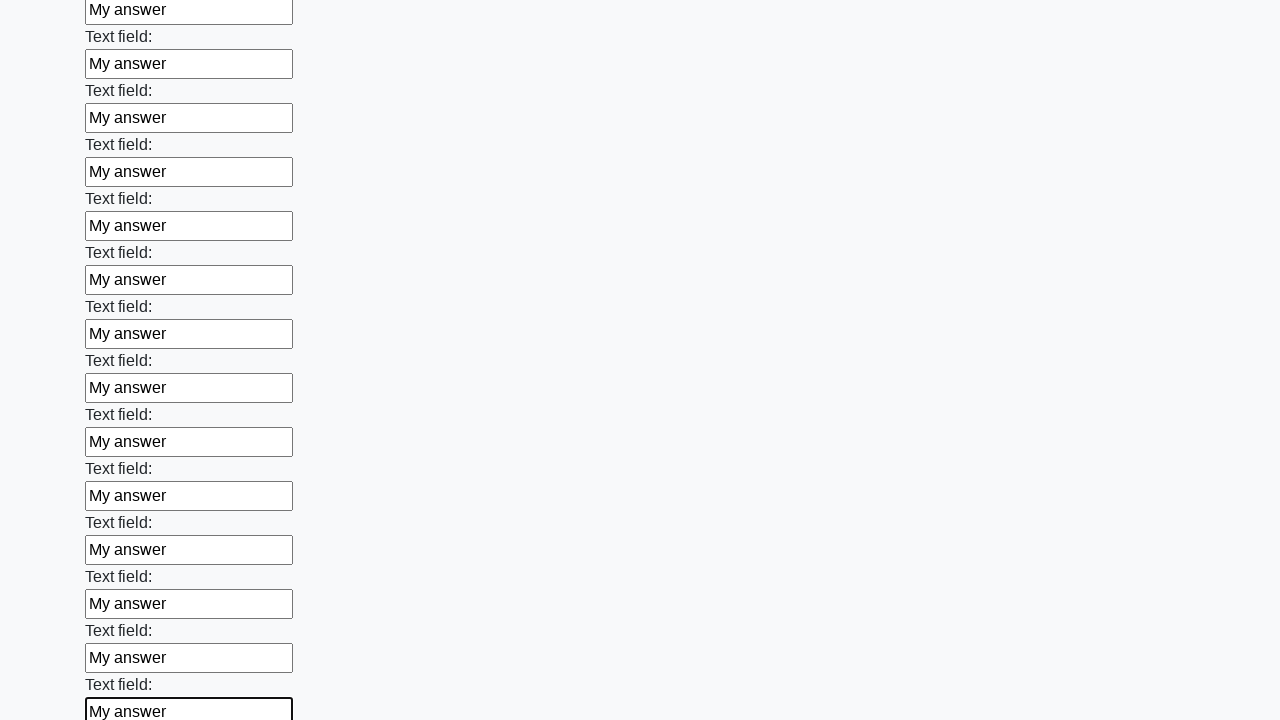

Filled text input field 71 of 100 with 'My answer' on input[type='text'] >> nth=70
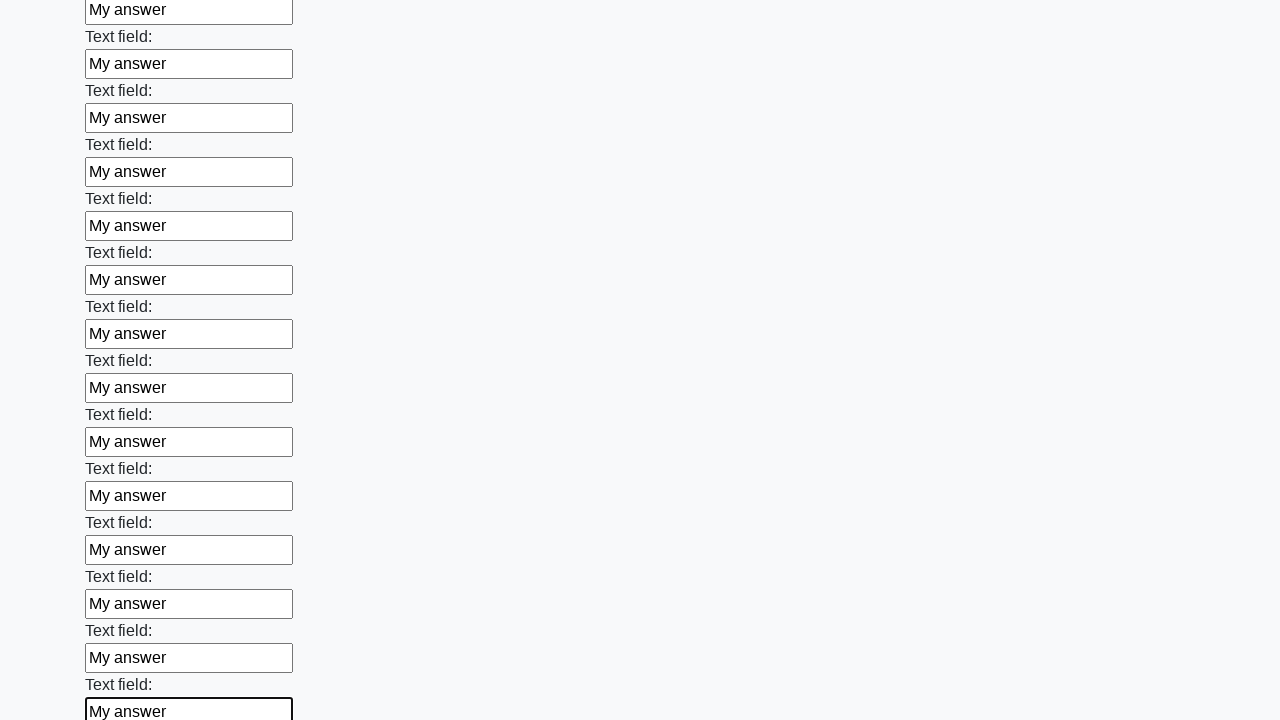

Filled text input field 72 of 100 with 'My answer' on input[type='text'] >> nth=71
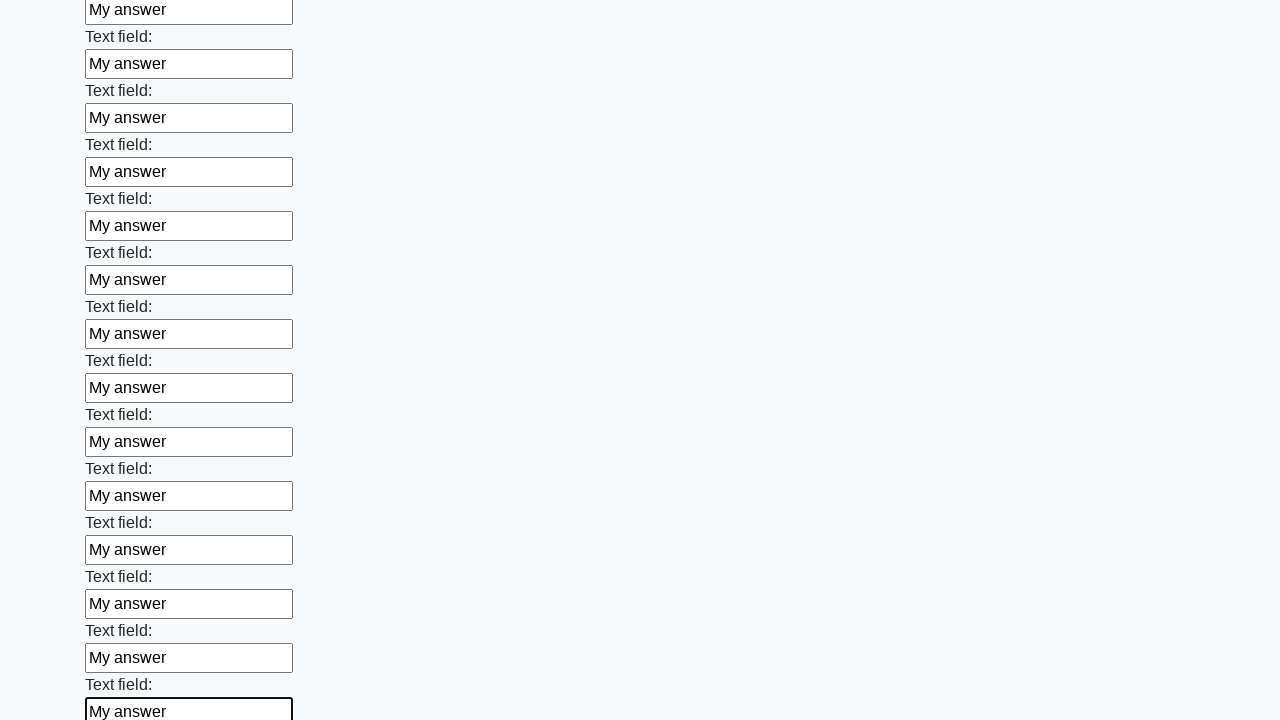

Filled text input field 73 of 100 with 'My answer' on input[type='text'] >> nth=72
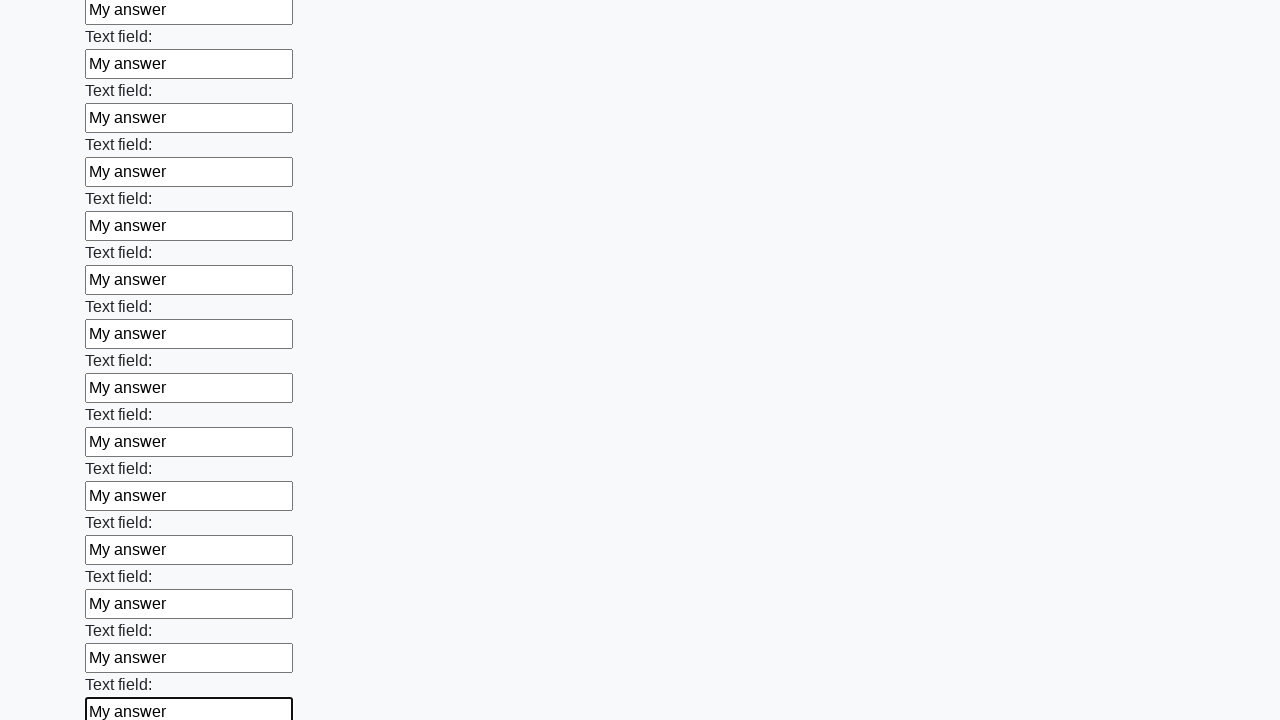

Filled text input field 74 of 100 with 'My answer' on input[type='text'] >> nth=73
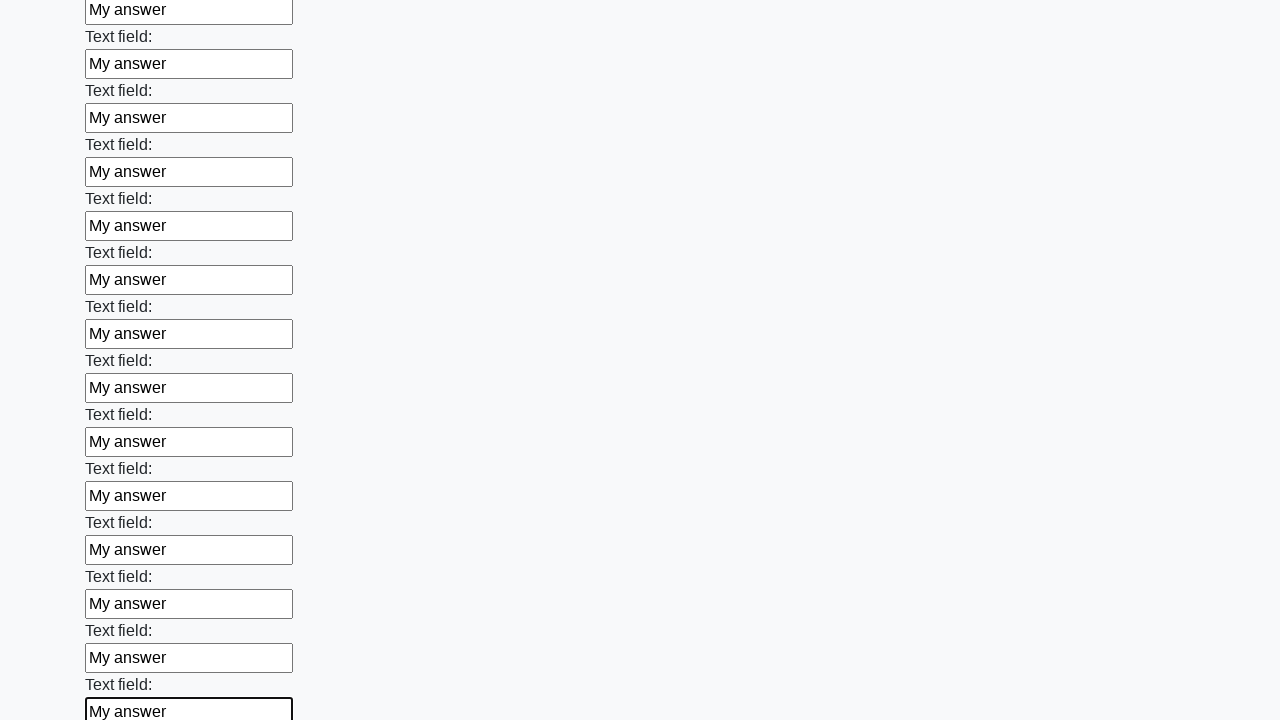

Filled text input field 75 of 100 with 'My answer' on input[type='text'] >> nth=74
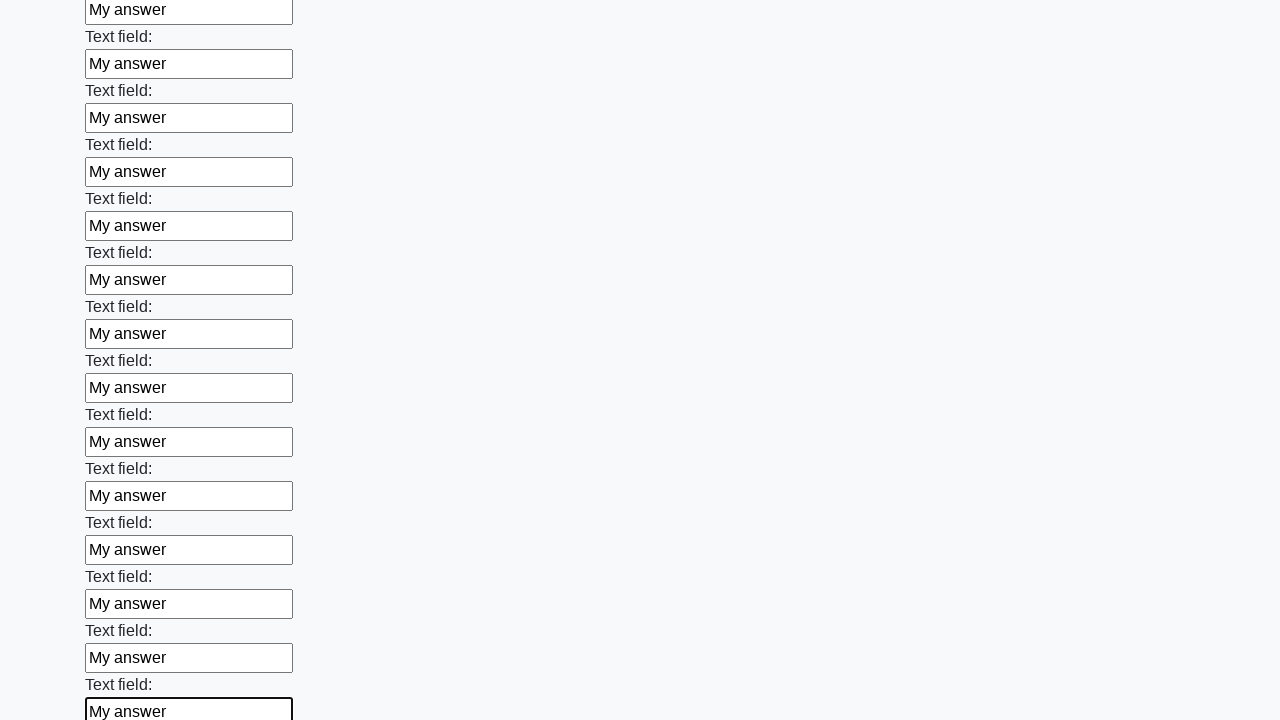

Filled text input field 76 of 100 with 'My answer' on input[type='text'] >> nth=75
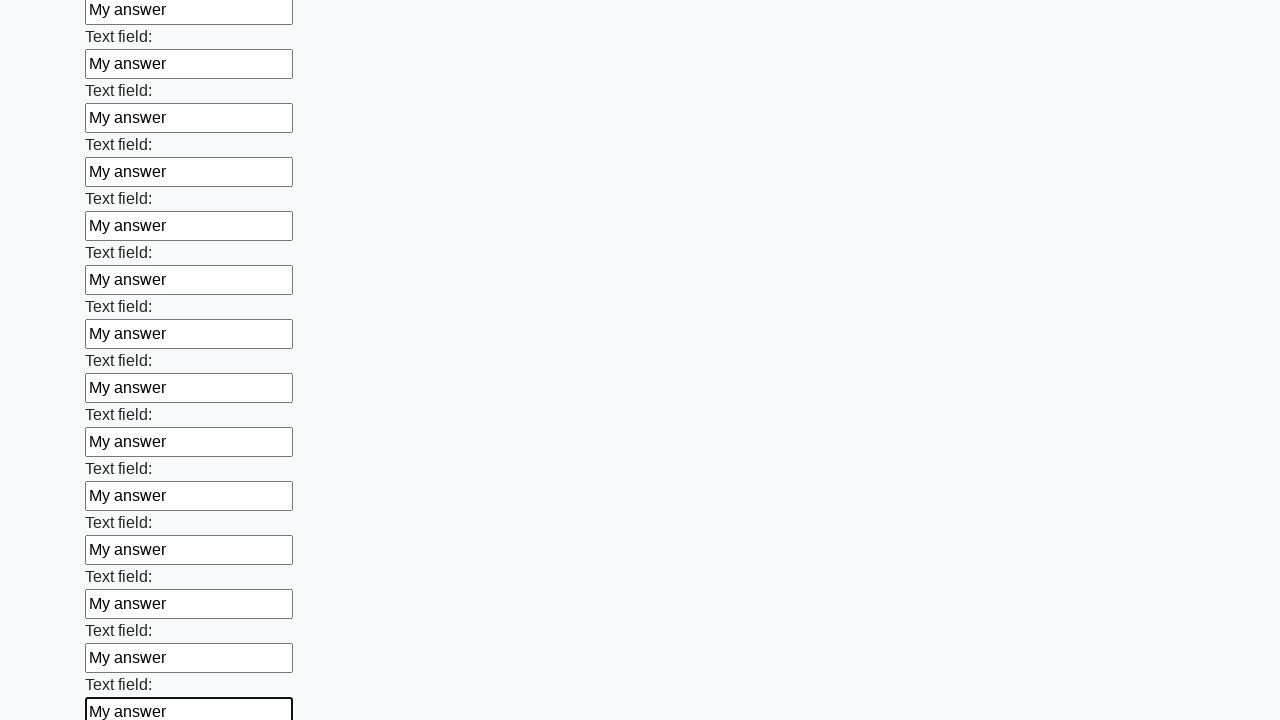

Filled text input field 77 of 100 with 'My answer' on input[type='text'] >> nth=76
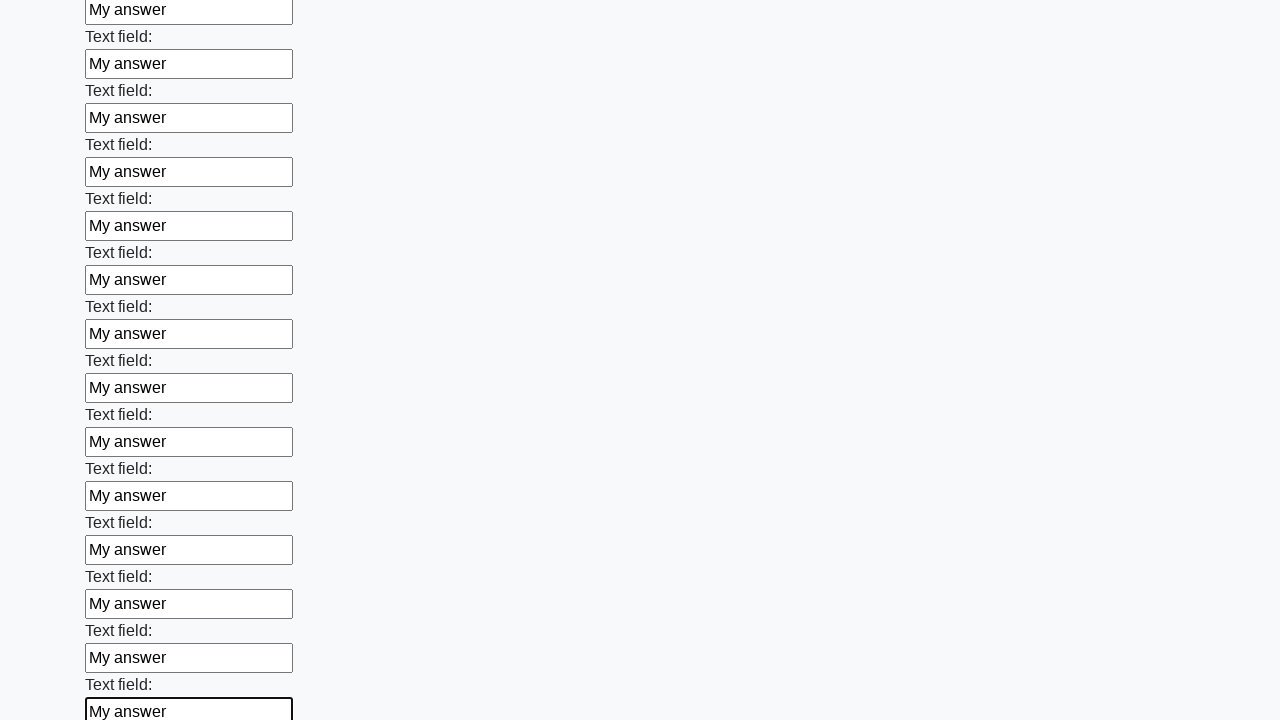

Filled text input field 78 of 100 with 'My answer' on input[type='text'] >> nth=77
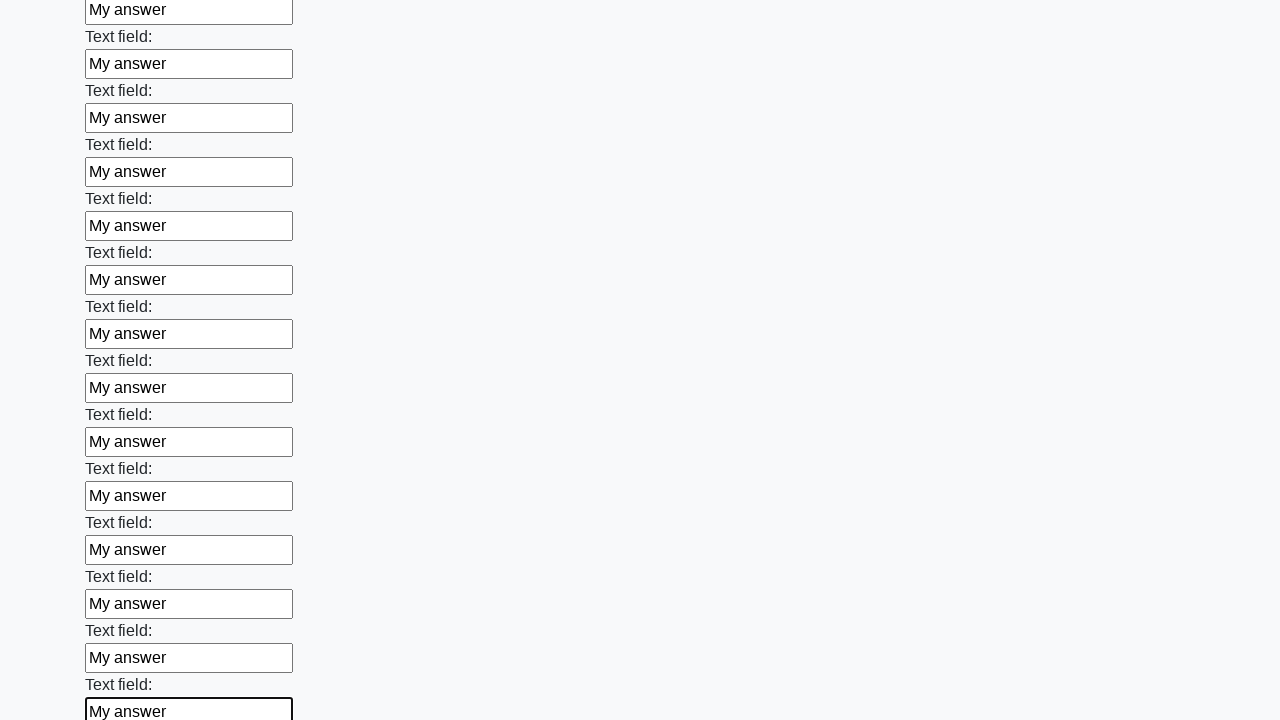

Filled text input field 79 of 100 with 'My answer' on input[type='text'] >> nth=78
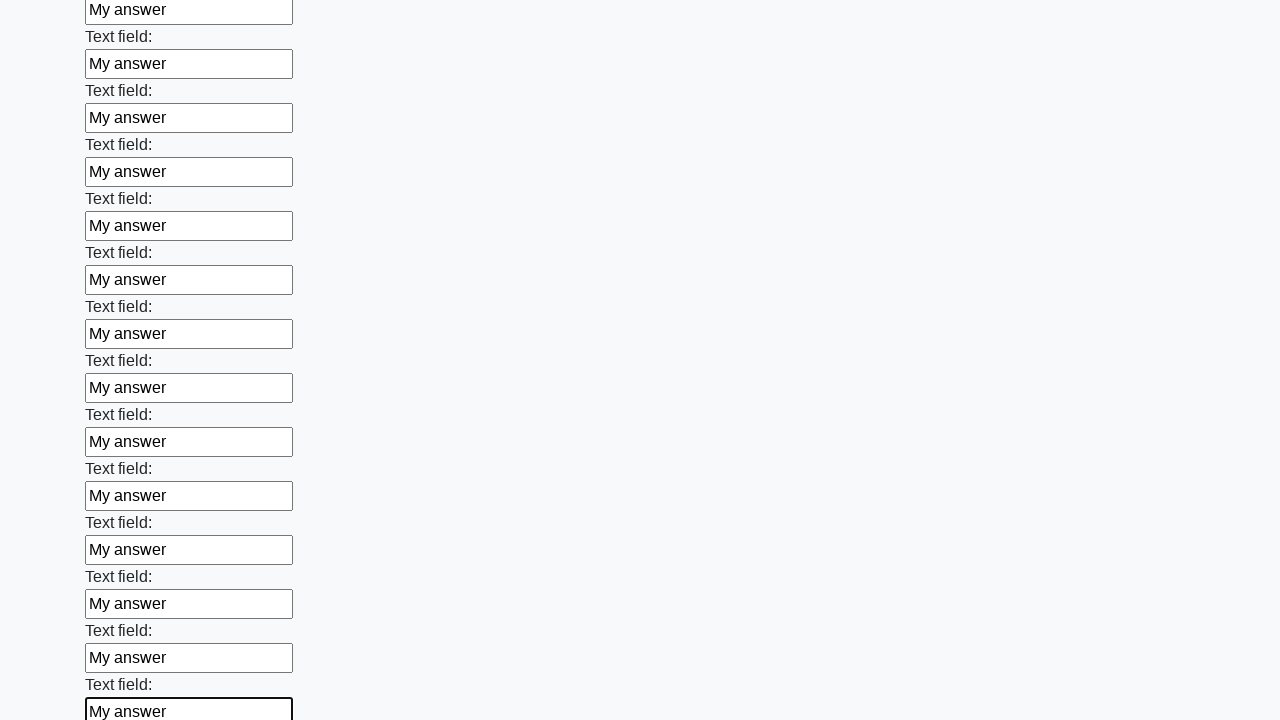

Filled text input field 80 of 100 with 'My answer' on input[type='text'] >> nth=79
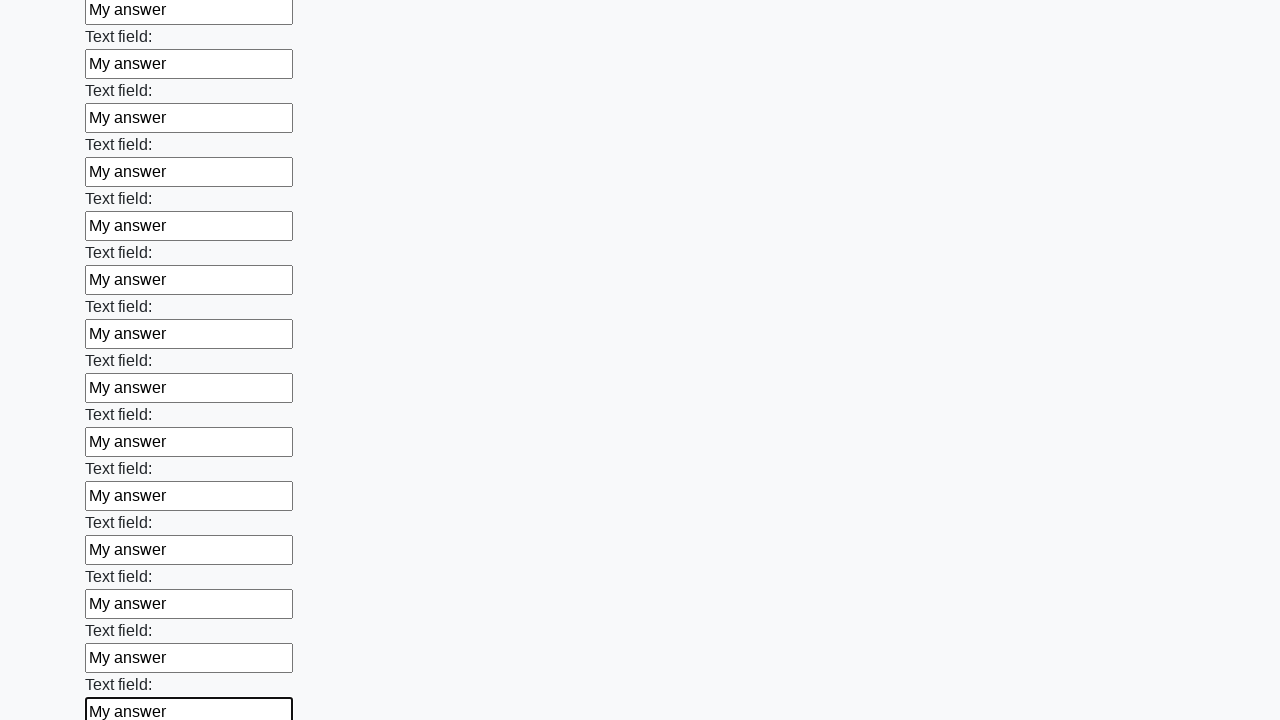

Filled text input field 81 of 100 with 'My answer' on input[type='text'] >> nth=80
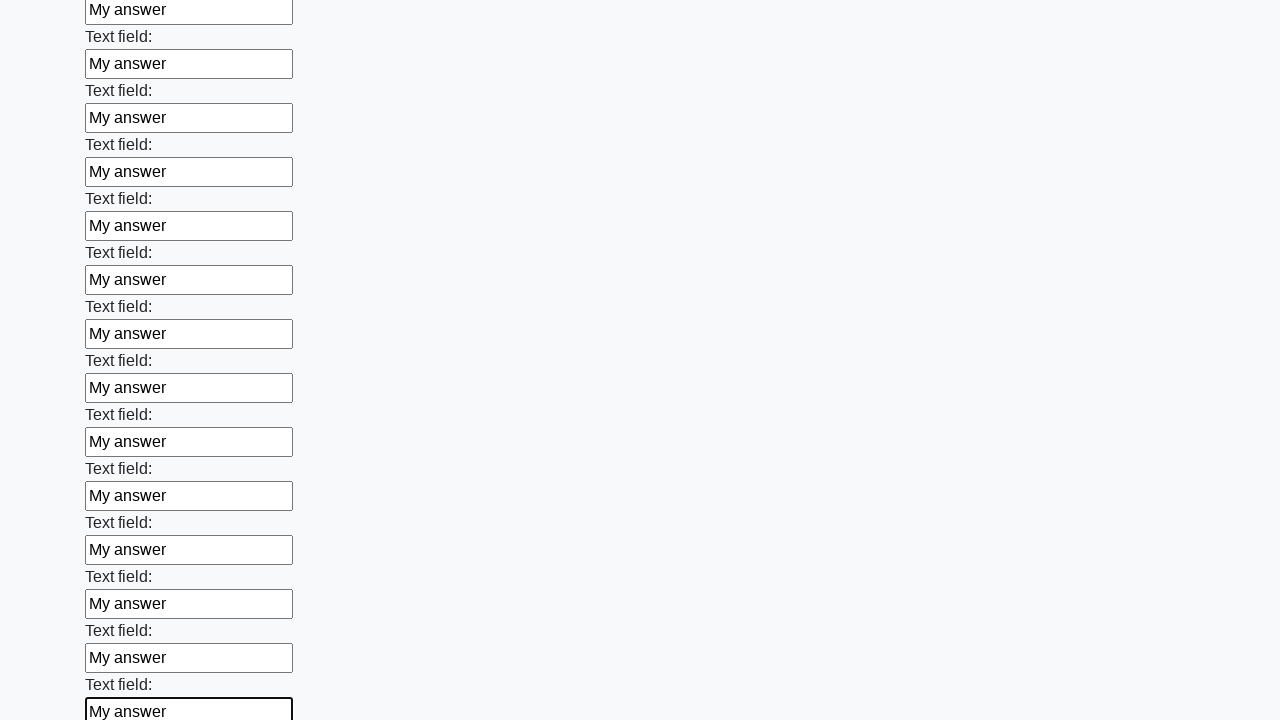

Filled text input field 82 of 100 with 'My answer' on input[type='text'] >> nth=81
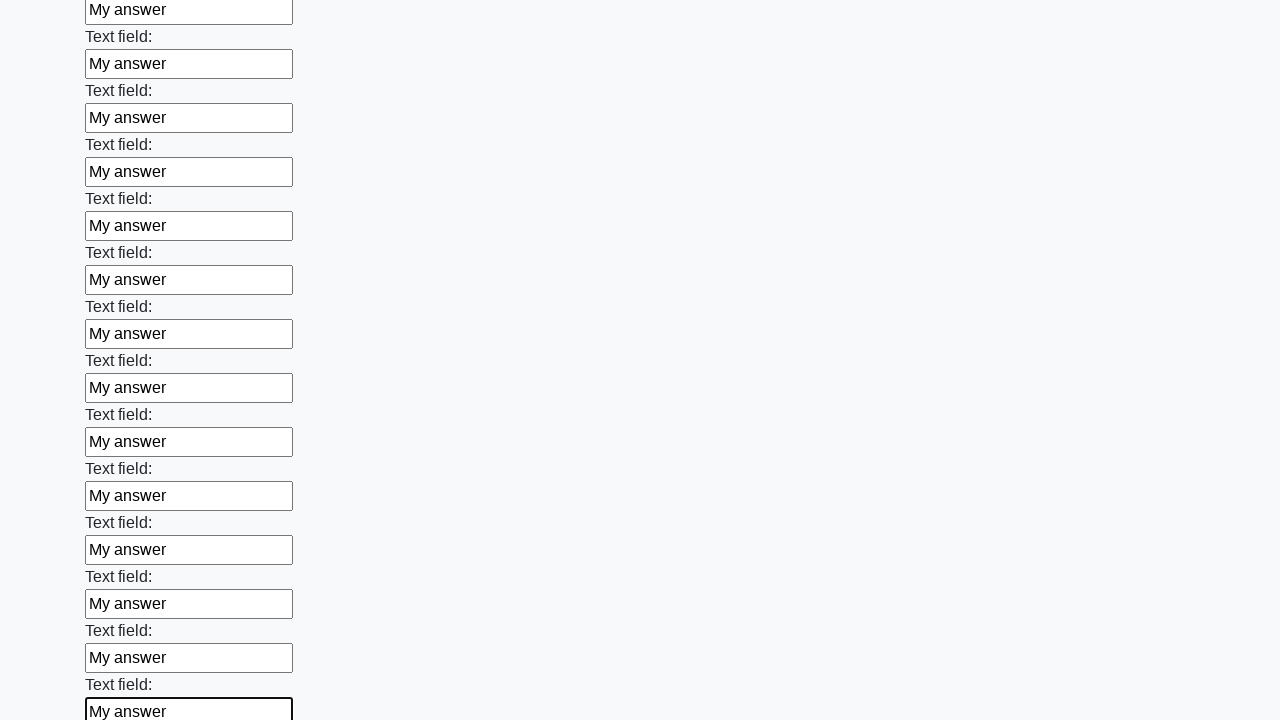

Filled text input field 83 of 100 with 'My answer' on input[type='text'] >> nth=82
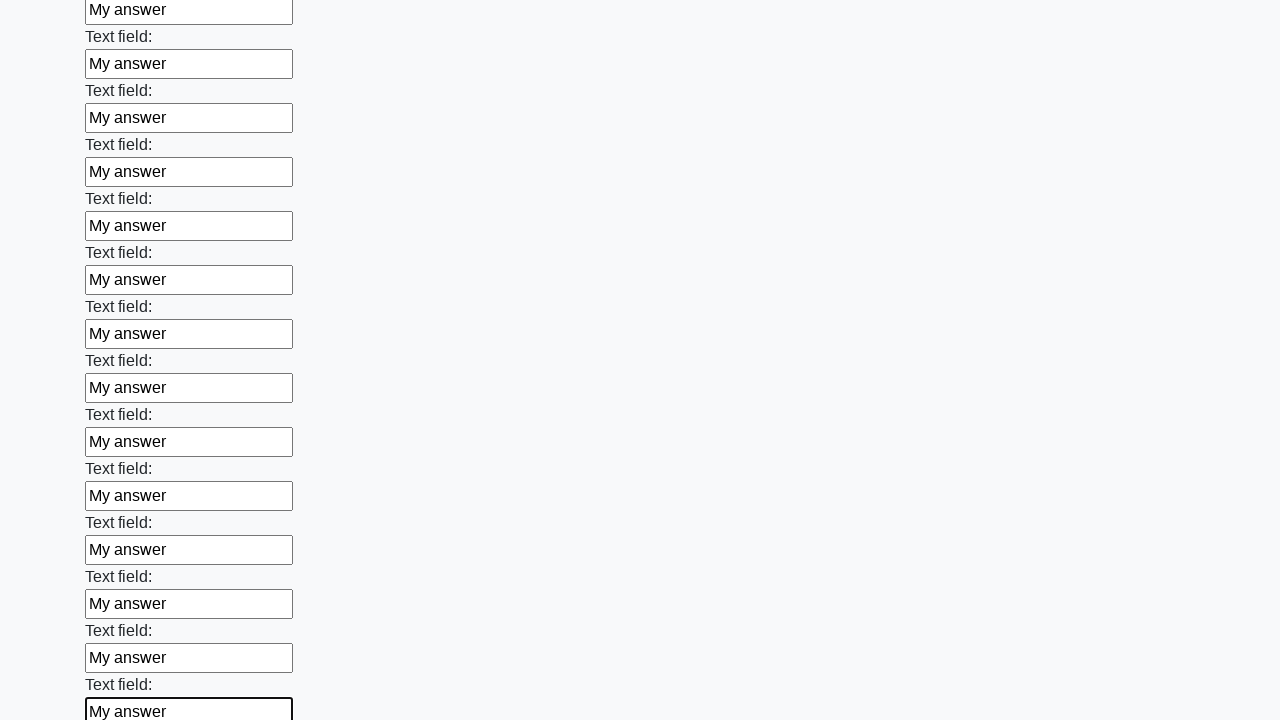

Filled text input field 84 of 100 with 'My answer' on input[type='text'] >> nth=83
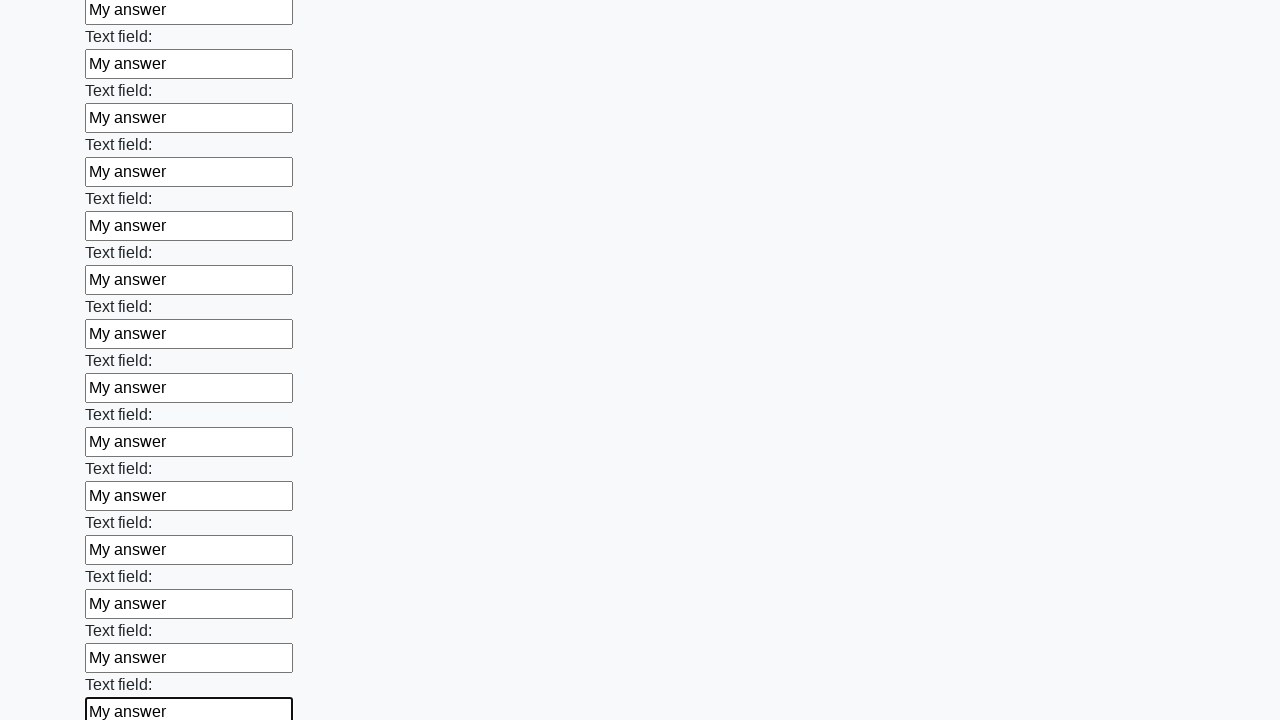

Filled text input field 85 of 100 with 'My answer' on input[type='text'] >> nth=84
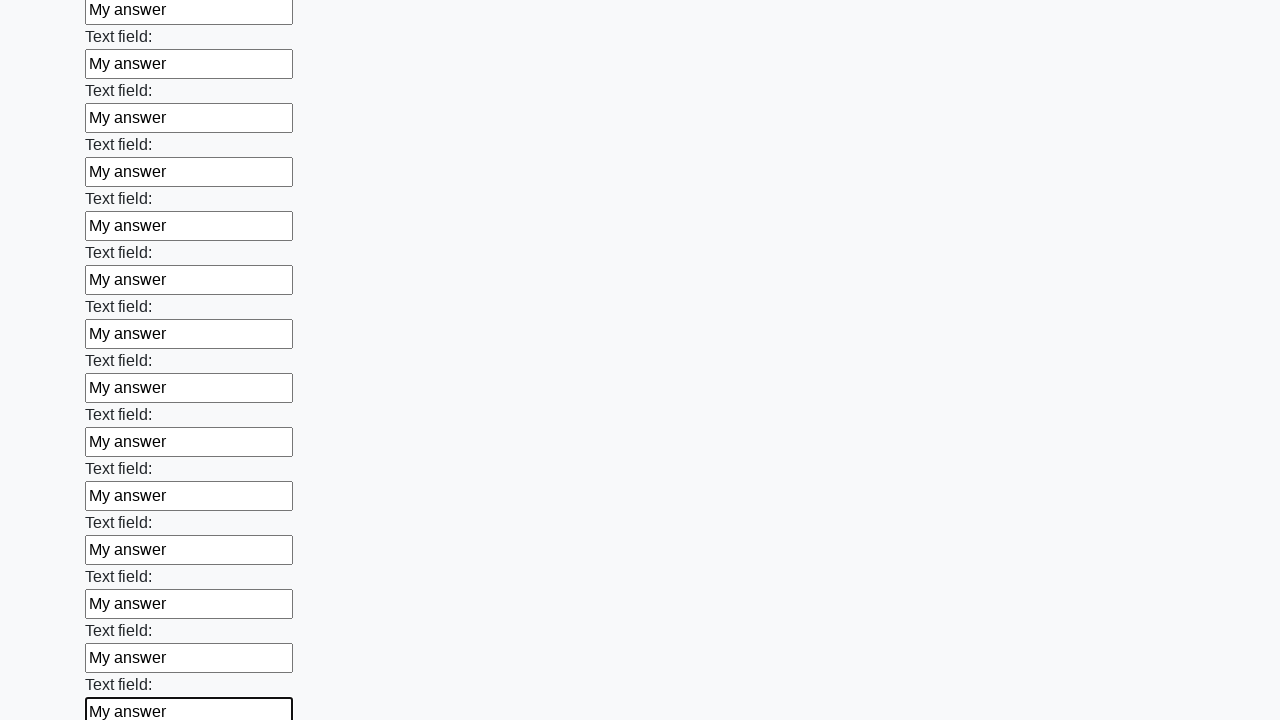

Filled text input field 86 of 100 with 'My answer' on input[type='text'] >> nth=85
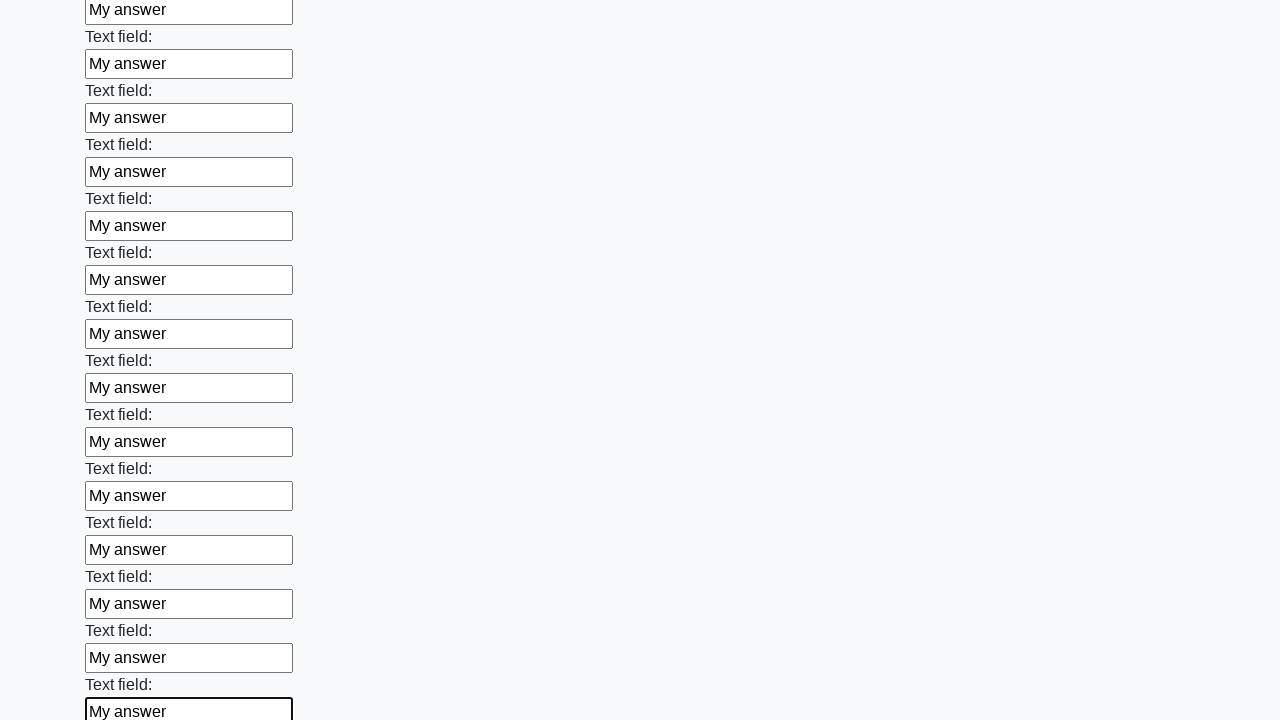

Filled text input field 87 of 100 with 'My answer' on input[type='text'] >> nth=86
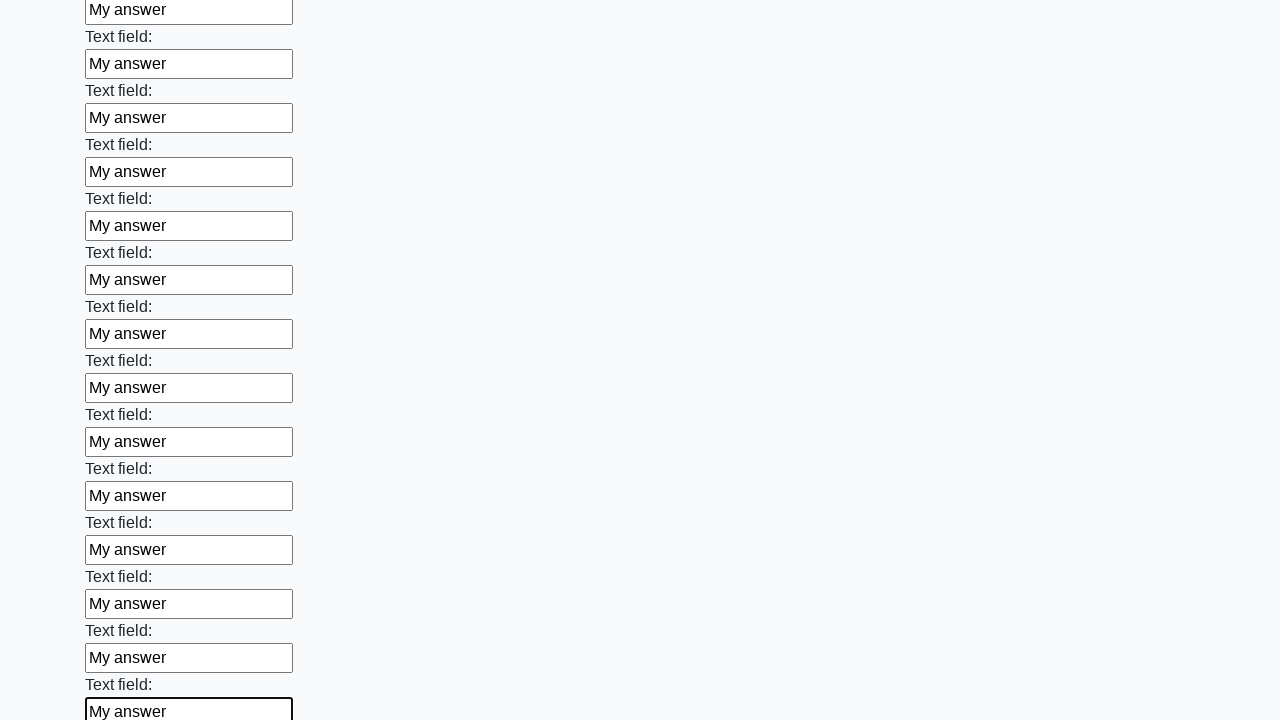

Filled text input field 88 of 100 with 'My answer' on input[type='text'] >> nth=87
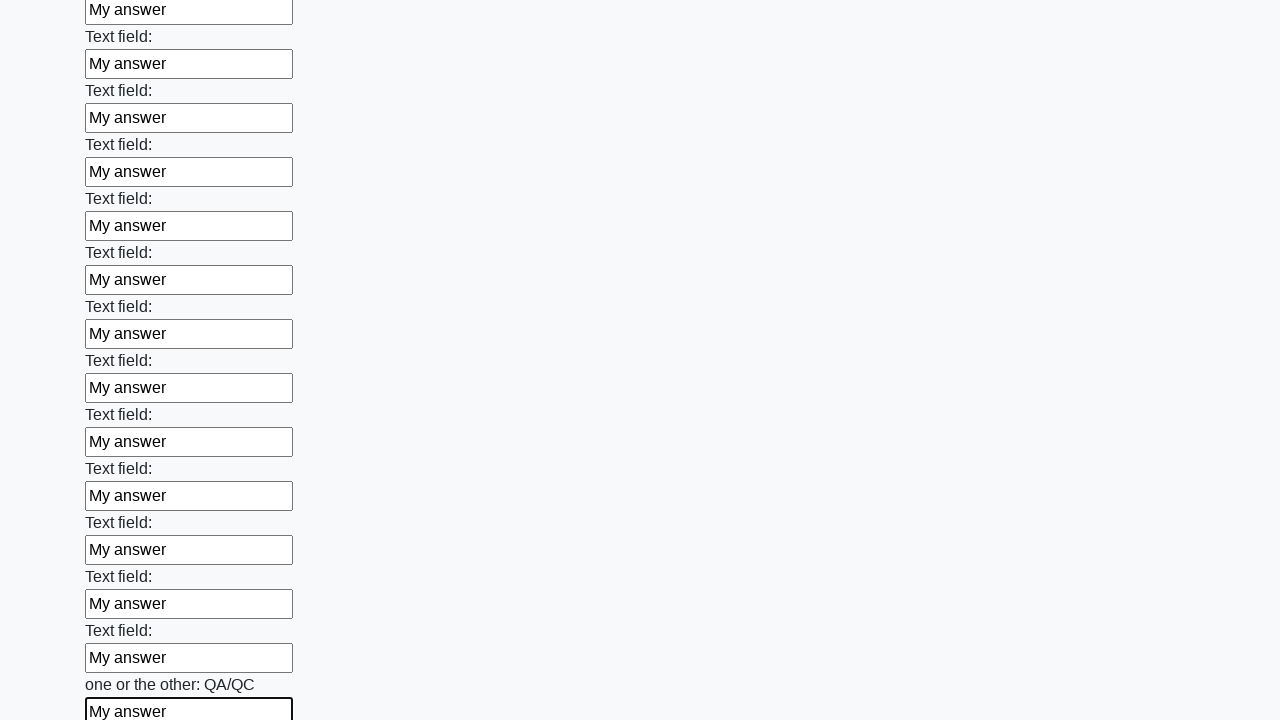

Filled text input field 89 of 100 with 'My answer' on input[type='text'] >> nth=88
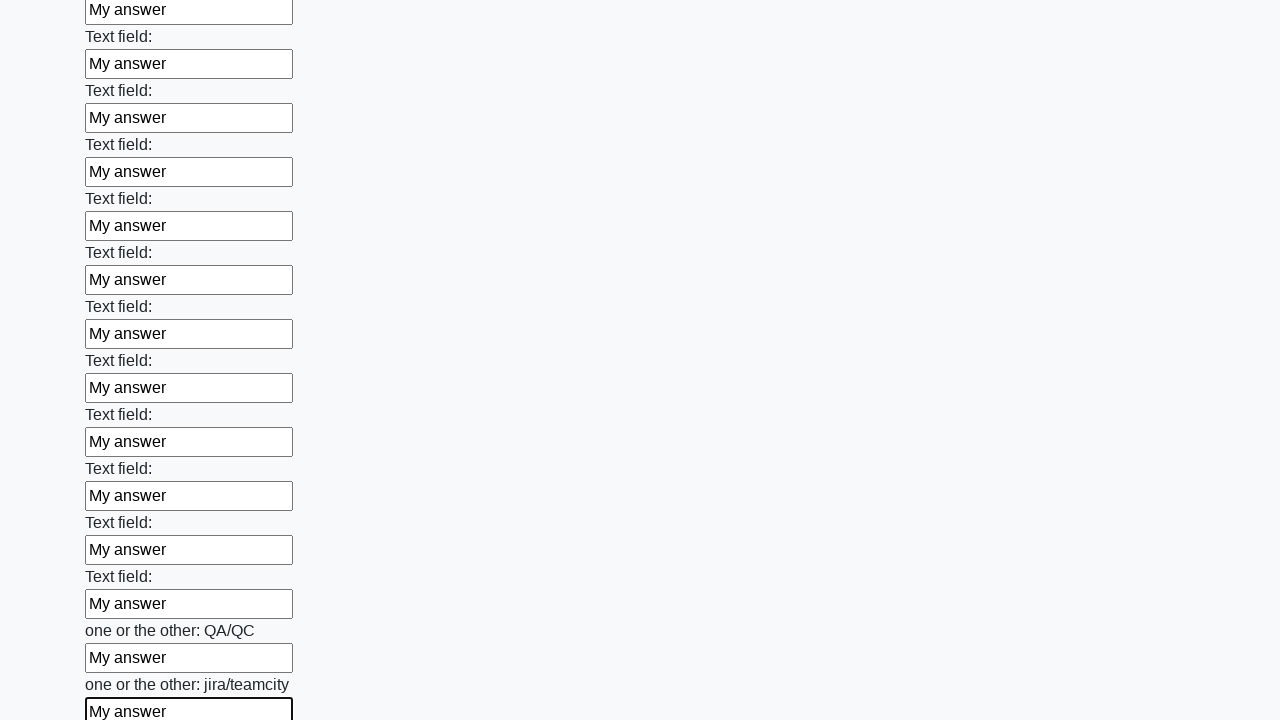

Filled text input field 90 of 100 with 'My answer' on input[type='text'] >> nth=89
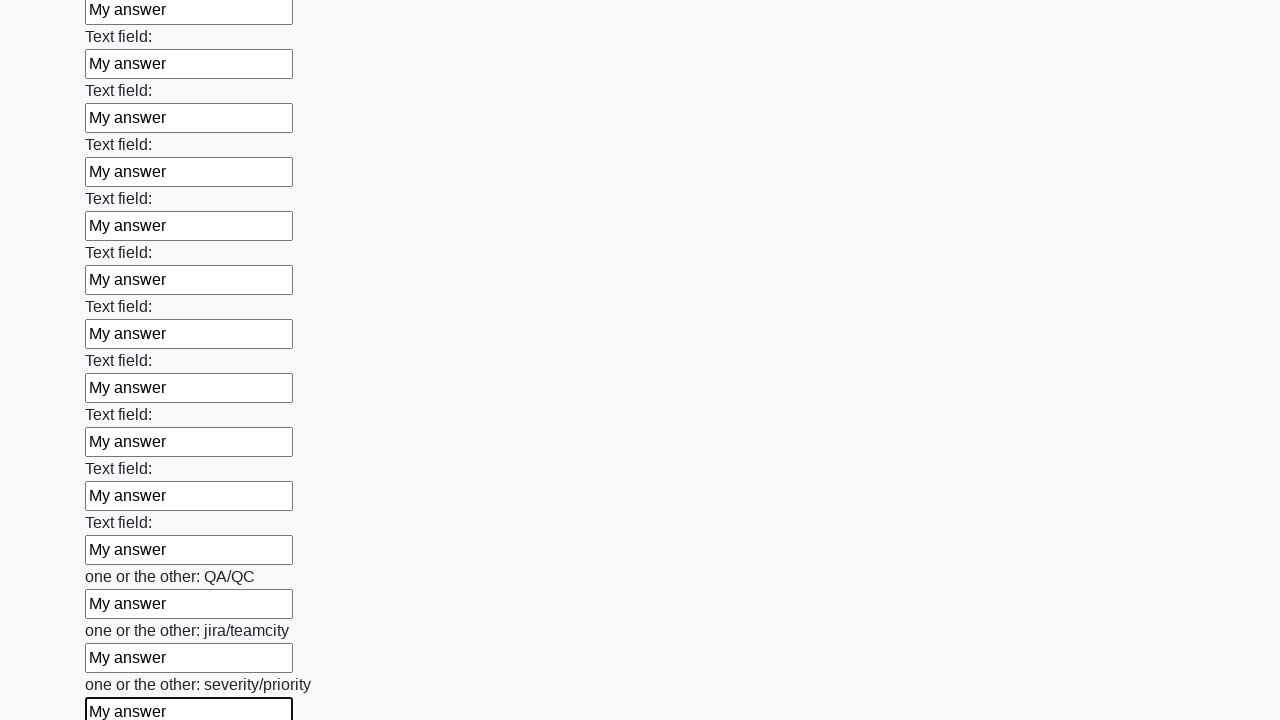

Filled text input field 91 of 100 with 'My answer' on input[type='text'] >> nth=90
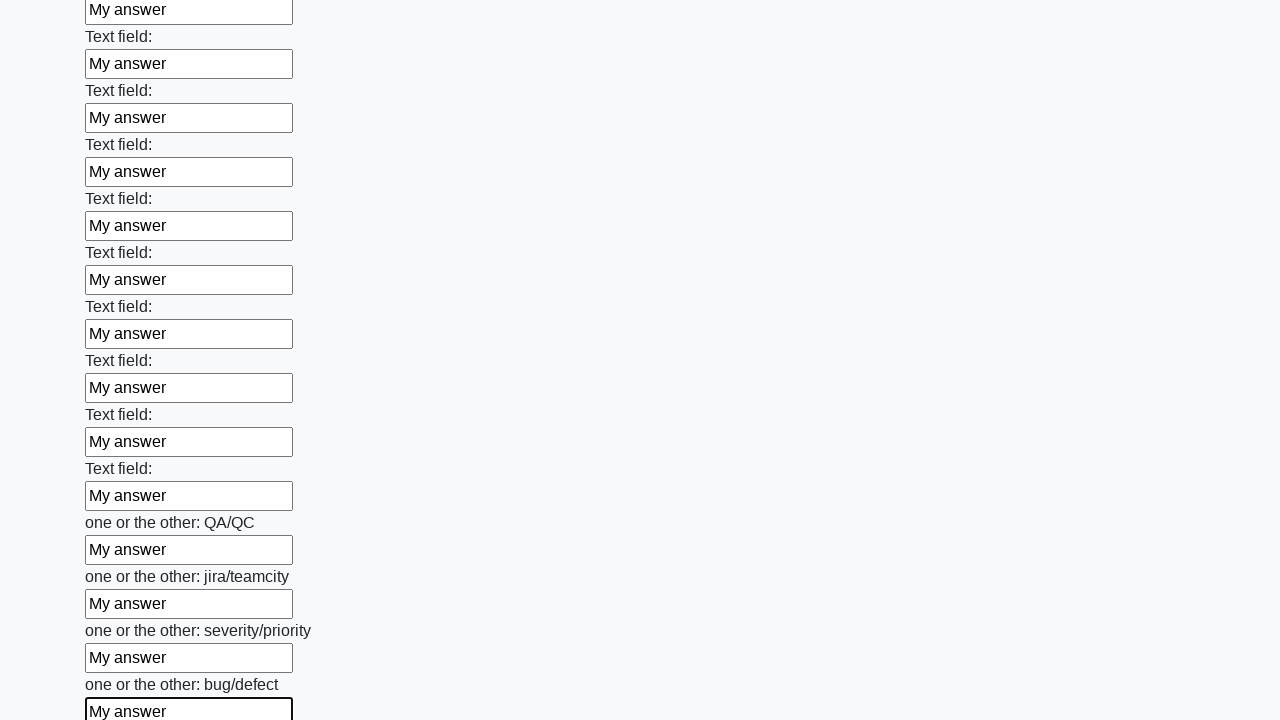

Filled text input field 92 of 100 with 'My answer' on input[type='text'] >> nth=91
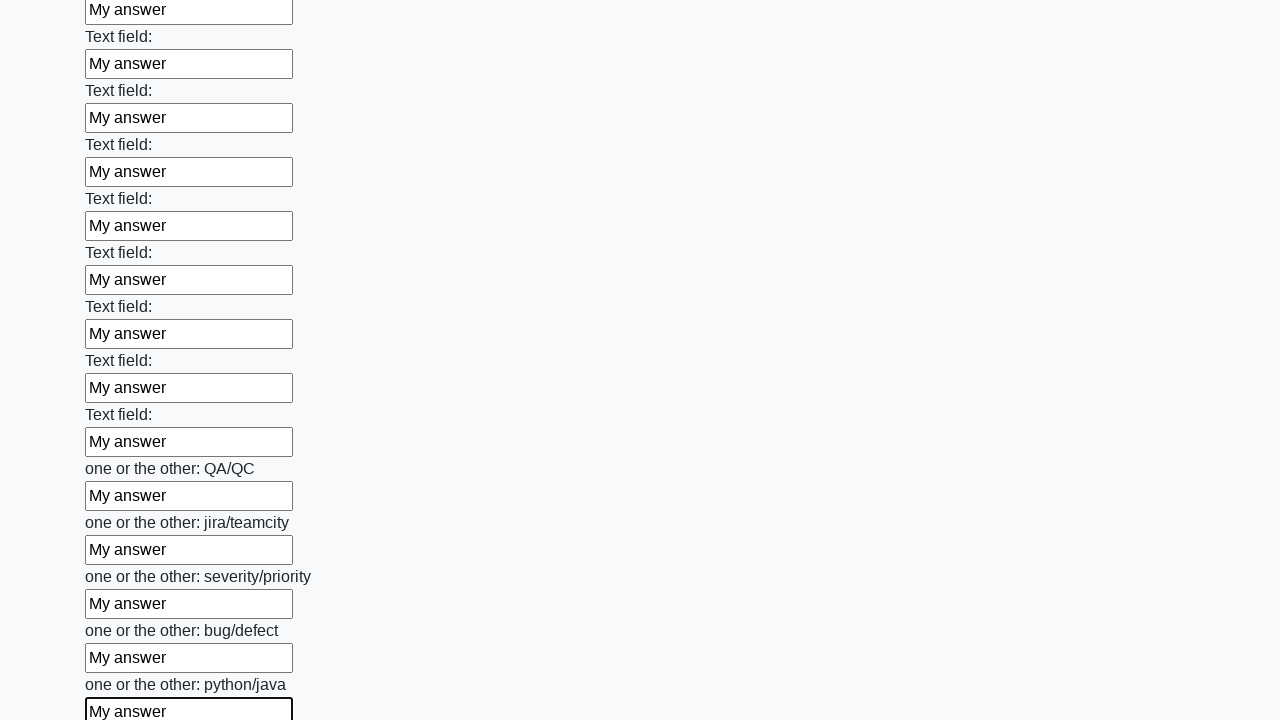

Filled text input field 93 of 100 with 'My answer' on input[type='text'] >> nth=92
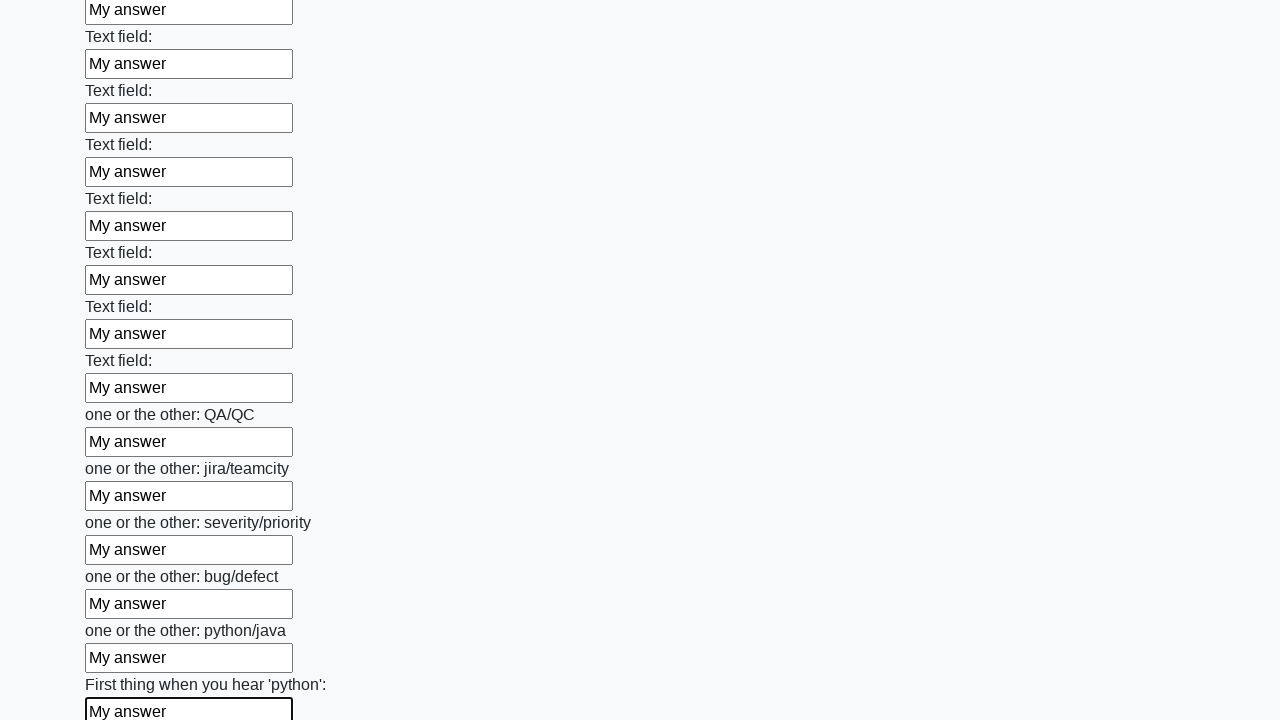

Filled text input field 94 of 100 with 'My answer' on input[type='text'] >> nth=93
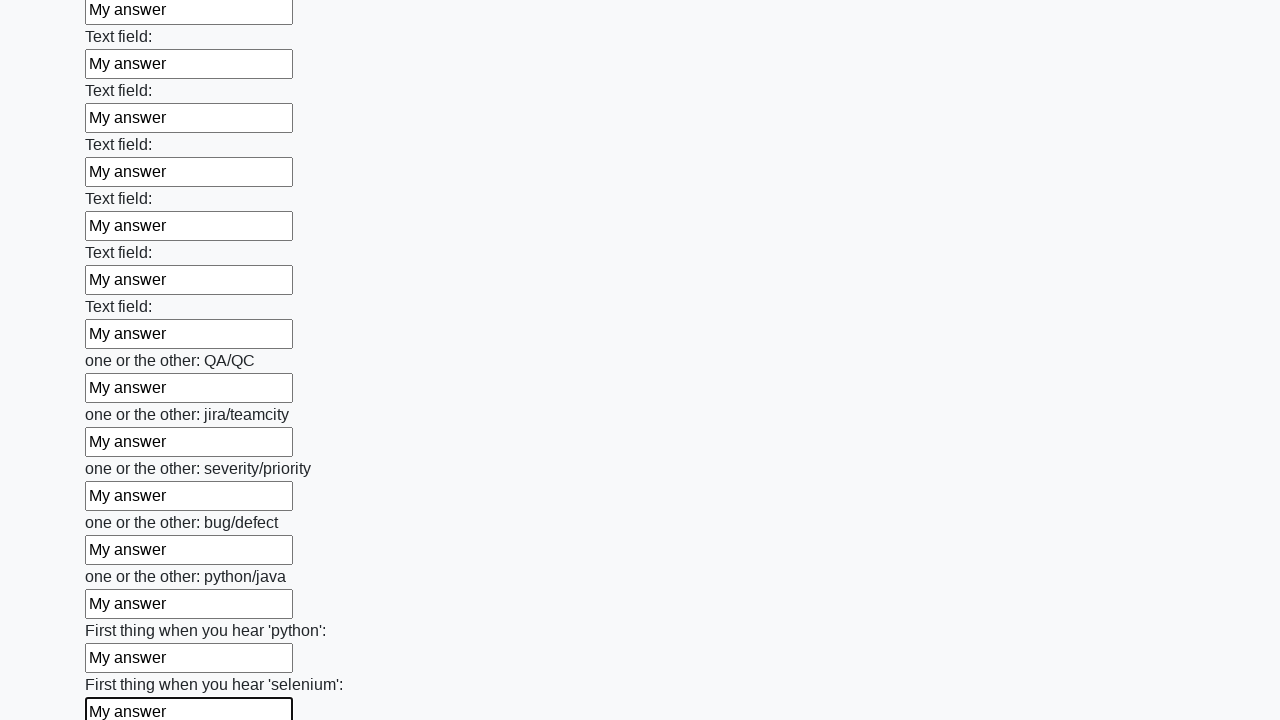

Filled text input field 95 of 100 with 'My answer' on input[type='text'] >> nth=94
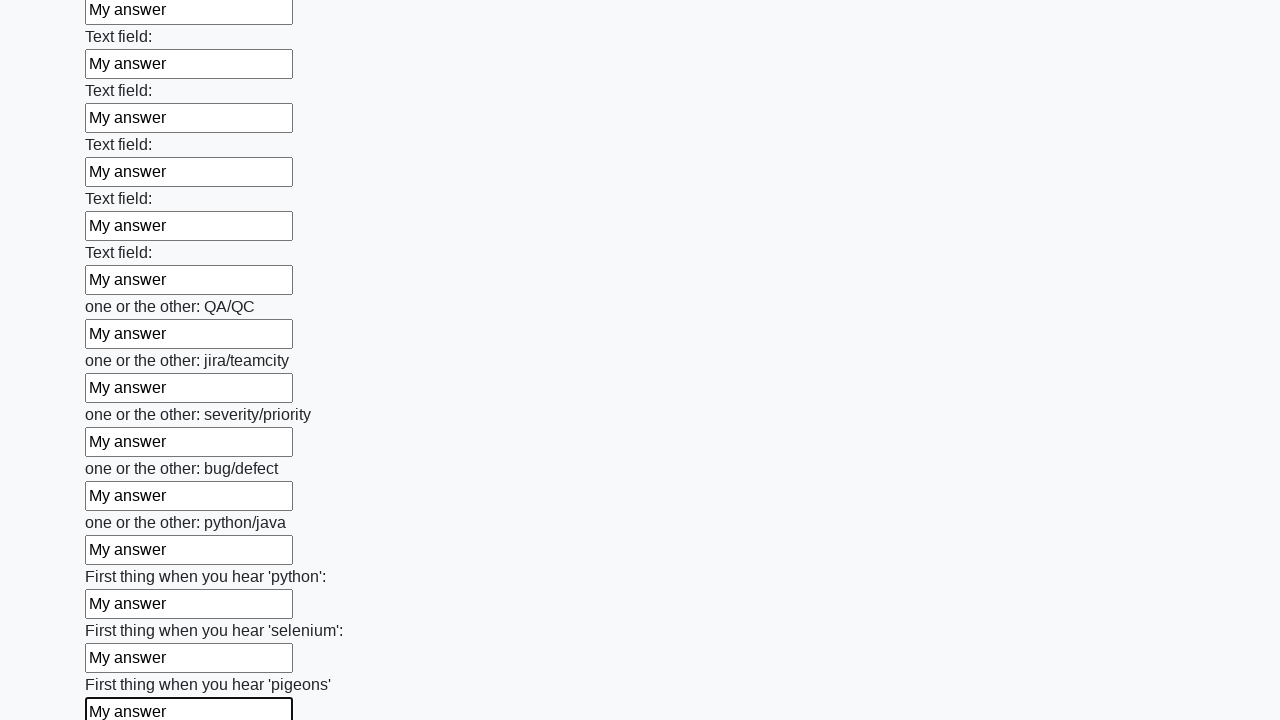

Filled text input field 96 of 100 with 'My answer' on input[type='text'] >> nth=95
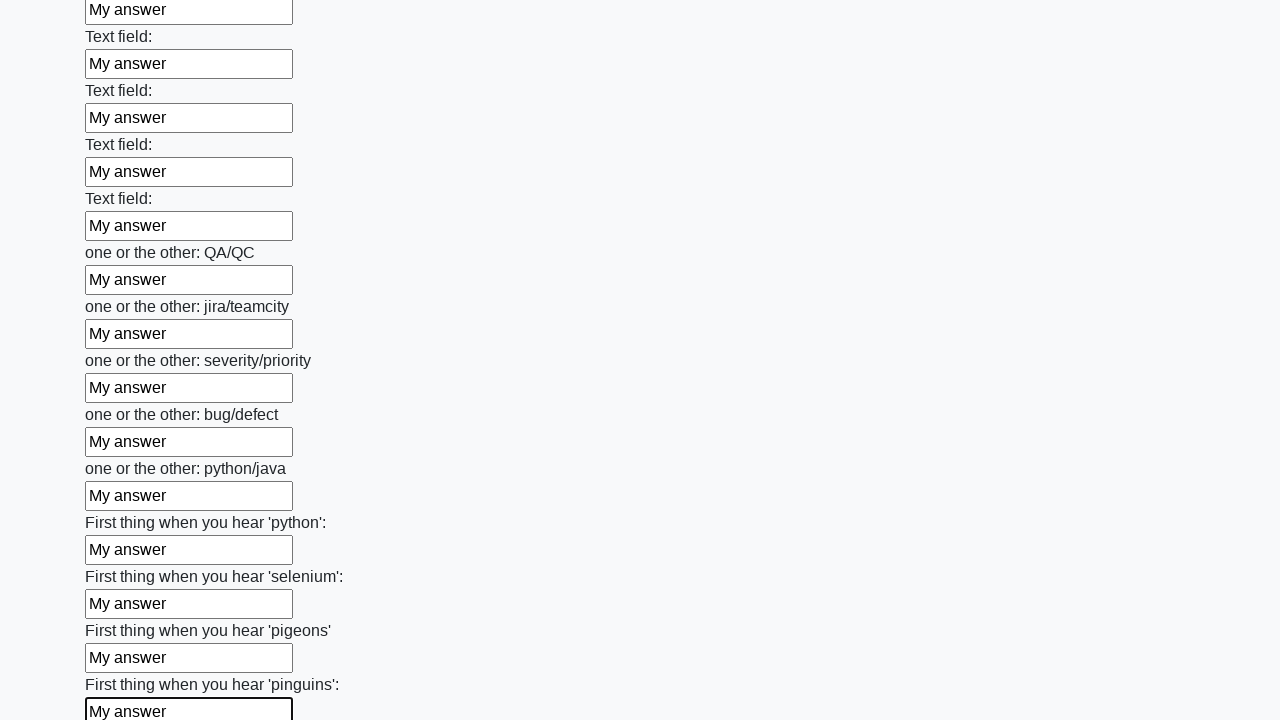

Filled text input field 97 of 100 with 'My answer' on input[type='text'] >> nth=96
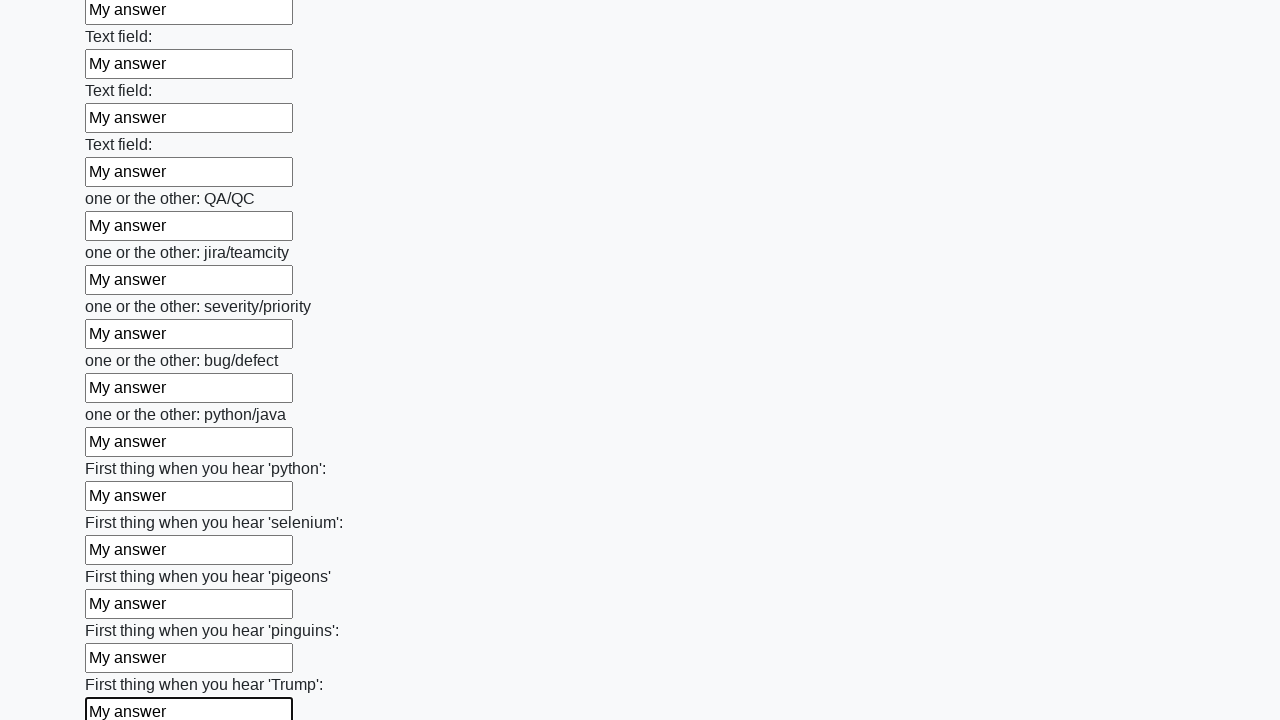

Filled text input field 98 of 100 with 'My answer' on input[type='text'] >> nth=97
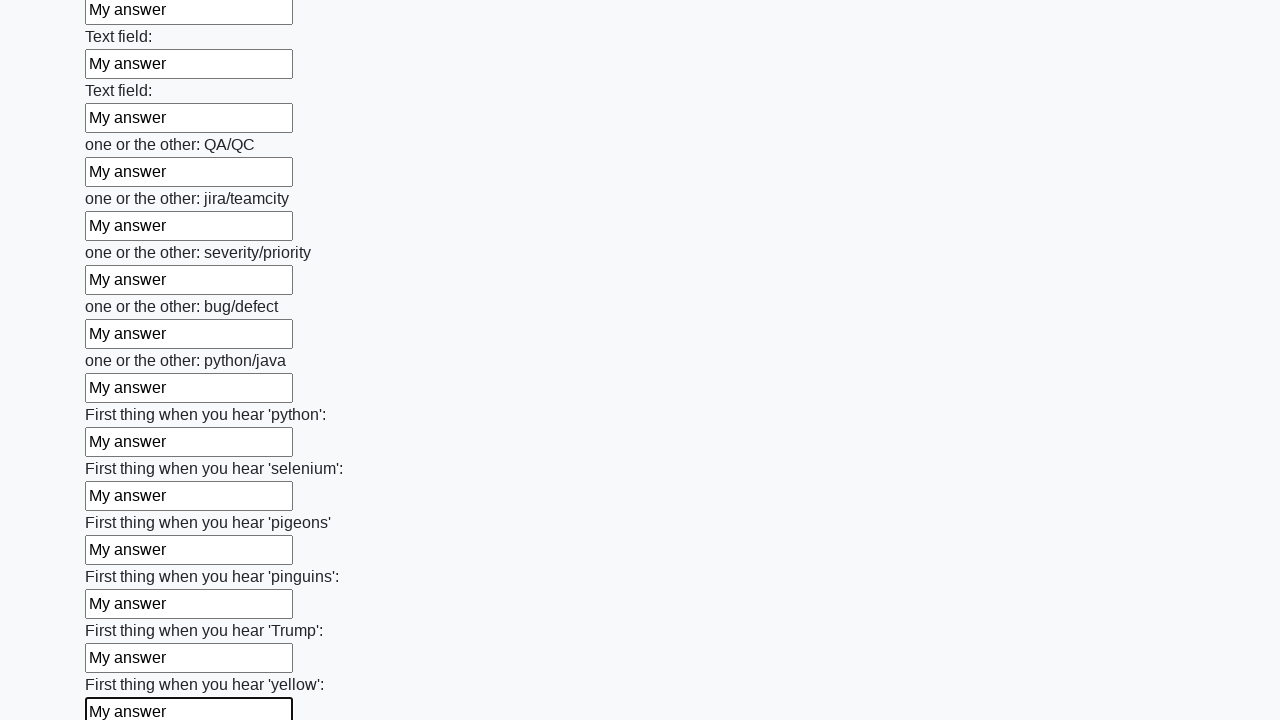

Filled text input field 99 of 100 with 'My answer' on input[type='text'] >> nth=98
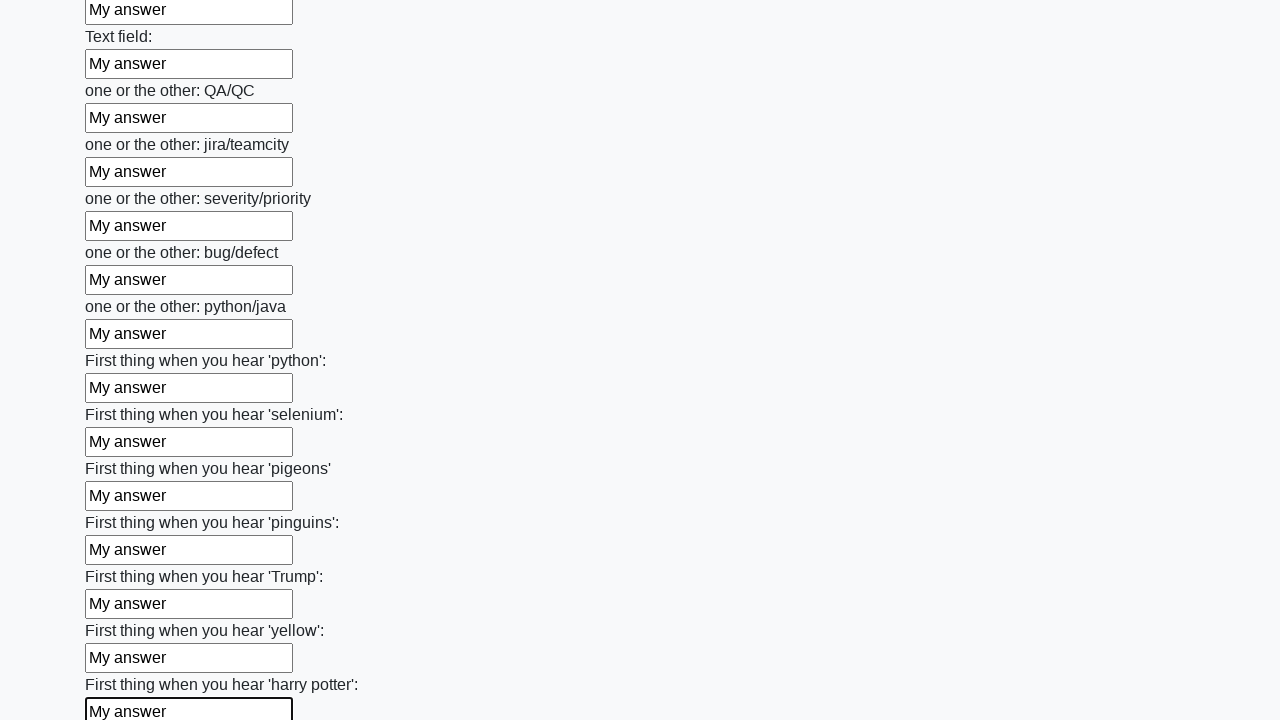

Filled text input field 100 of 100 with 'My answer' on input[type='text'] >> nth=99
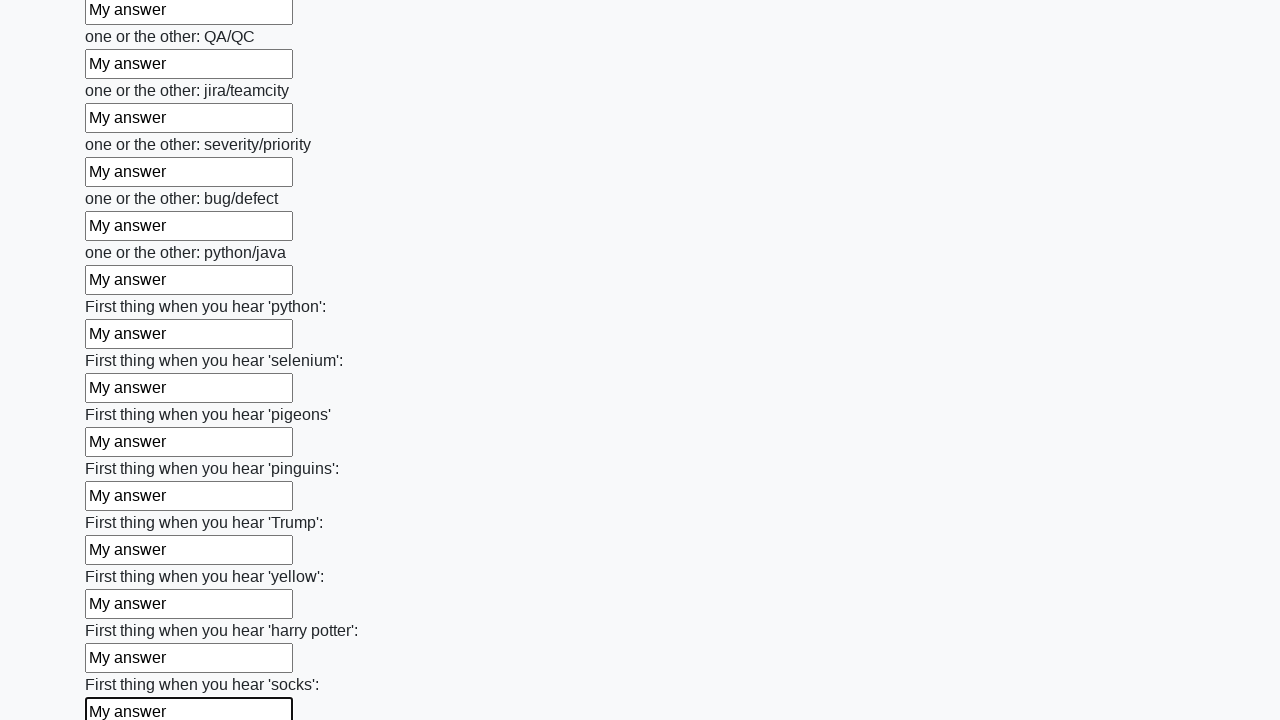

Clicked the submit button to submit the form at (123, 611) on button
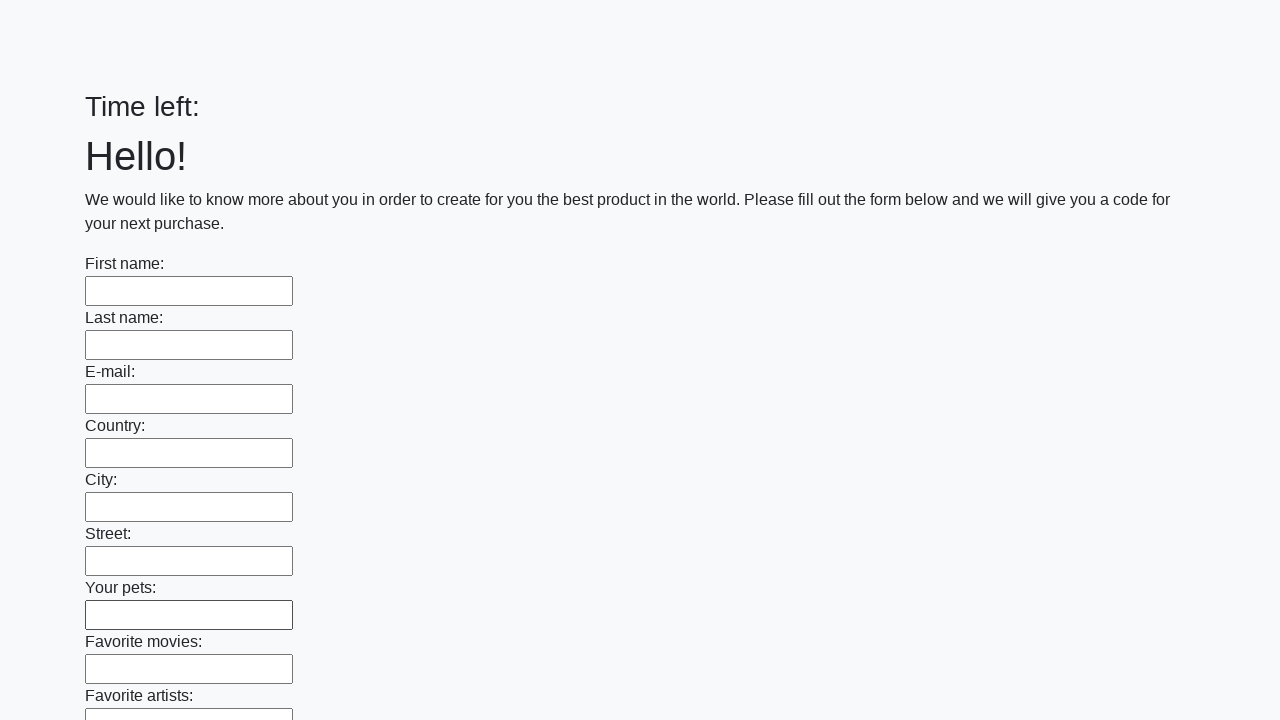

Waited 2 seconds for form submission to process
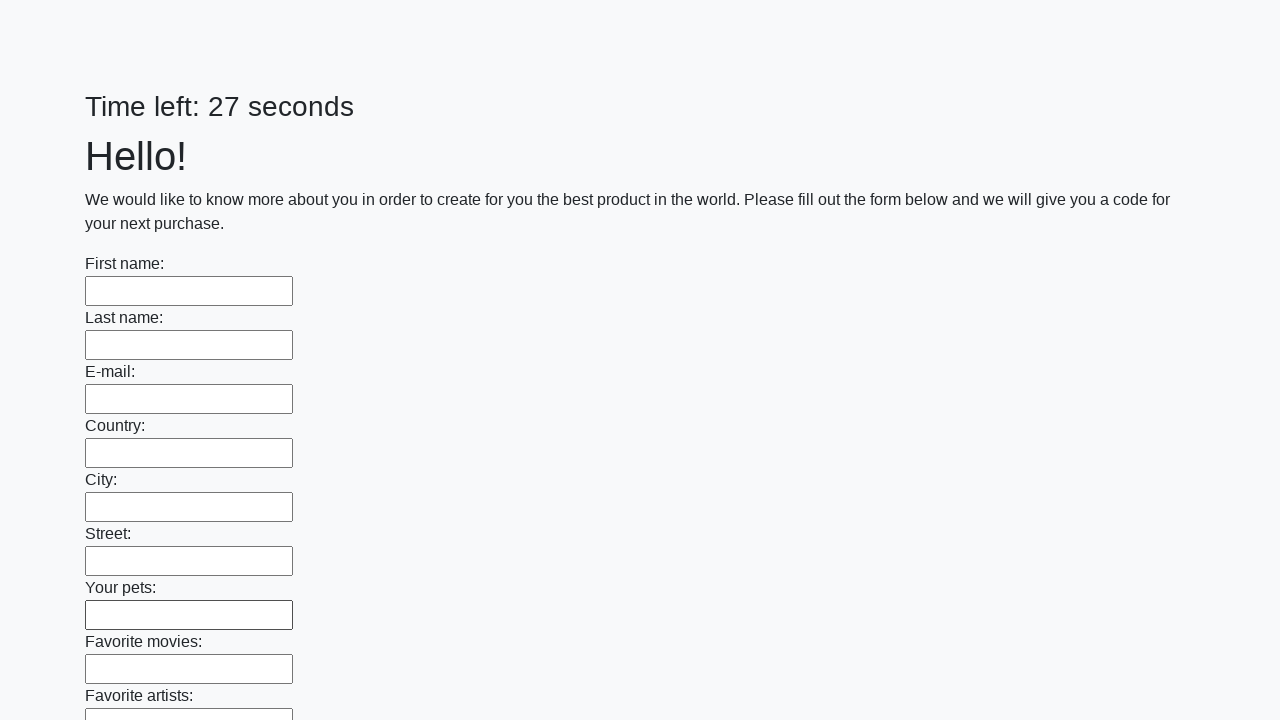

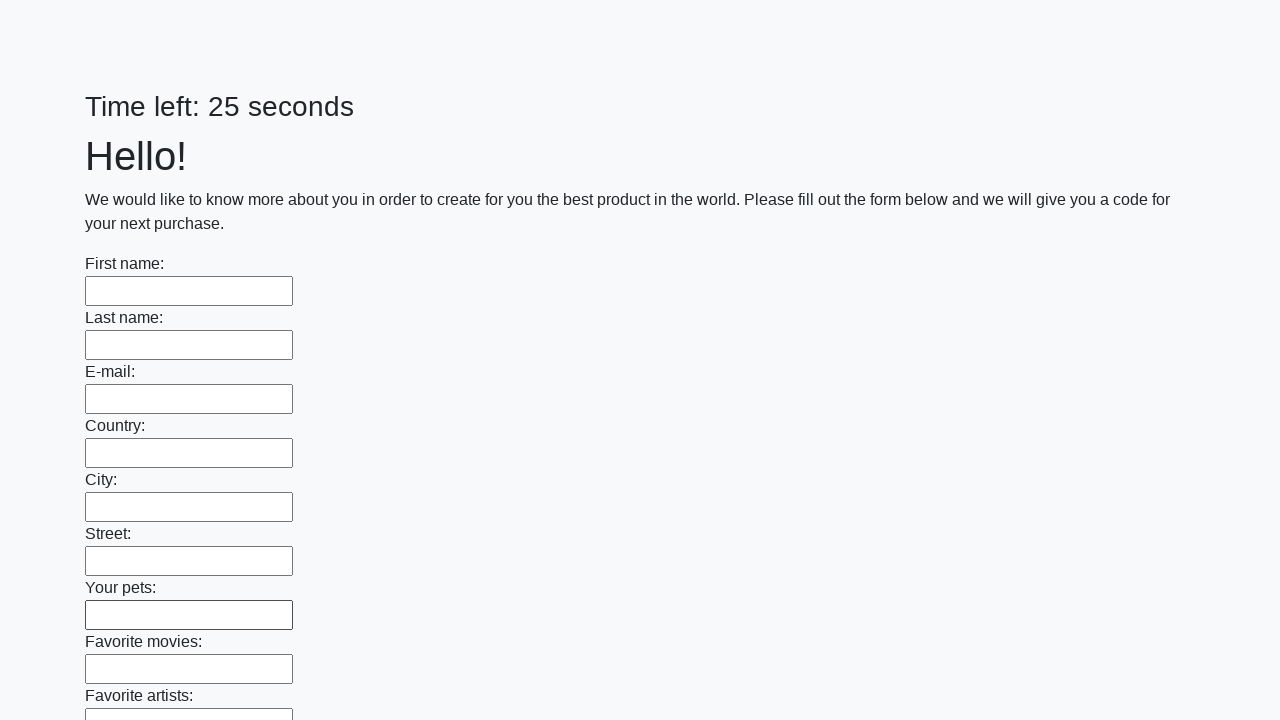